Tests filling a large form by entering text into all input fields and submitting the form, then handles the resulting alert dialog.

Starting URL: http://suninjuly.github.io/huge_form.html

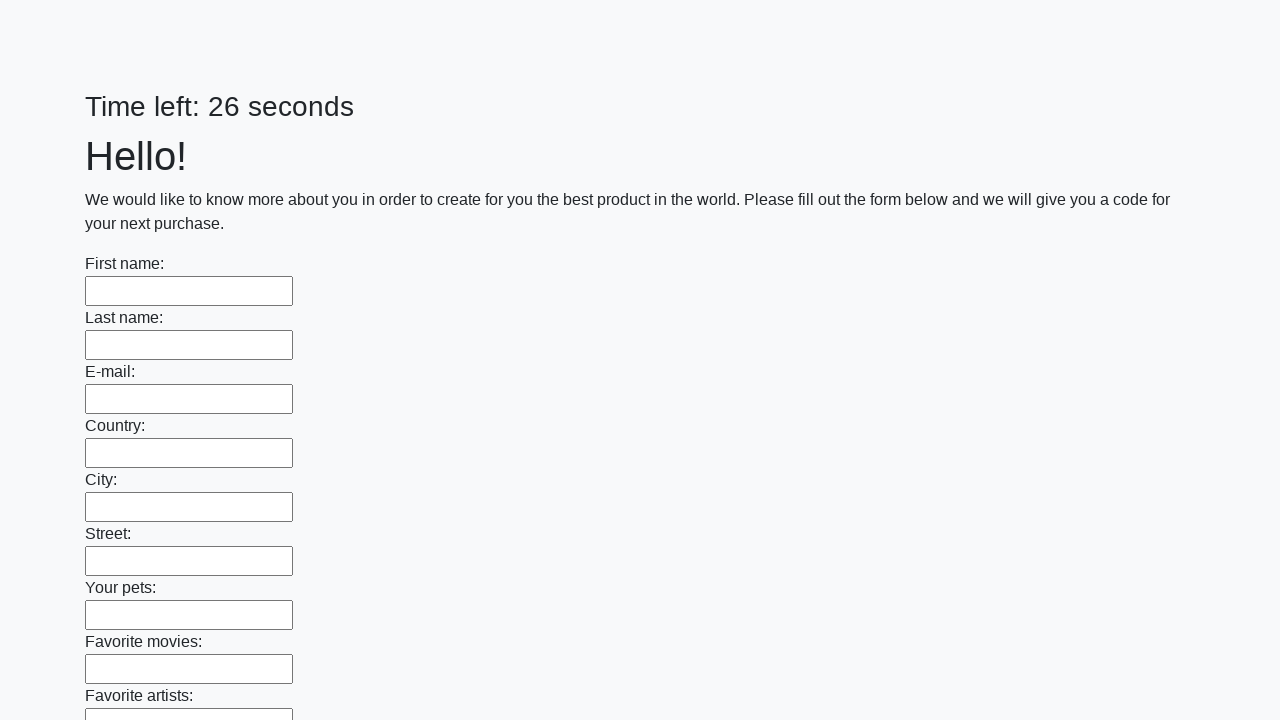

Located all input elements on the form
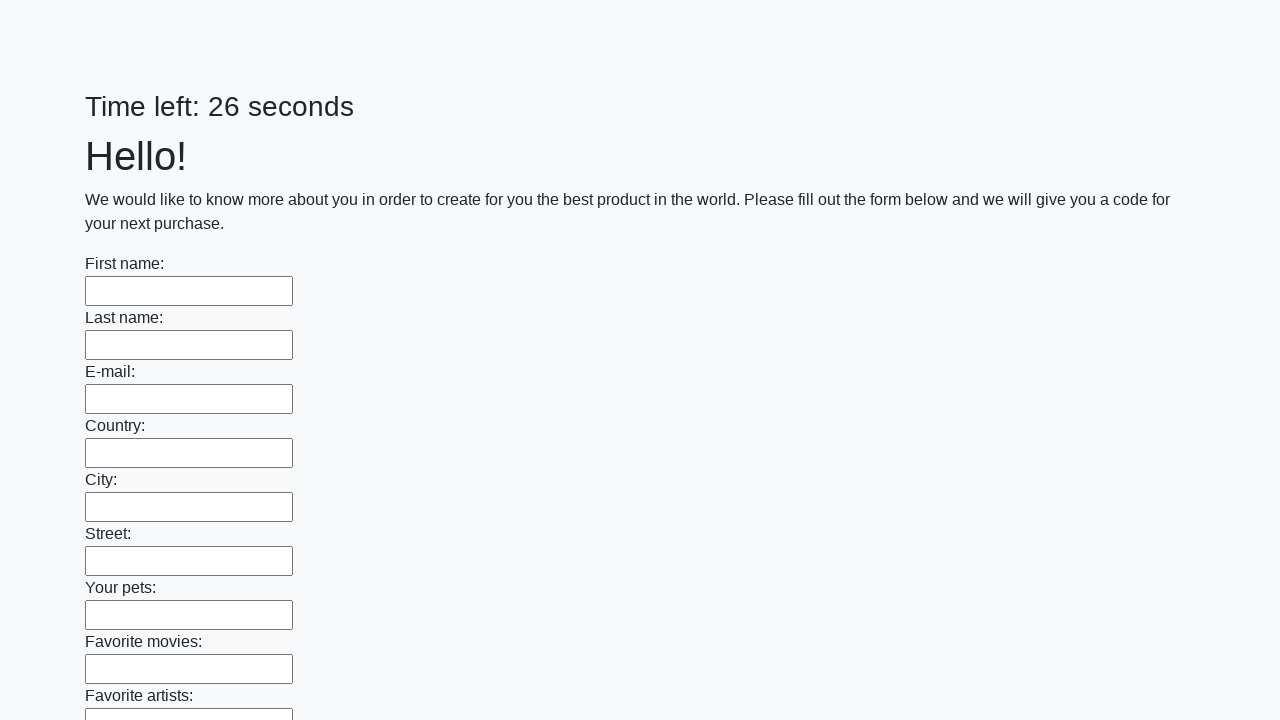

Filled input field with 'Мой ответ' on input >> nth=0
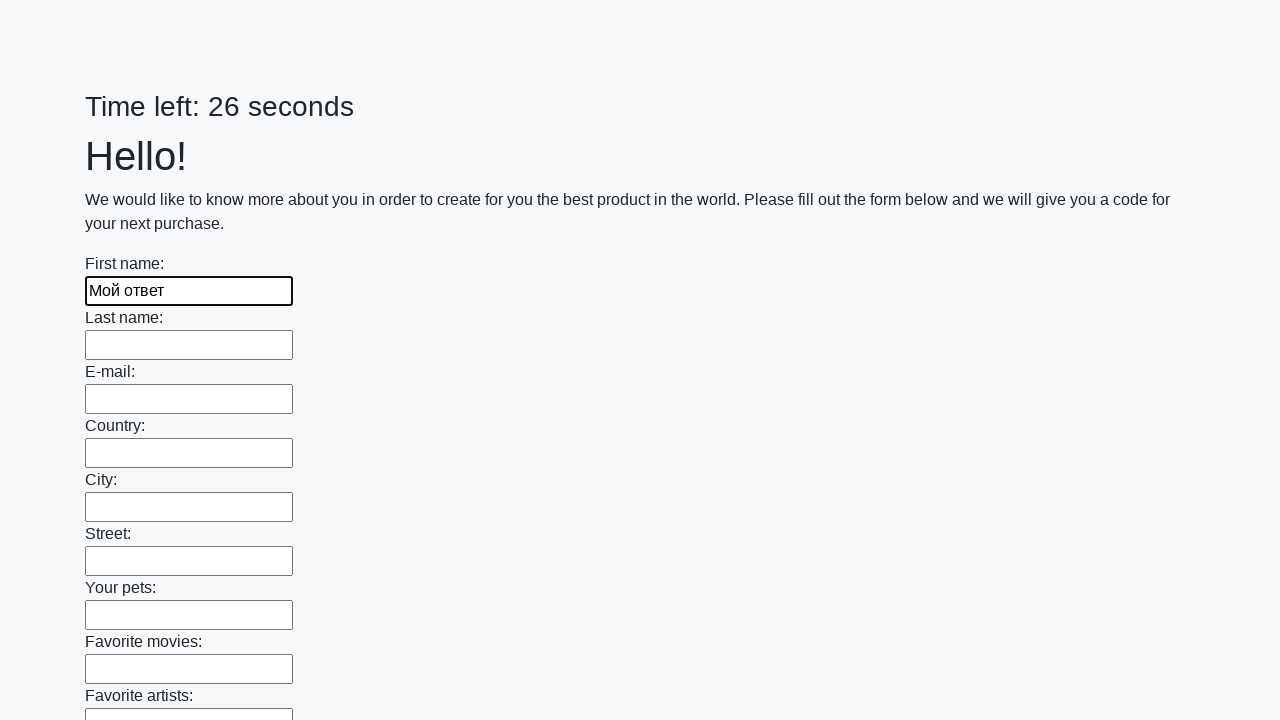

Filled input field with 'Мой ответ' on input >> nth=1
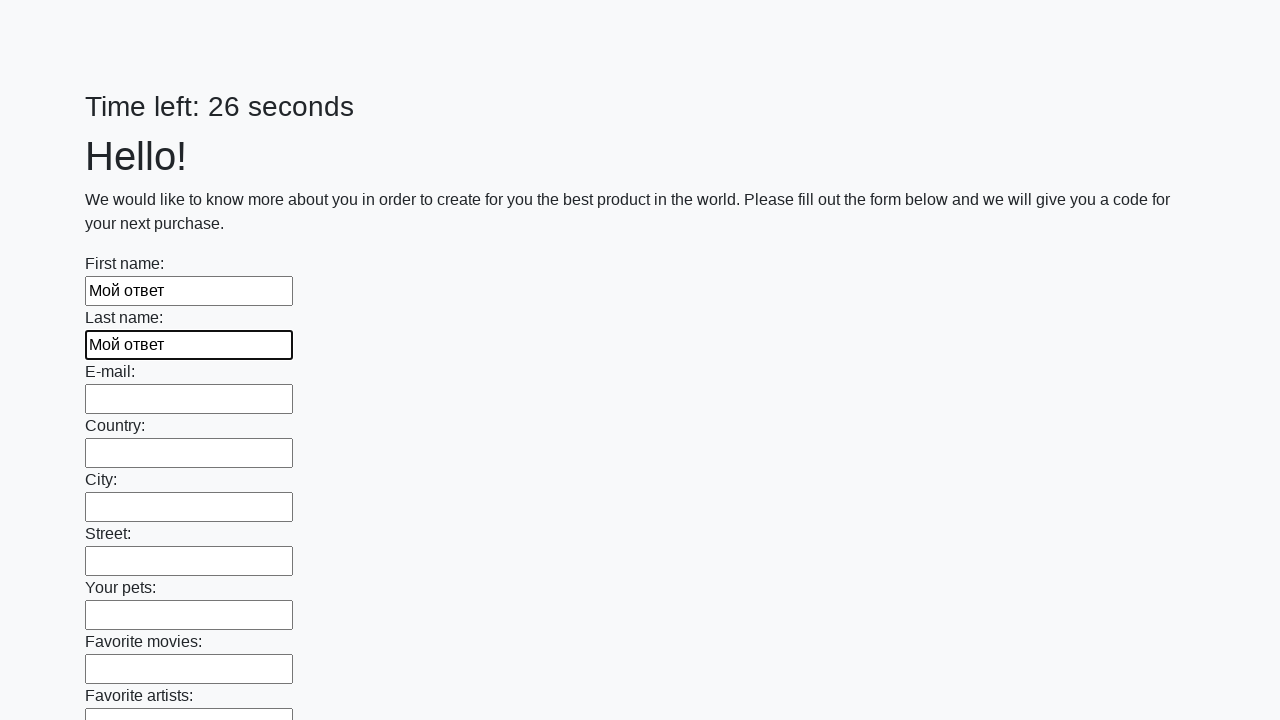

Filled input field with 'Мой ответ' on input >> nth=2
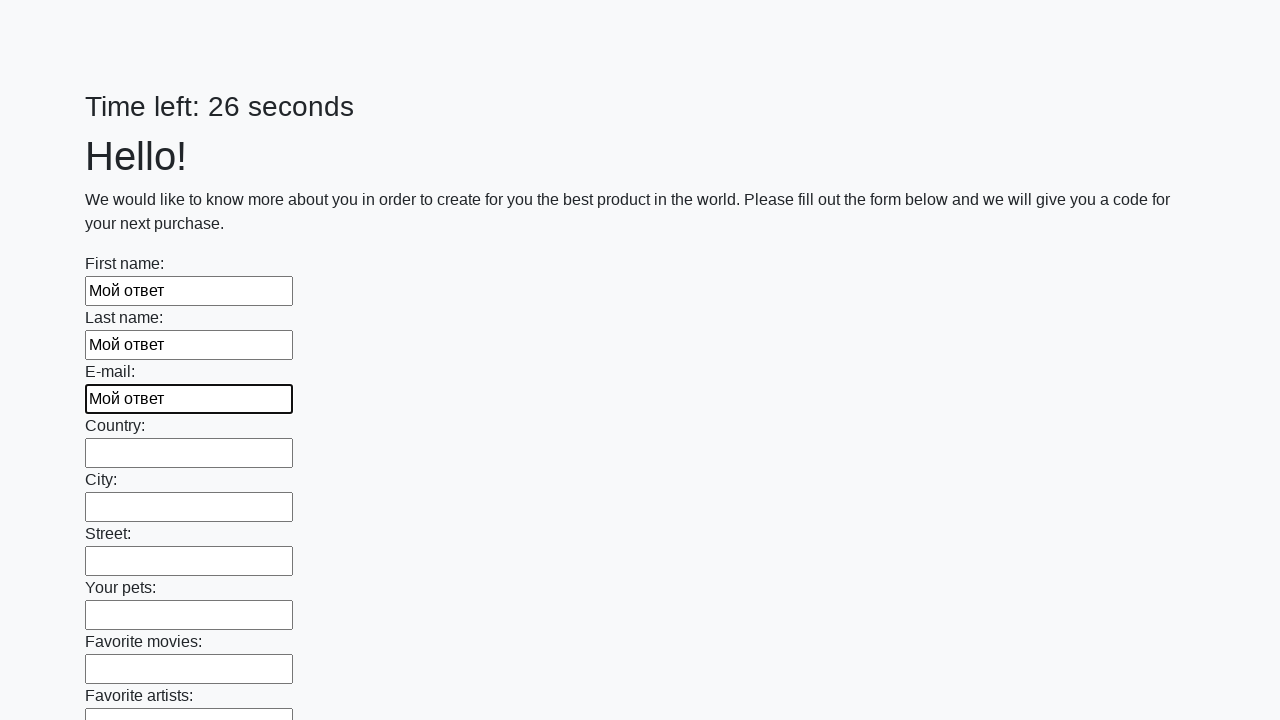

Filled input field with 'Мой ответ' on input >> nth=3
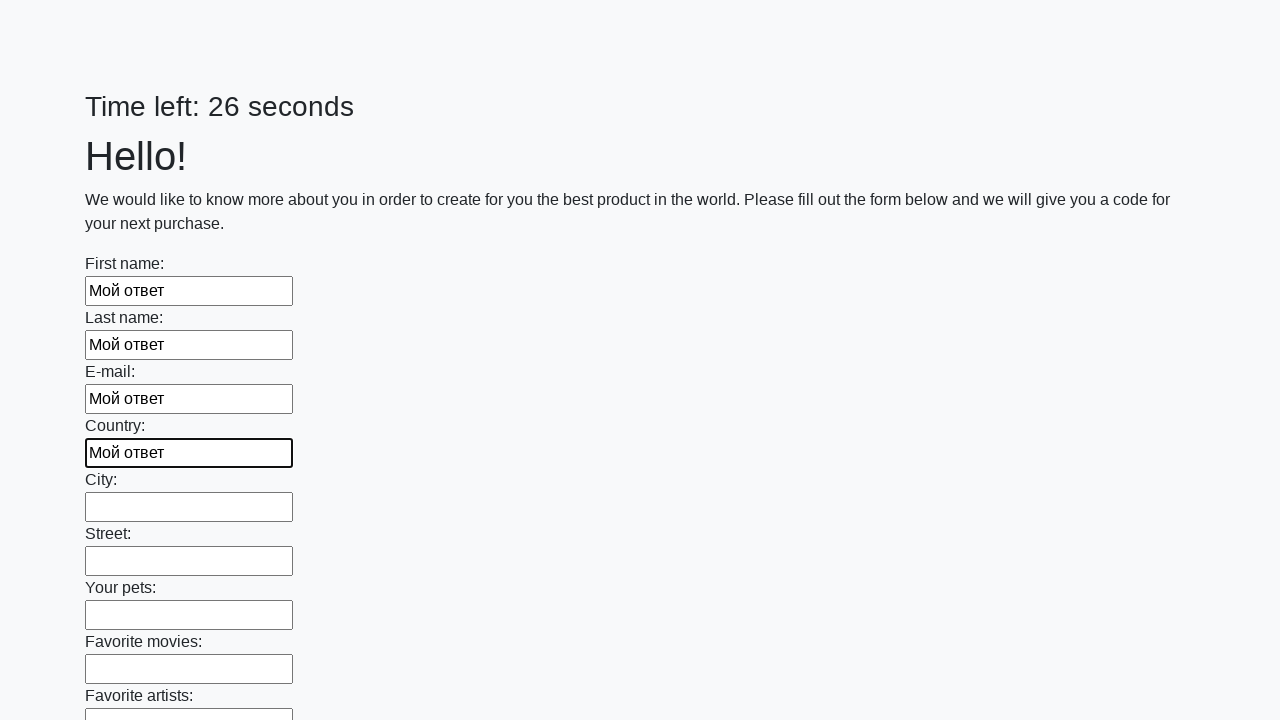

Filled input field with 'Мой ответ' on input >> nth=4
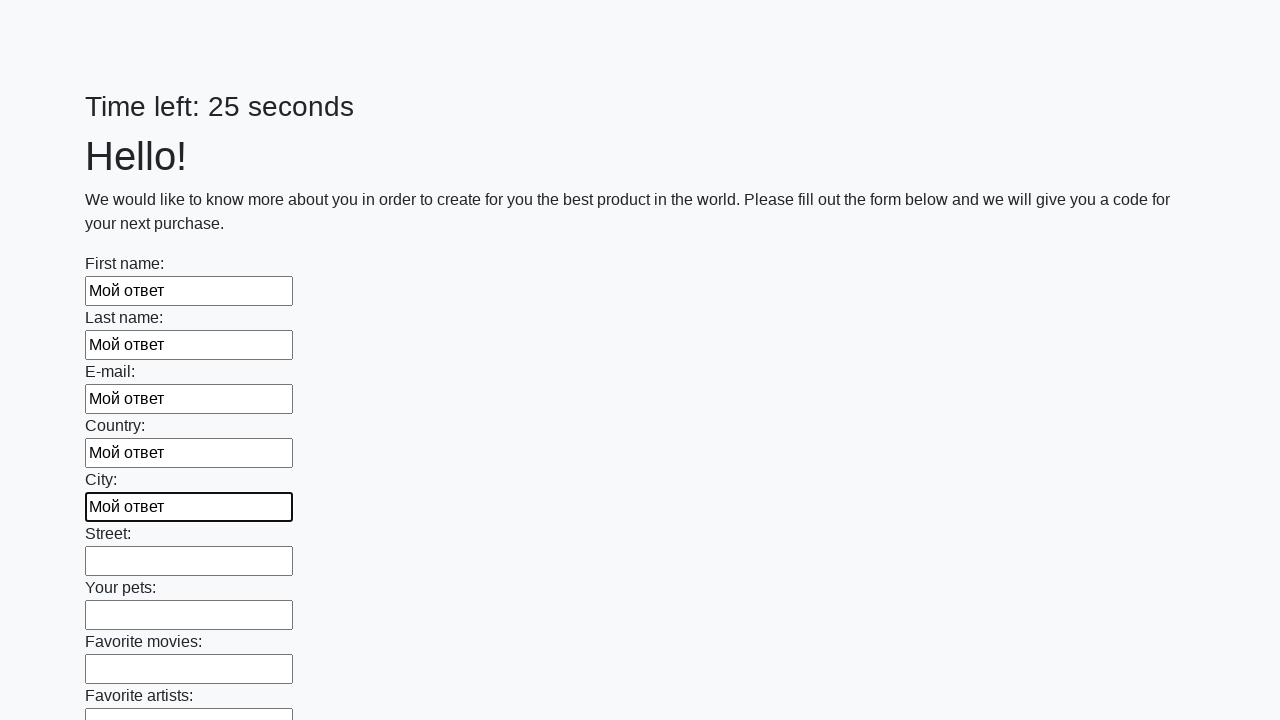

Filled input field with 'Мой ответ' on input >> nth=5
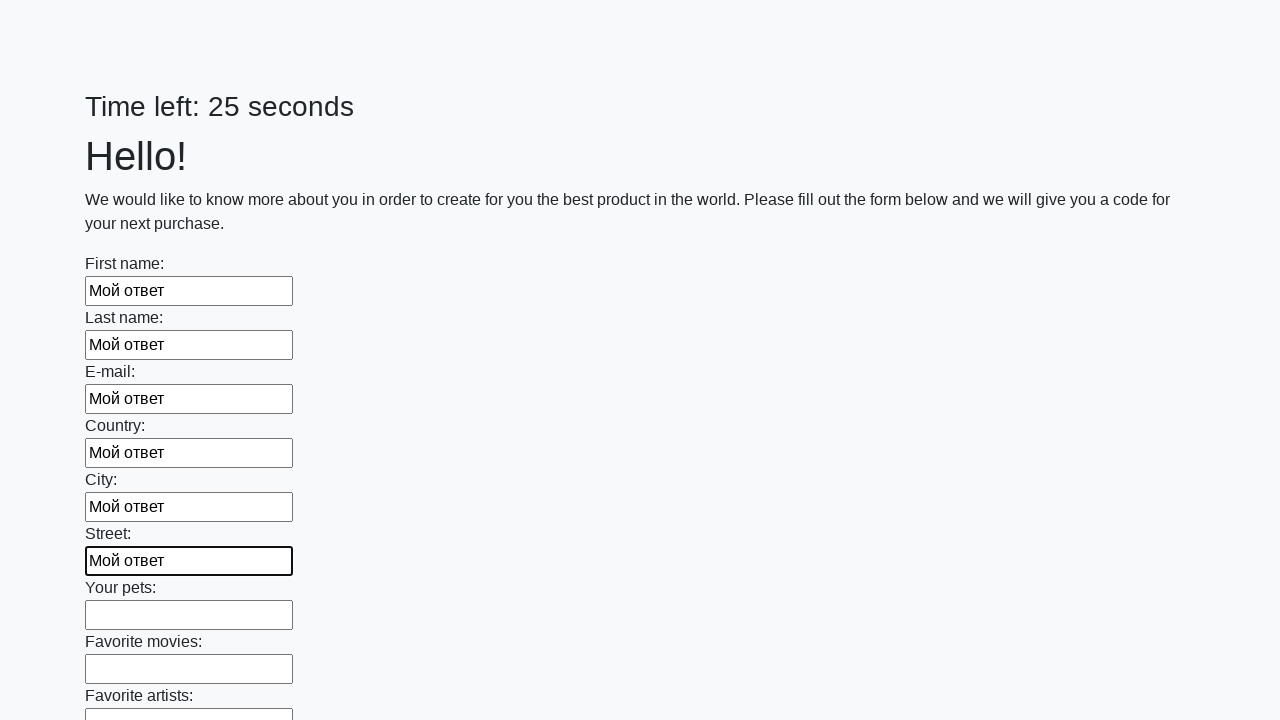

Filled input field with 'Мой ответ' on input >> nth=6
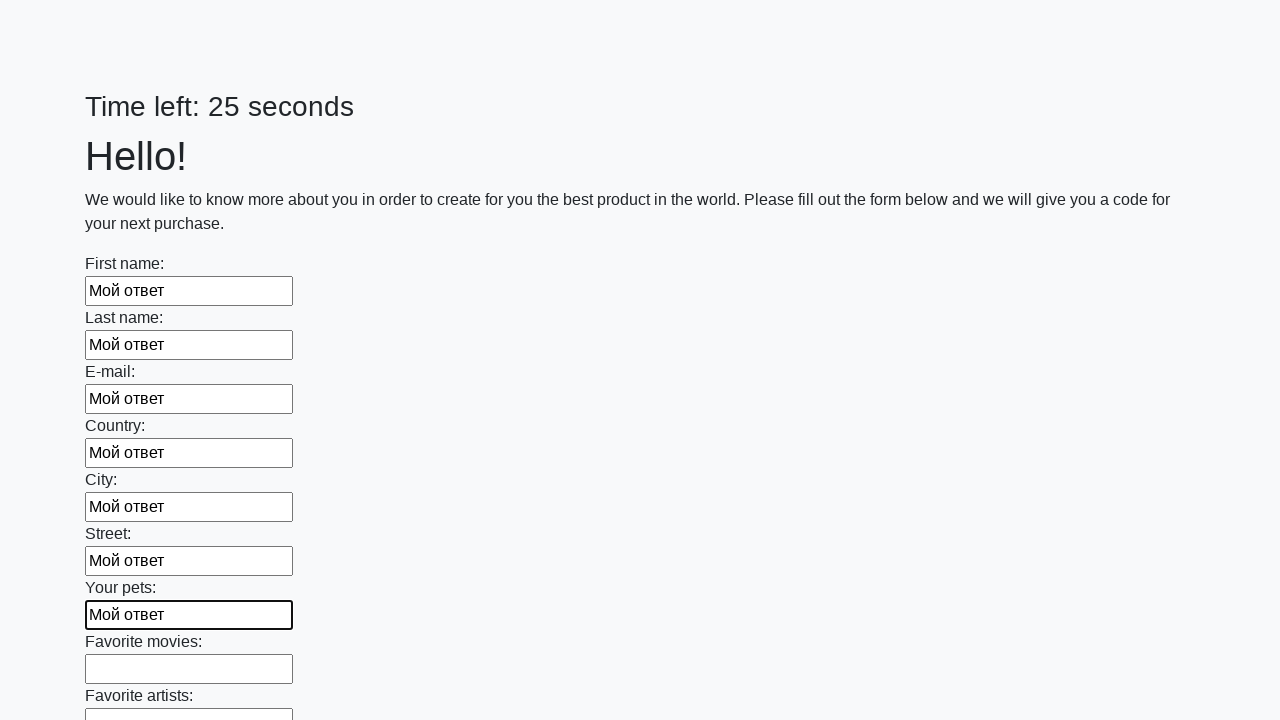

Filled input field with 'Мой ответ' on input >> nth=7
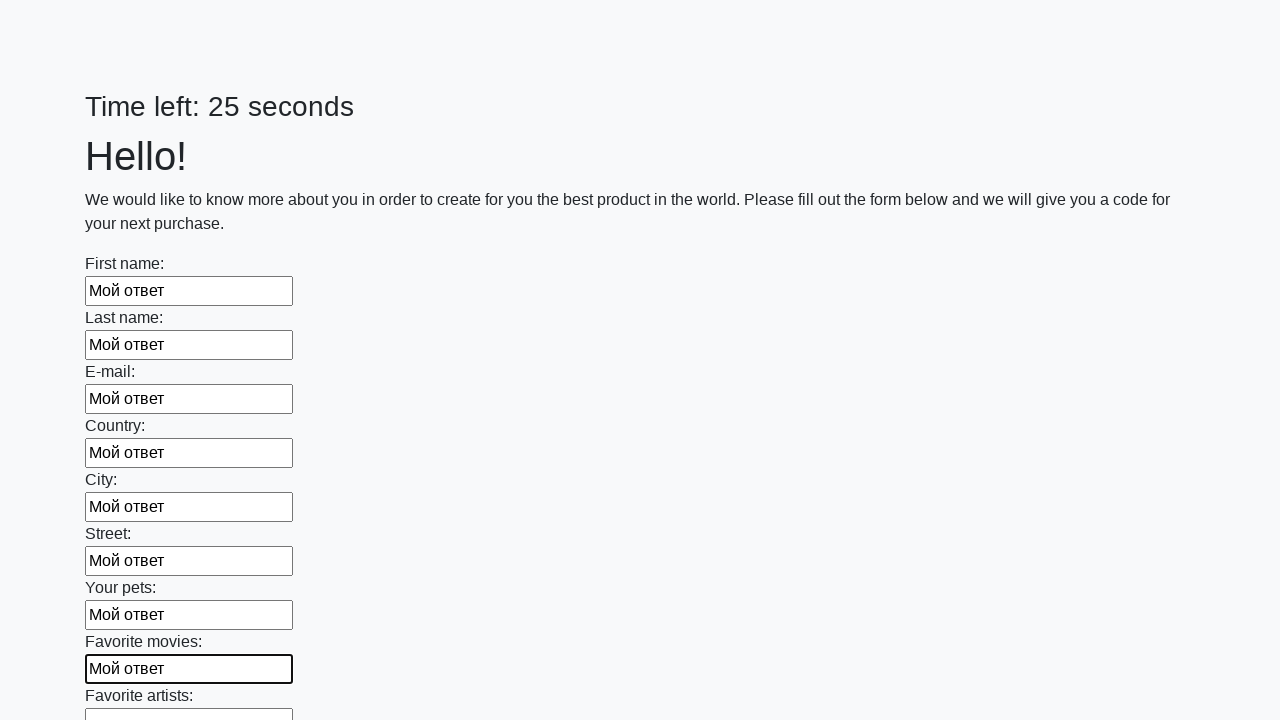

Filled input field with 'Мой ответ' on input >> nth=8
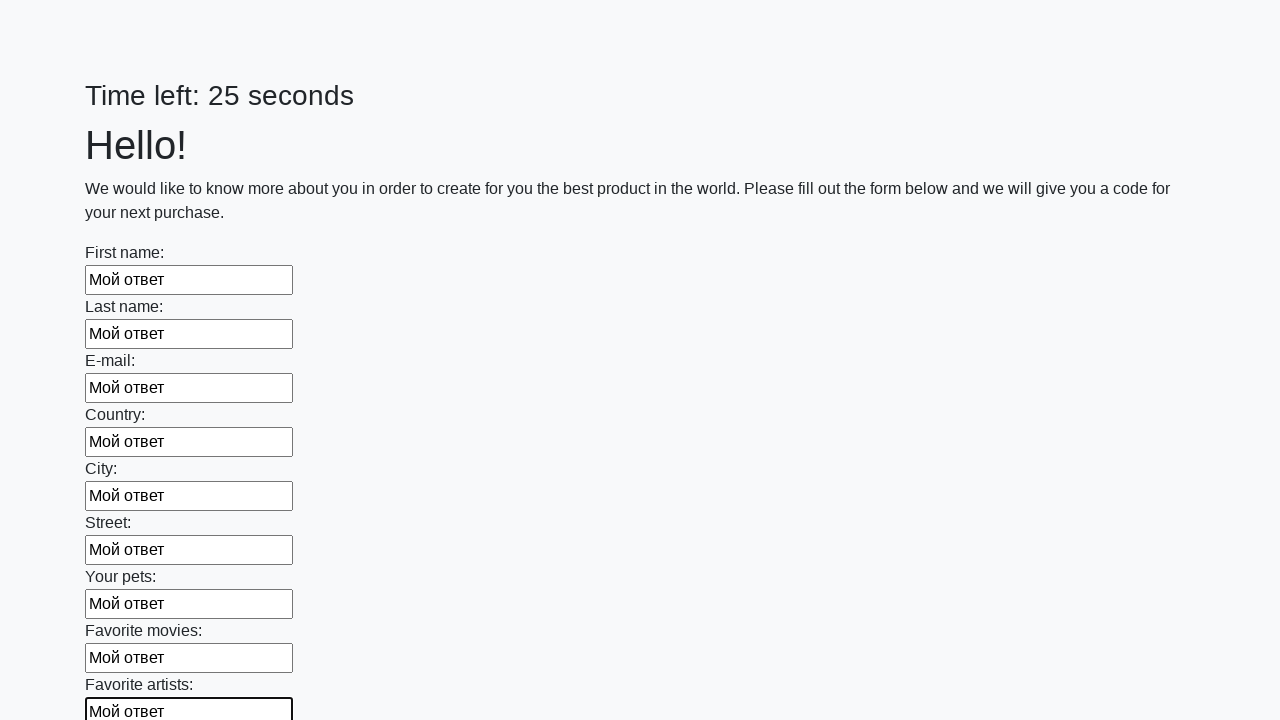

Filled input field with 'Мой ответ' on input >> nth=9
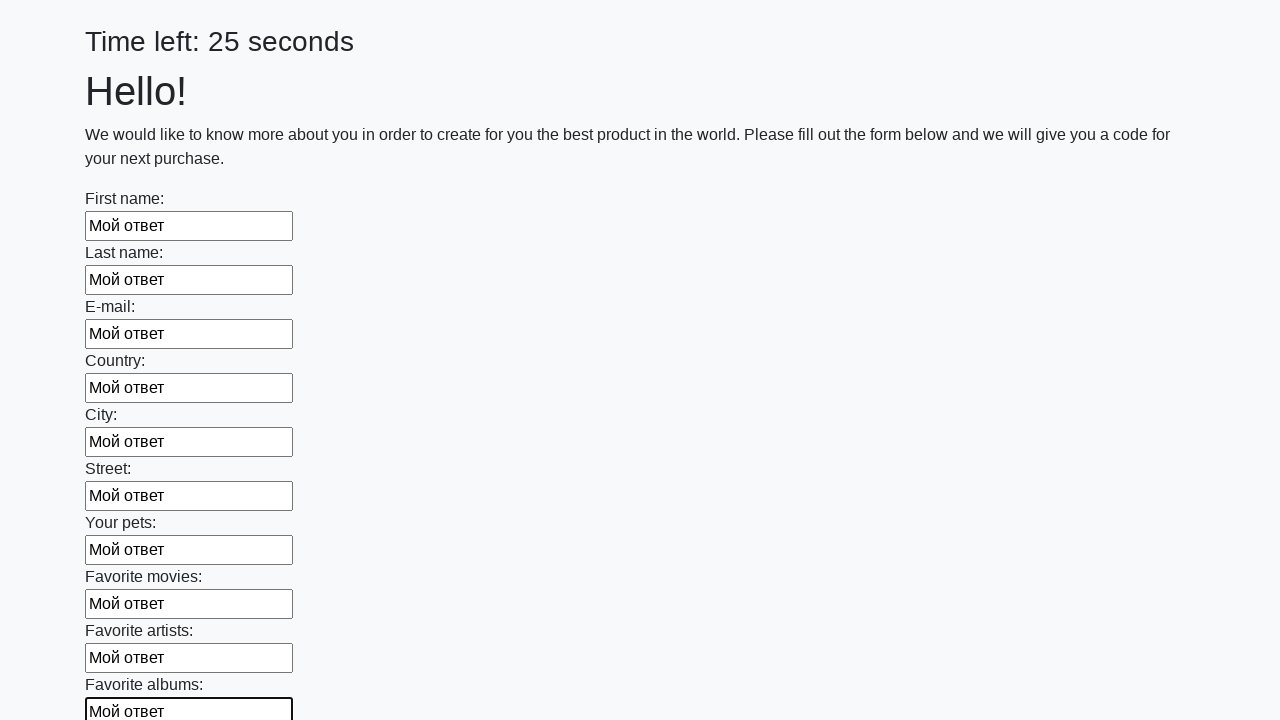

Filled input field with 'Мой ответ' on input >> nth=10
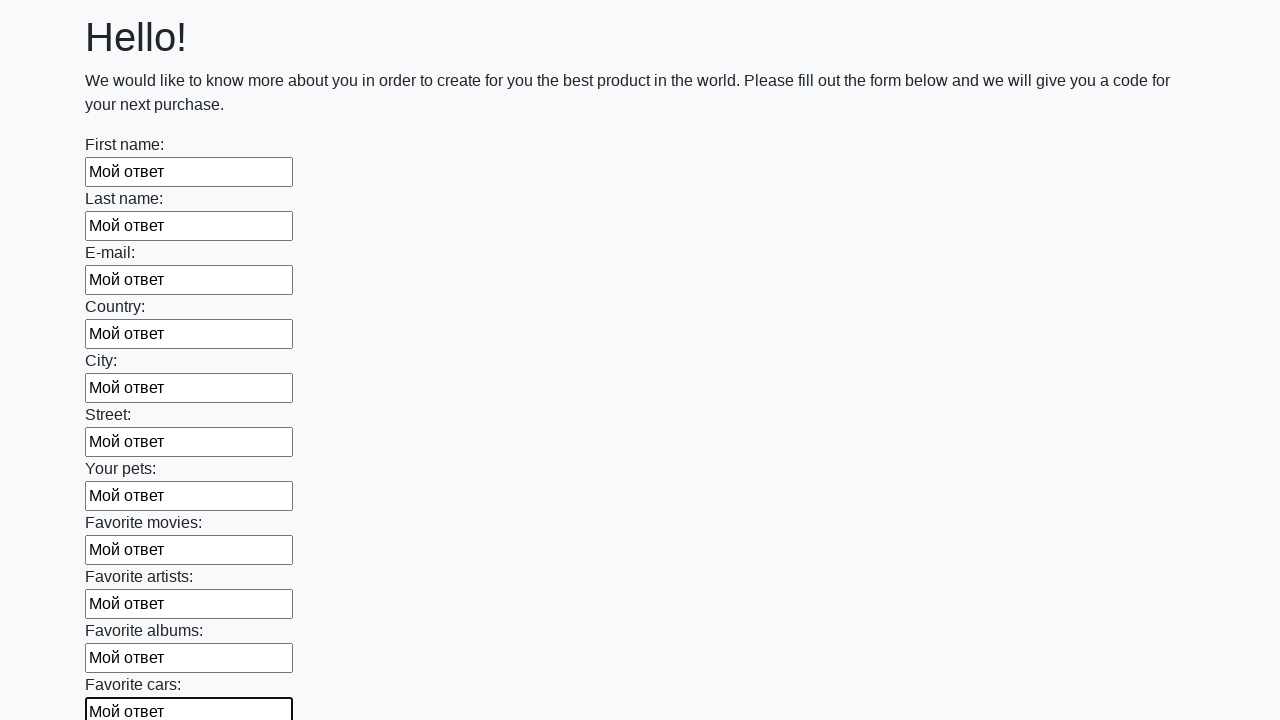

Filled input field with 'Мой ответ' on input >> nth=11
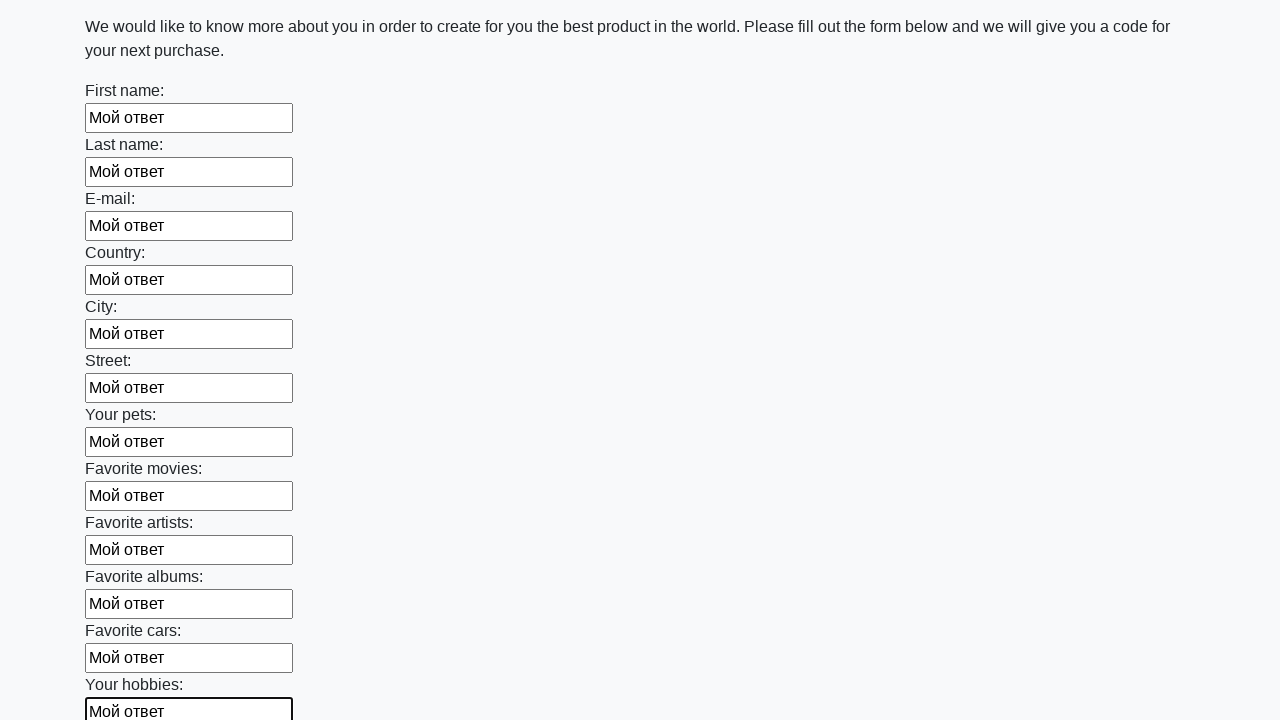

Filled input field with 'Мой ответ' on input >> nth=12
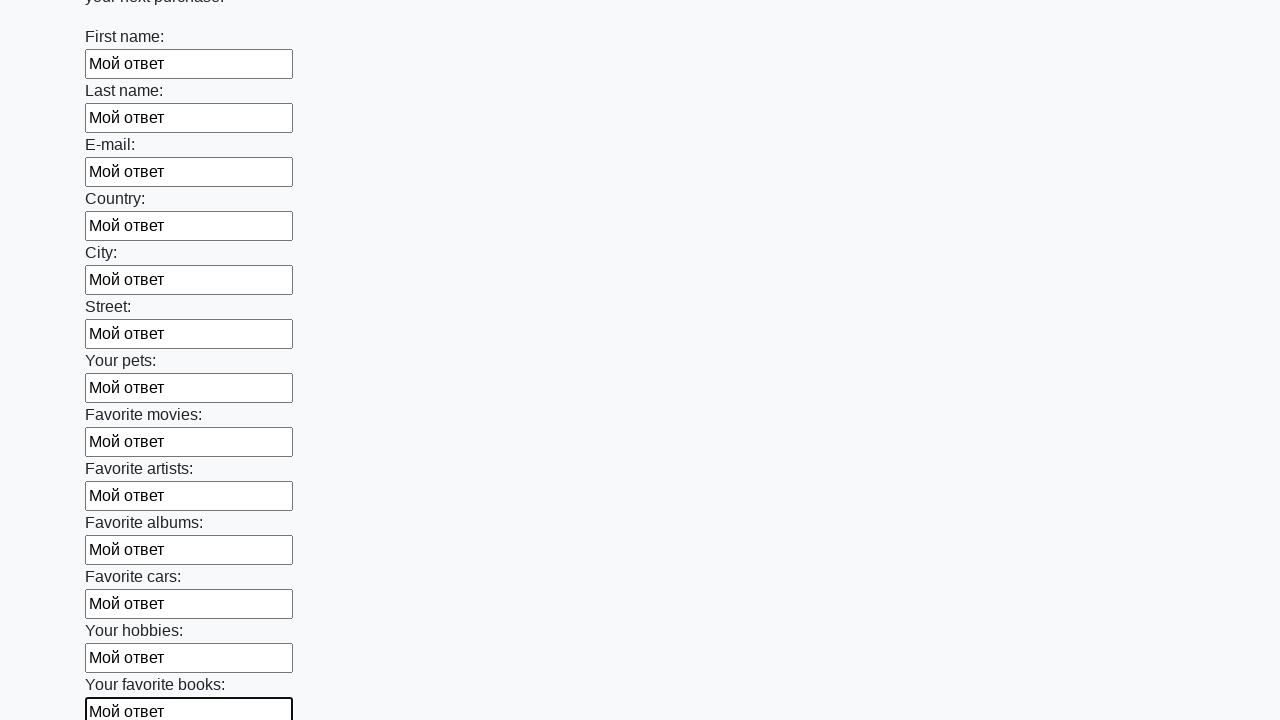

Filled input field with 'Мой ответ' on input >> nth=13
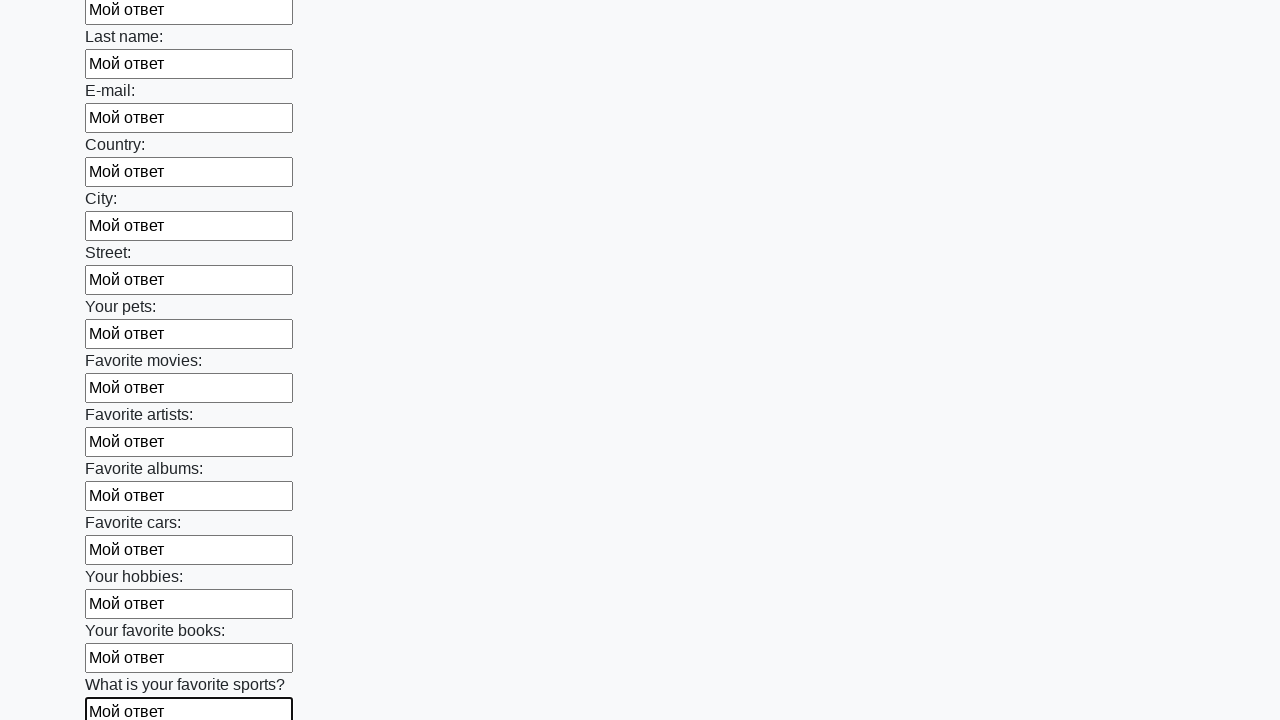

Filled input field with 'Мой ответ' on input >> nth=14
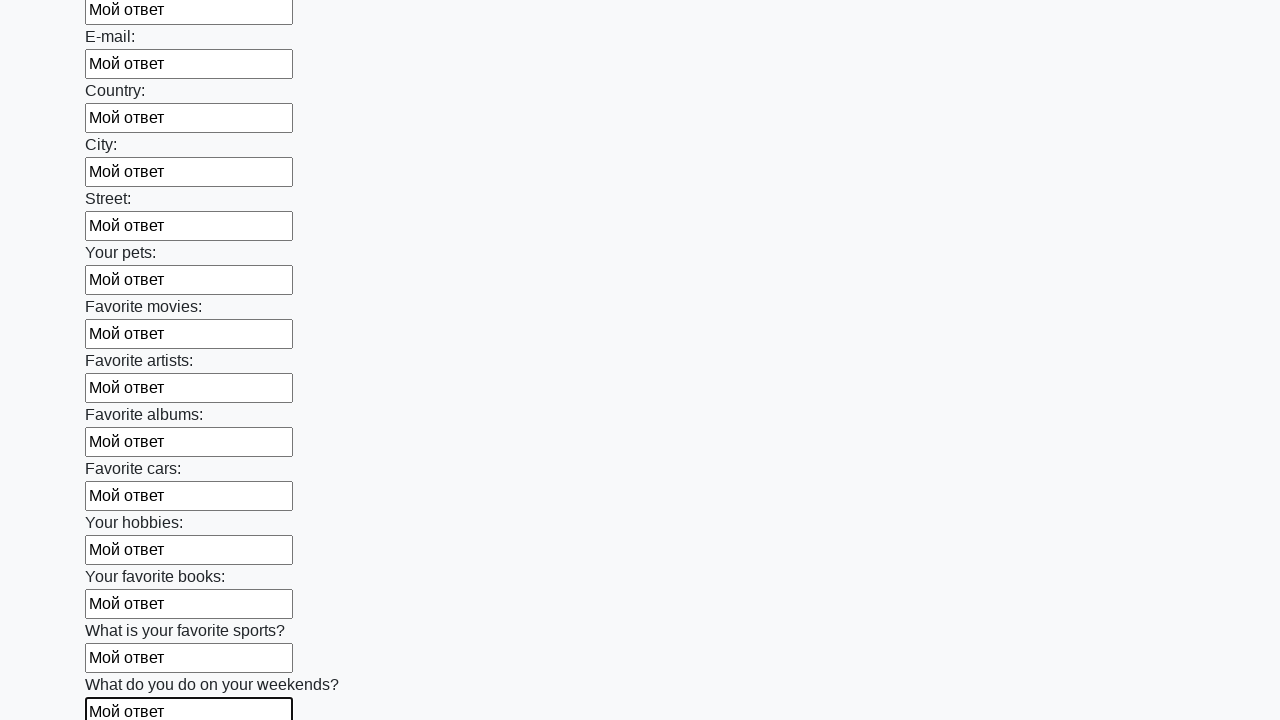

Filled input field with 'Мой ответ' on input >> nth=15
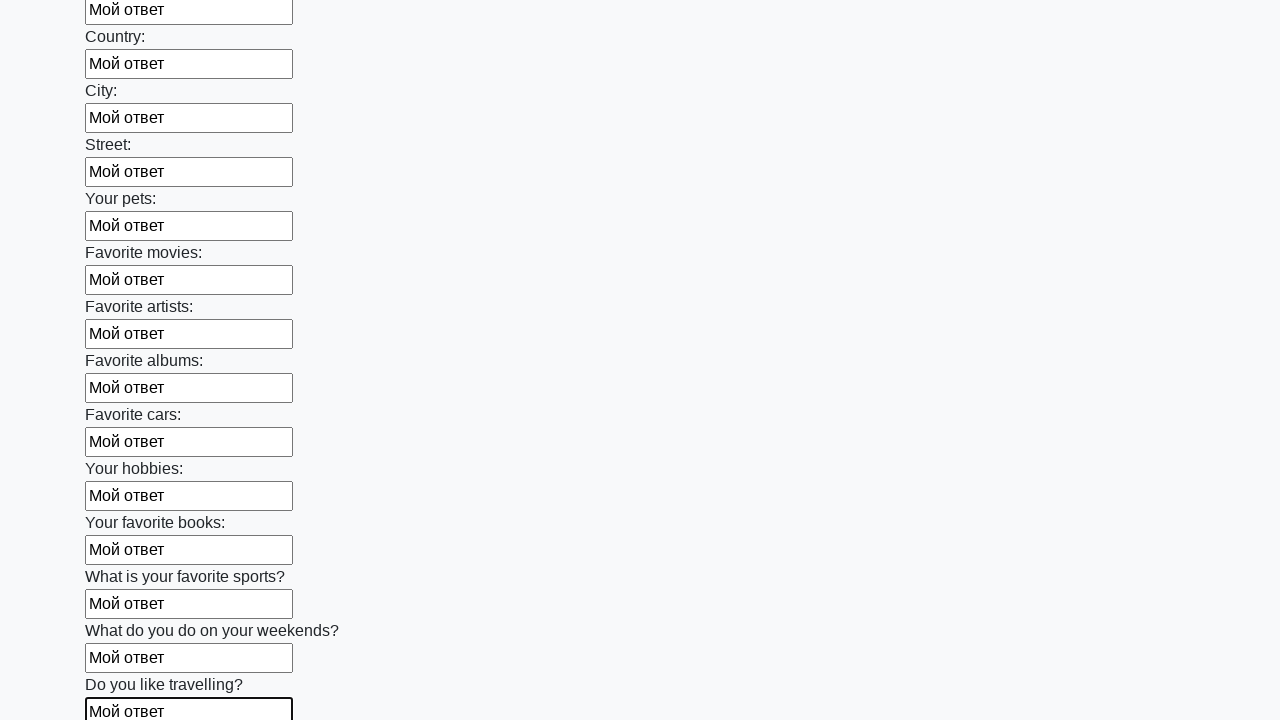

Filled input field with 'Мой ответ' on input >> nth=16
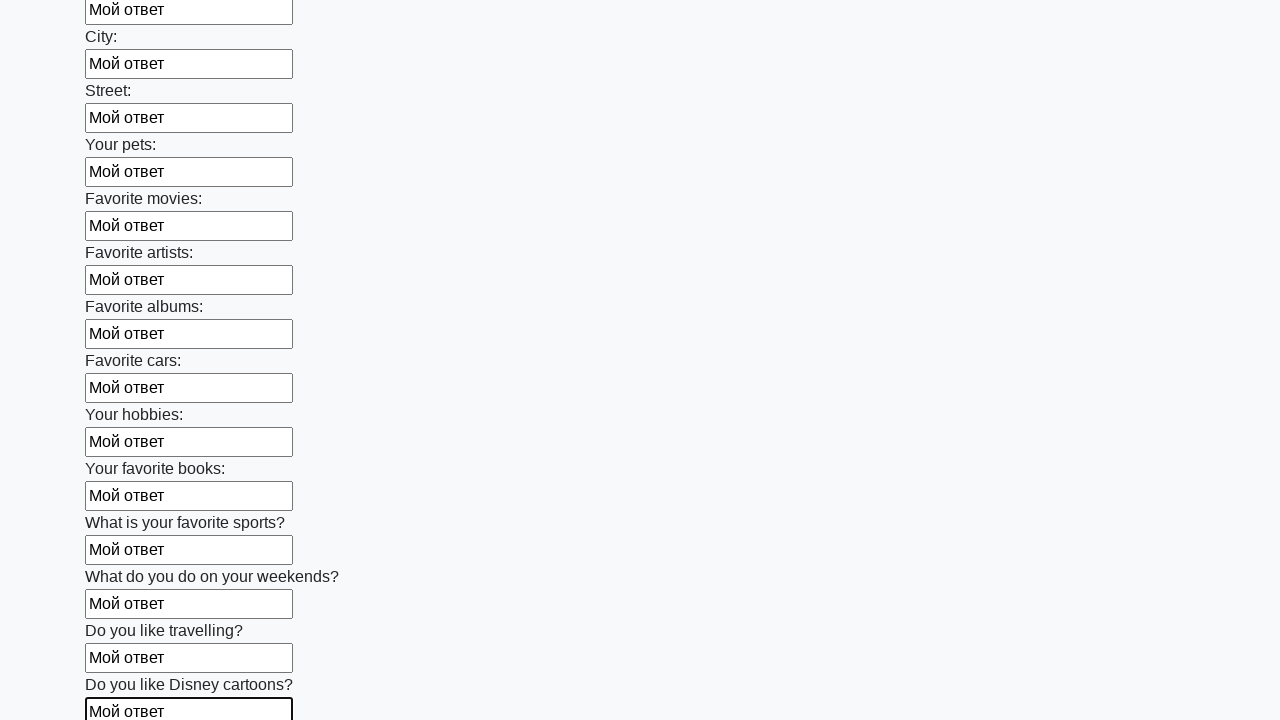

Filled input field with 'Мой ответ' on input >> nth=17
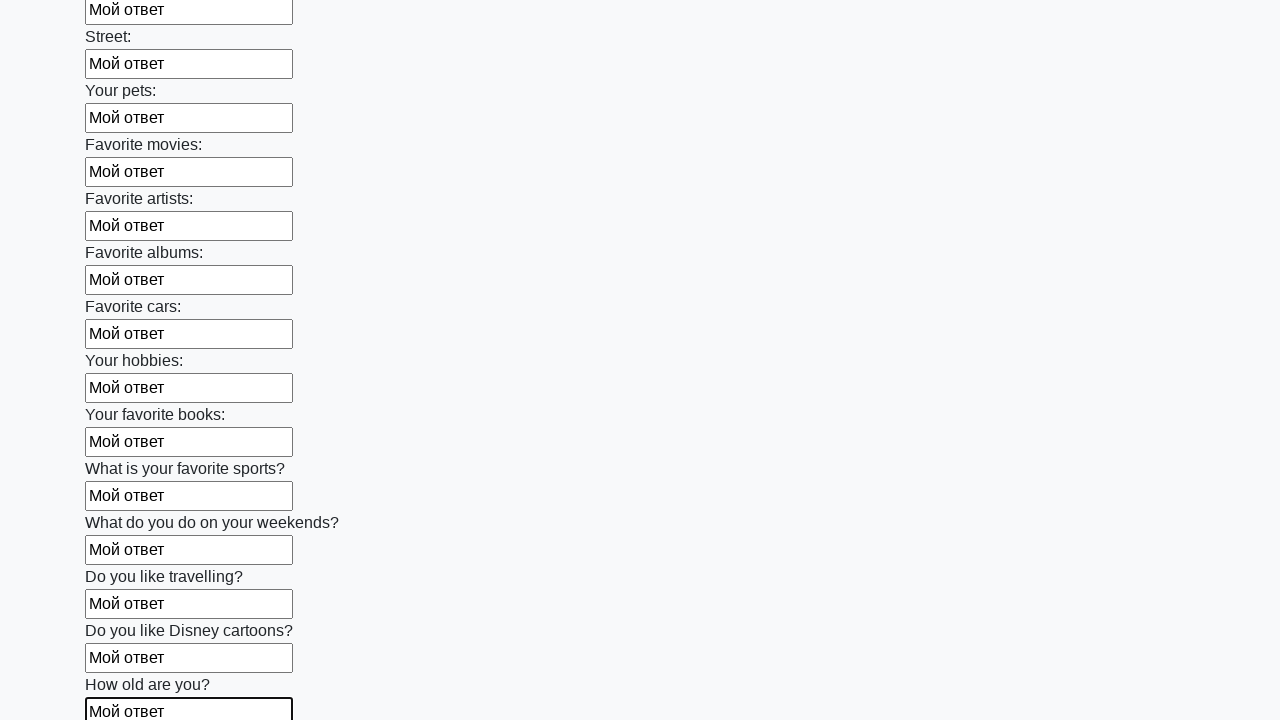

Filled input field with 'Мой ответ' on input >> nth=18
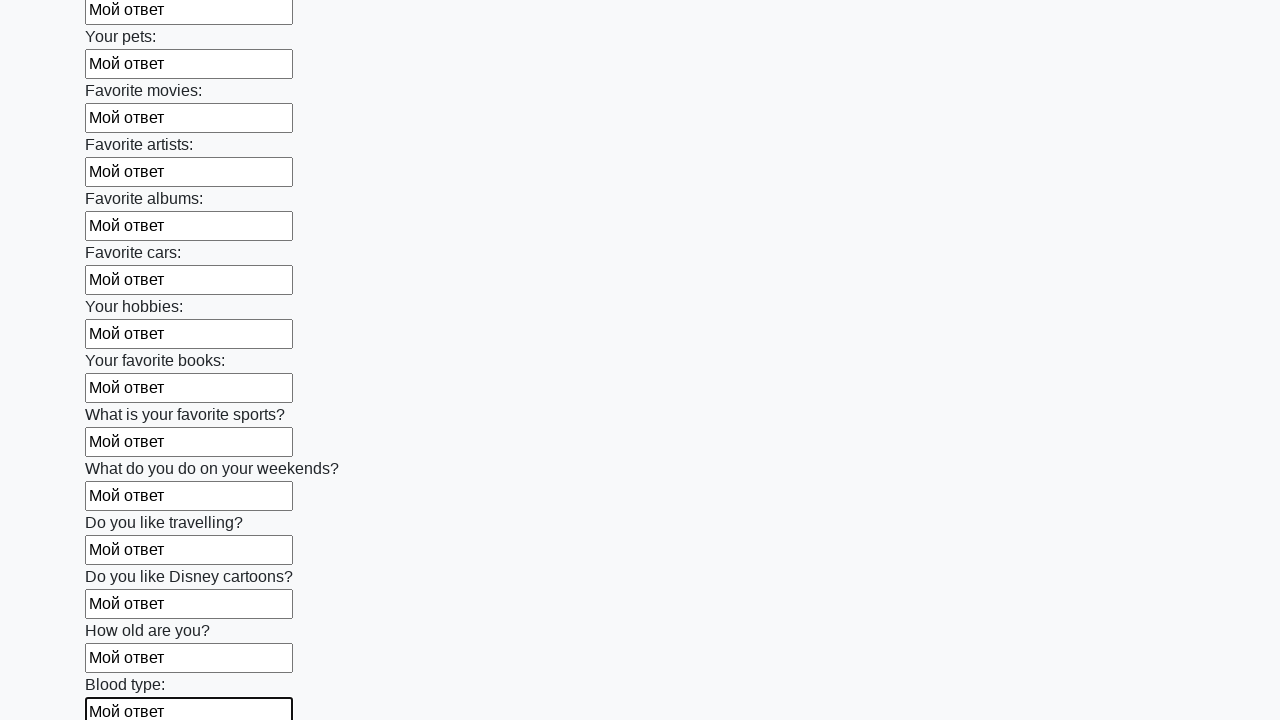

Filled input field with 'Мой ответ' on input >> nth=19
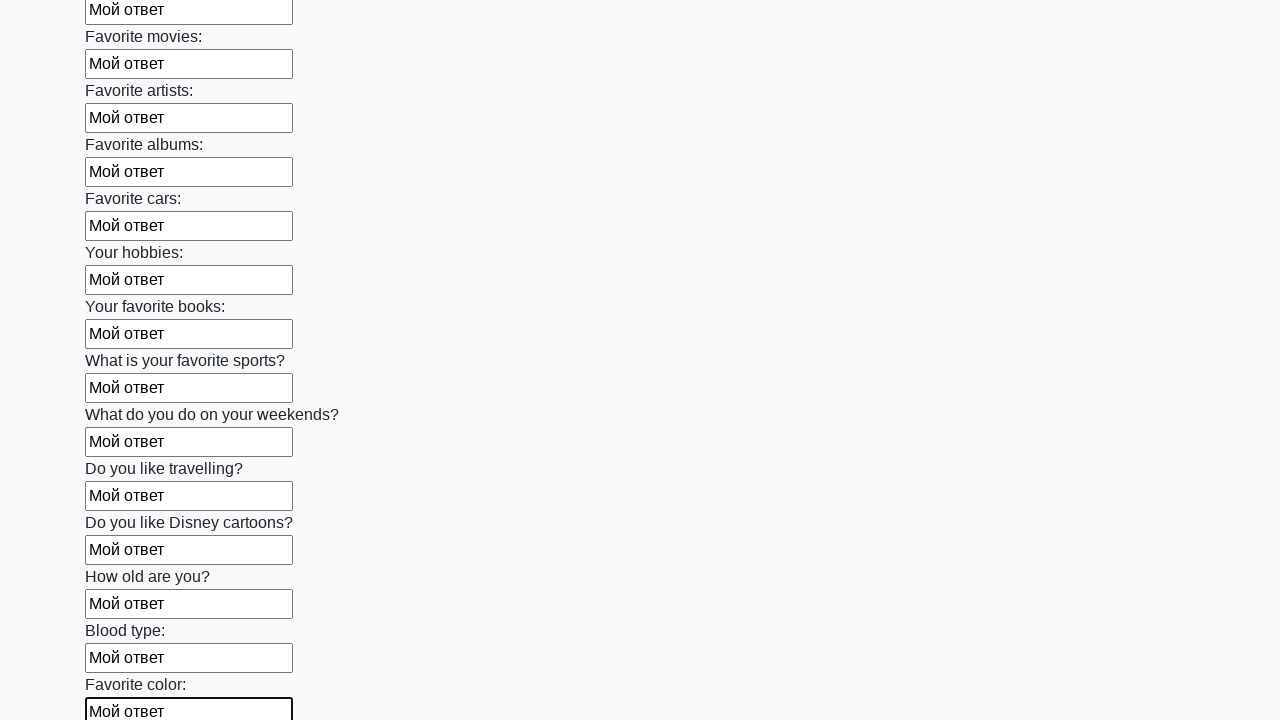

Filled input field with 'Мой ответ' on input >> nth=20
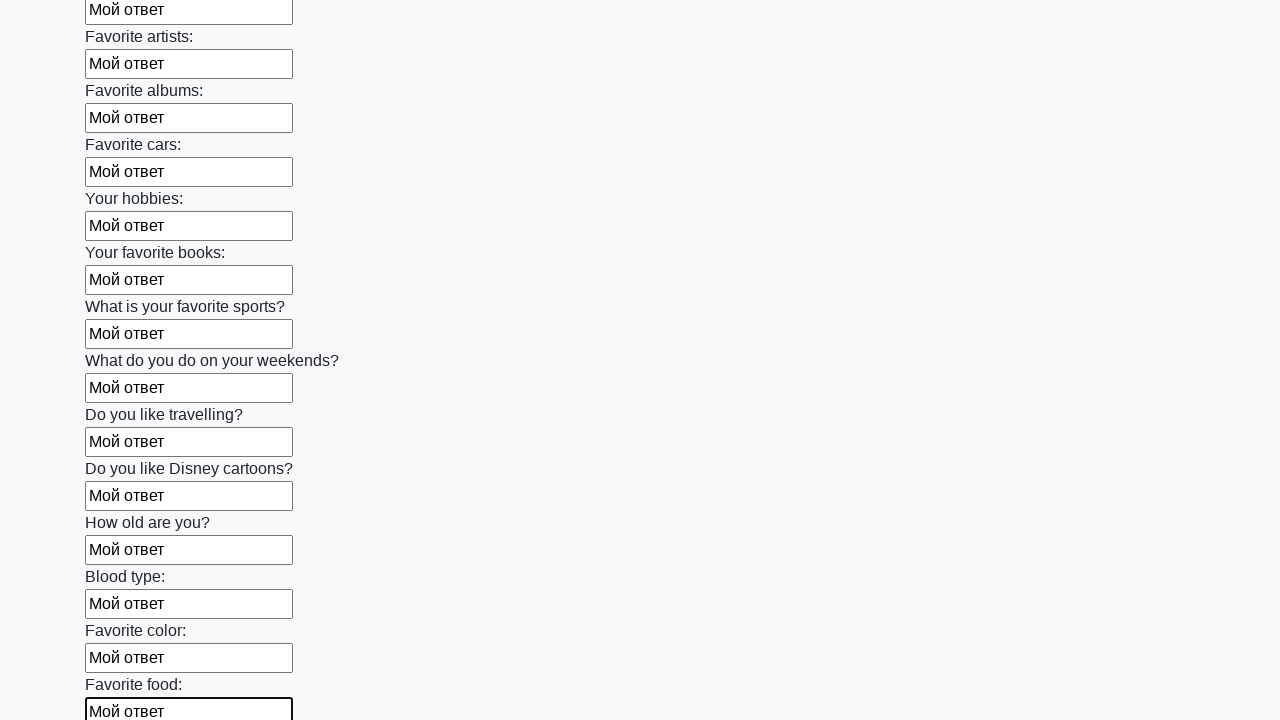

Filled input field with 'Мой ответ' on input >> nth=21
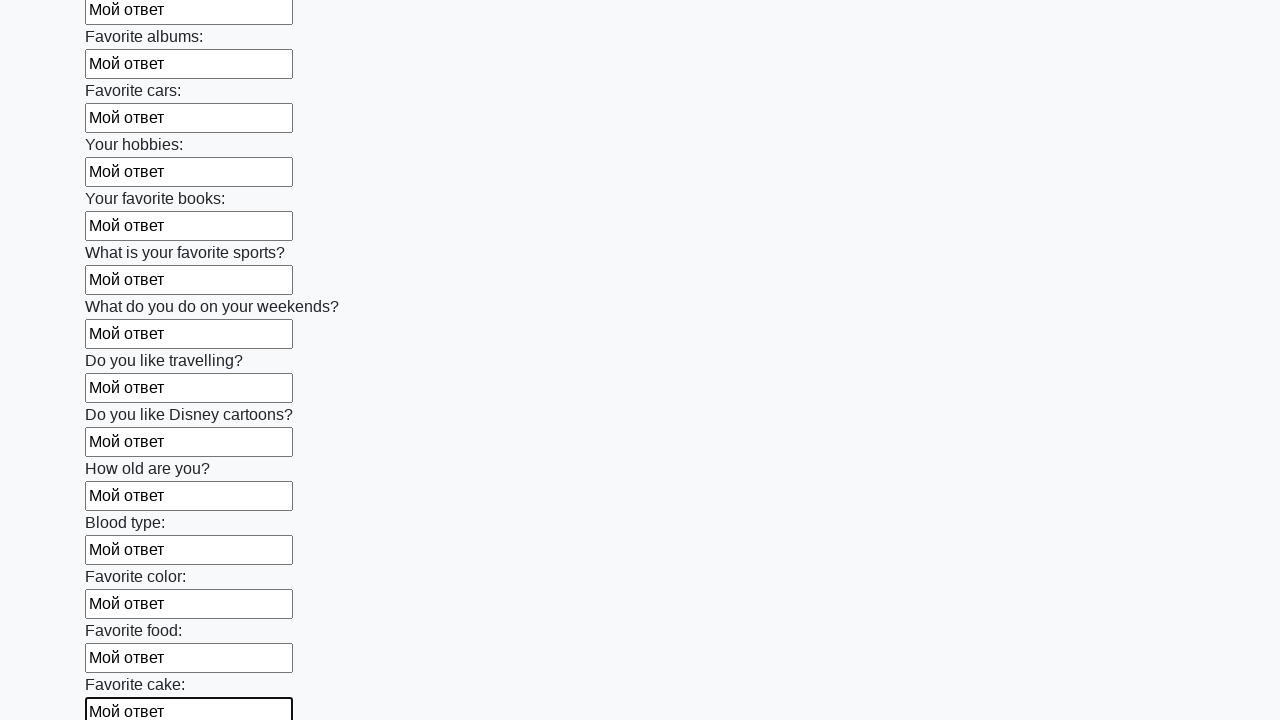

Filled input field with 'Мой ответ' on input >> nth=22
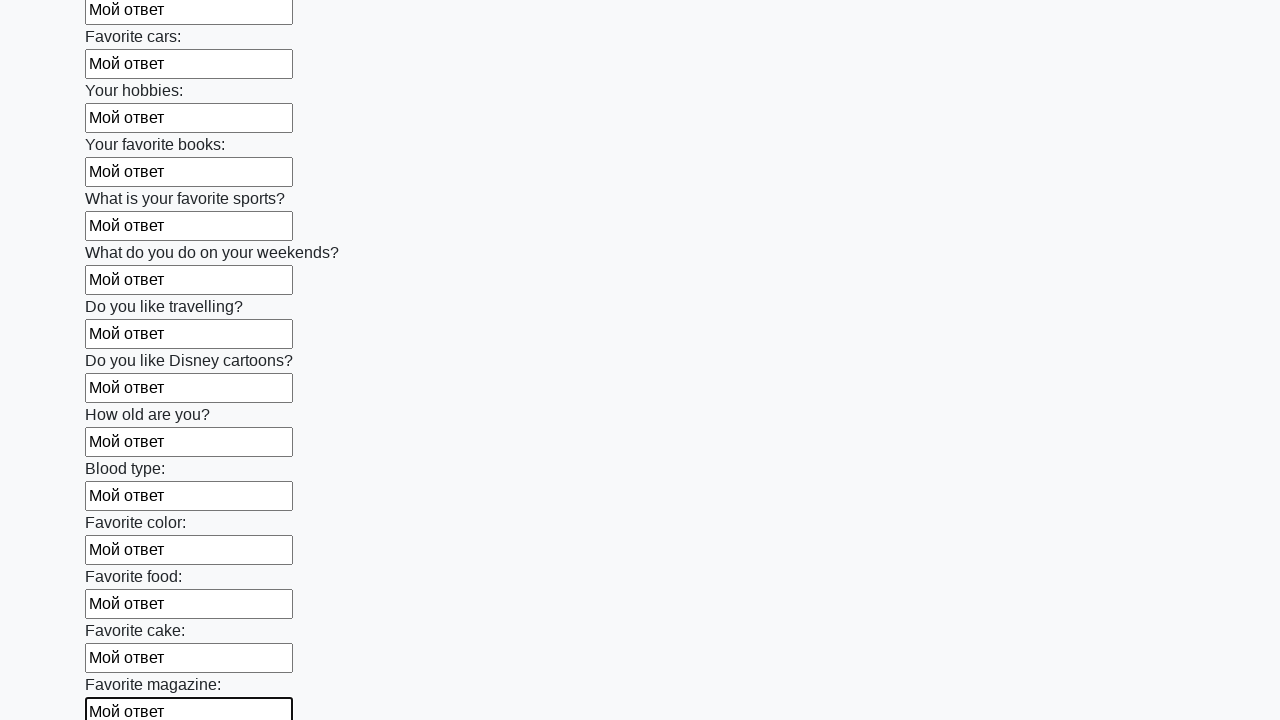

Filled input field with 'Мой ответ' on input >> nth=23
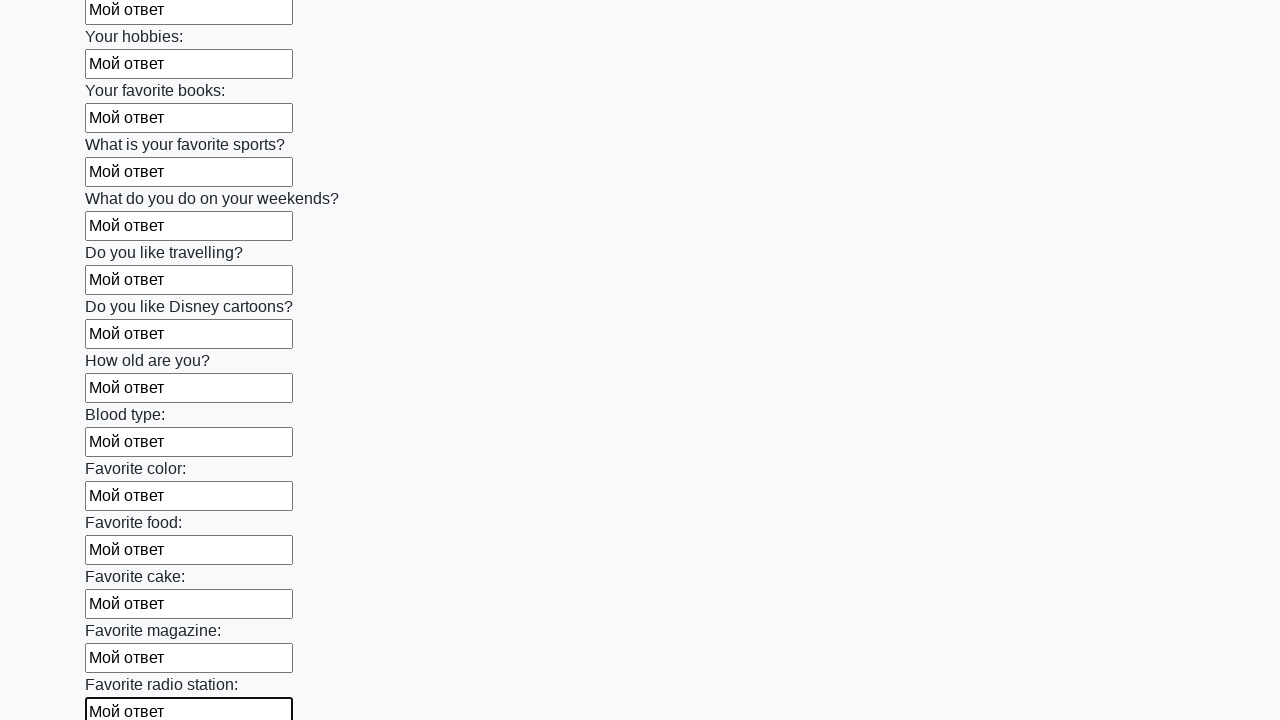

Filled input field with 'Мой ответ' on input >> nth=24
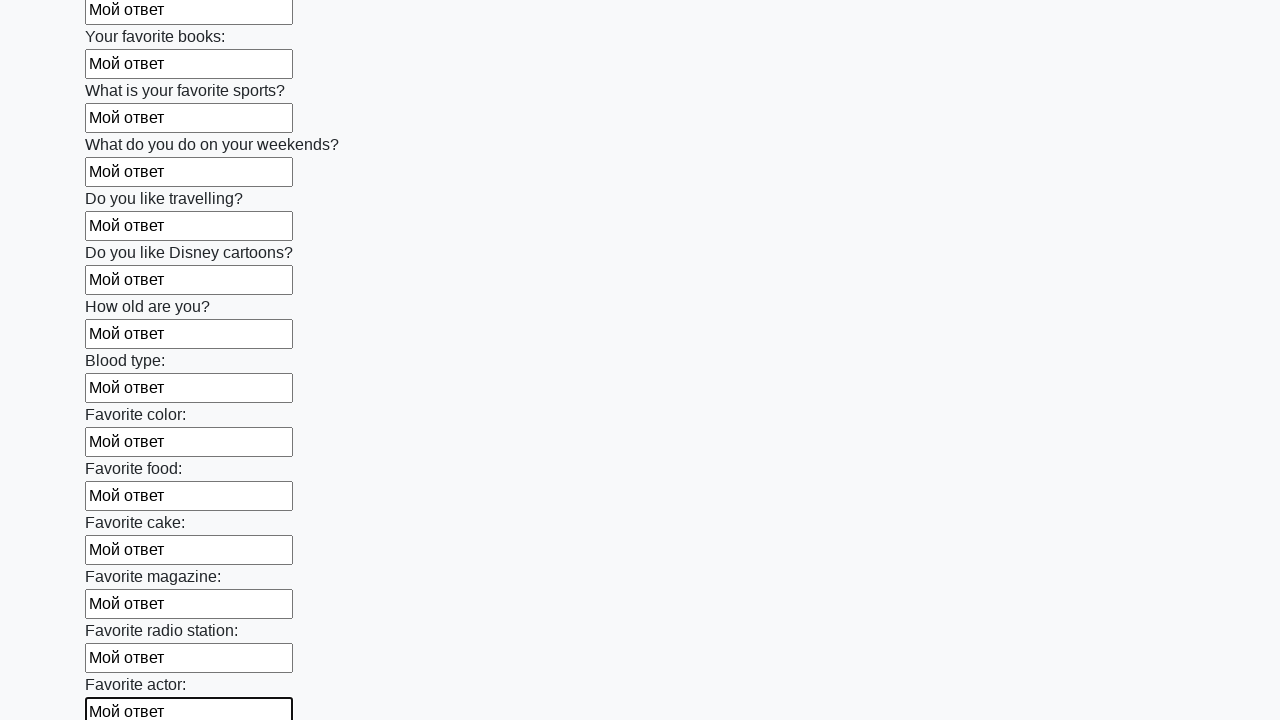

Filled input field with 'Мой ответ' on input >> nth=25
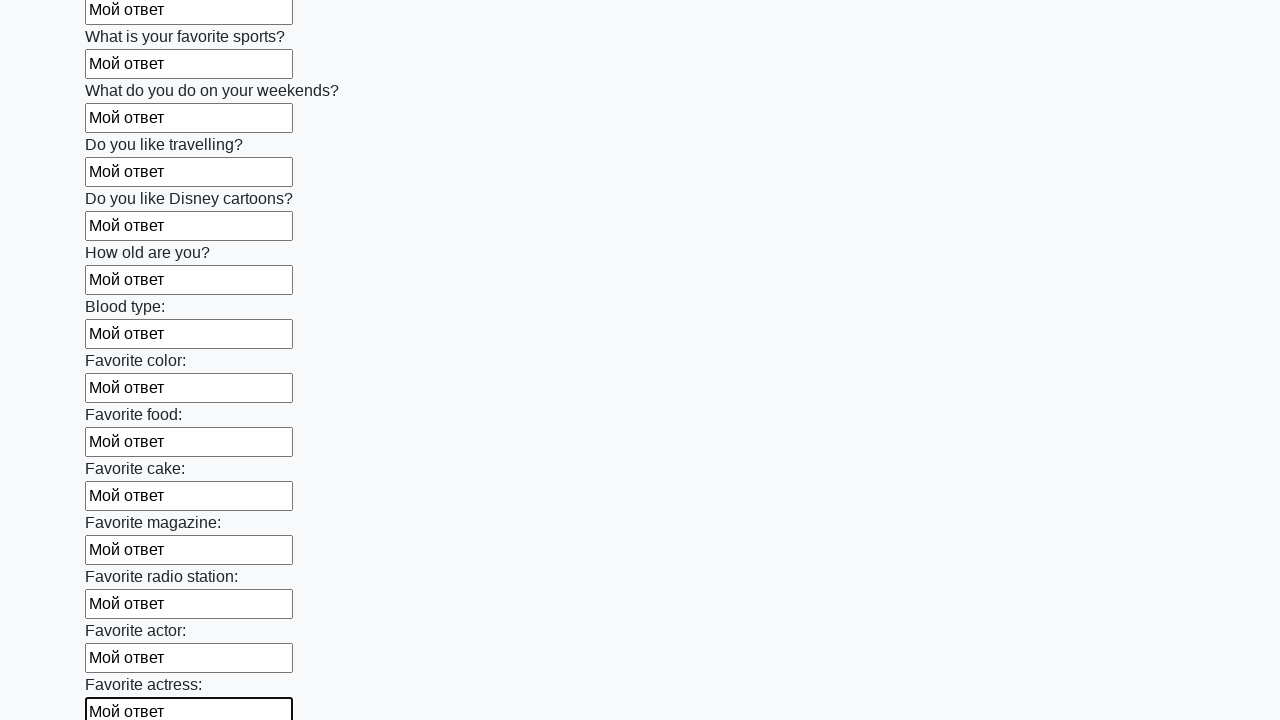

Filled input field with 'Мой ответ' on input >> nth=26
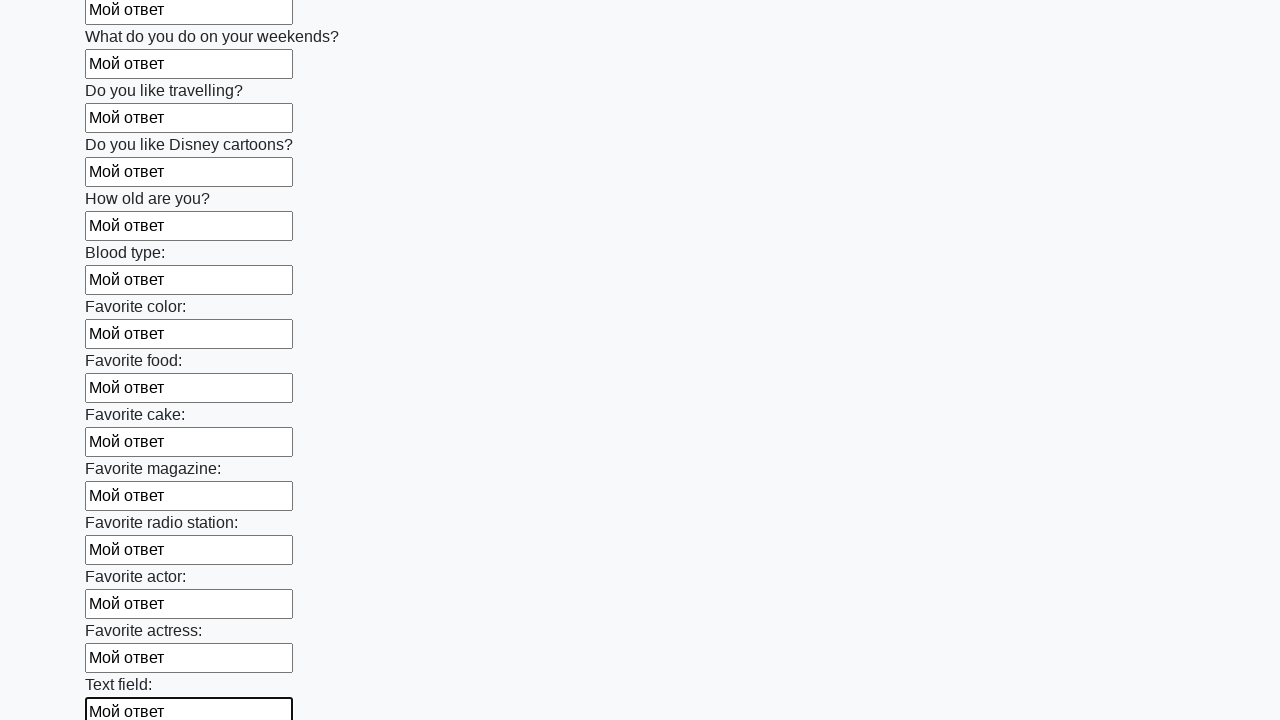

Filled input field with 'Мой ответ' on input >> nth=27
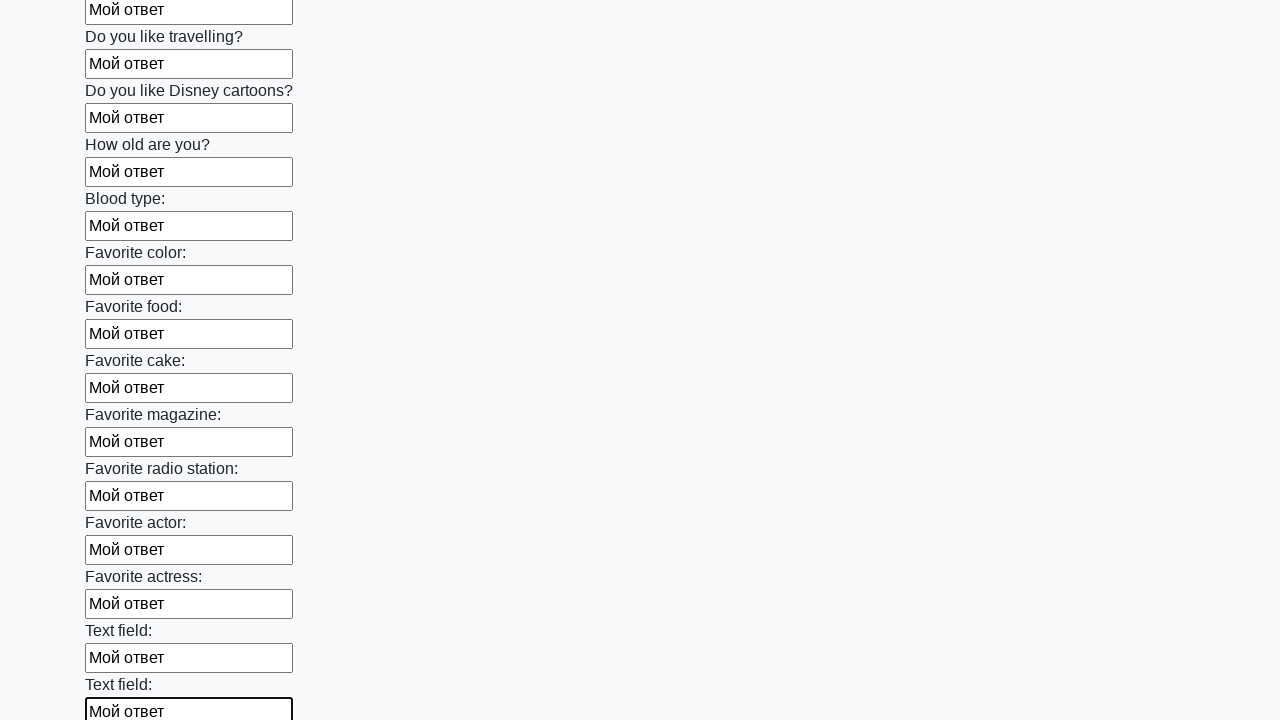

Filled input field with 'Мой ответ' on input >> nth=28
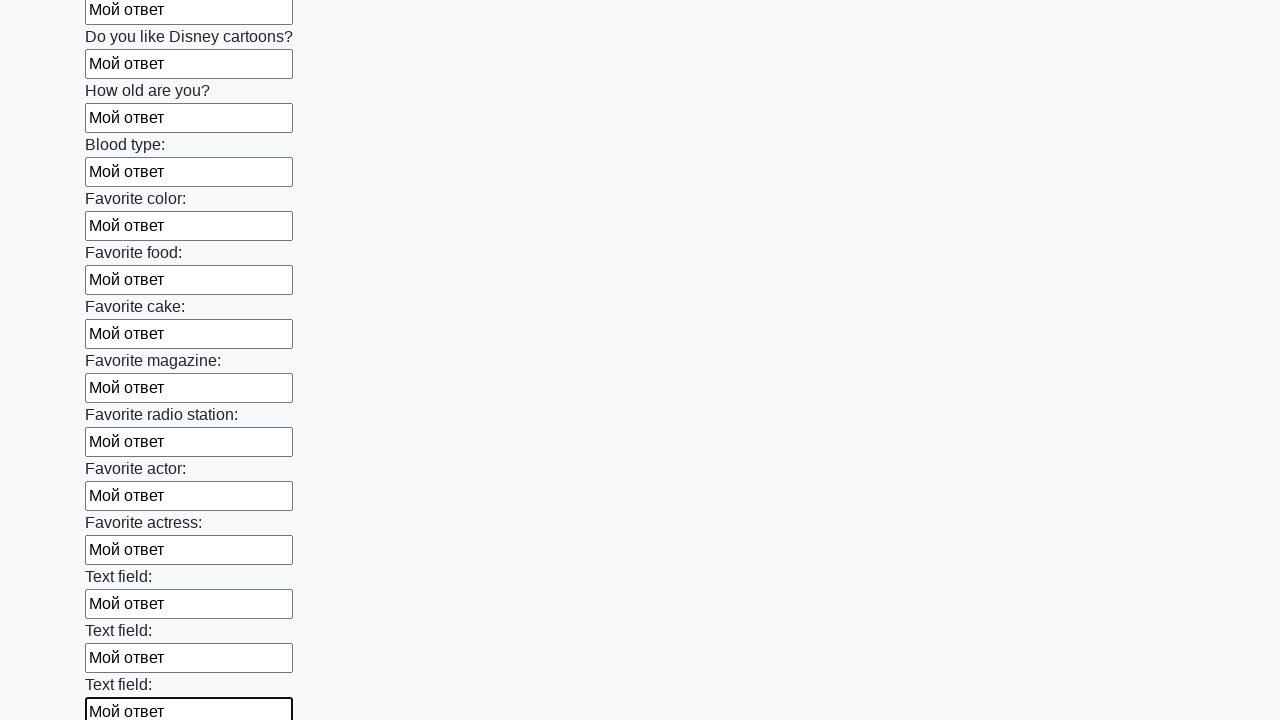

Filled input field with 'Мой ответ' on input >> nth=29
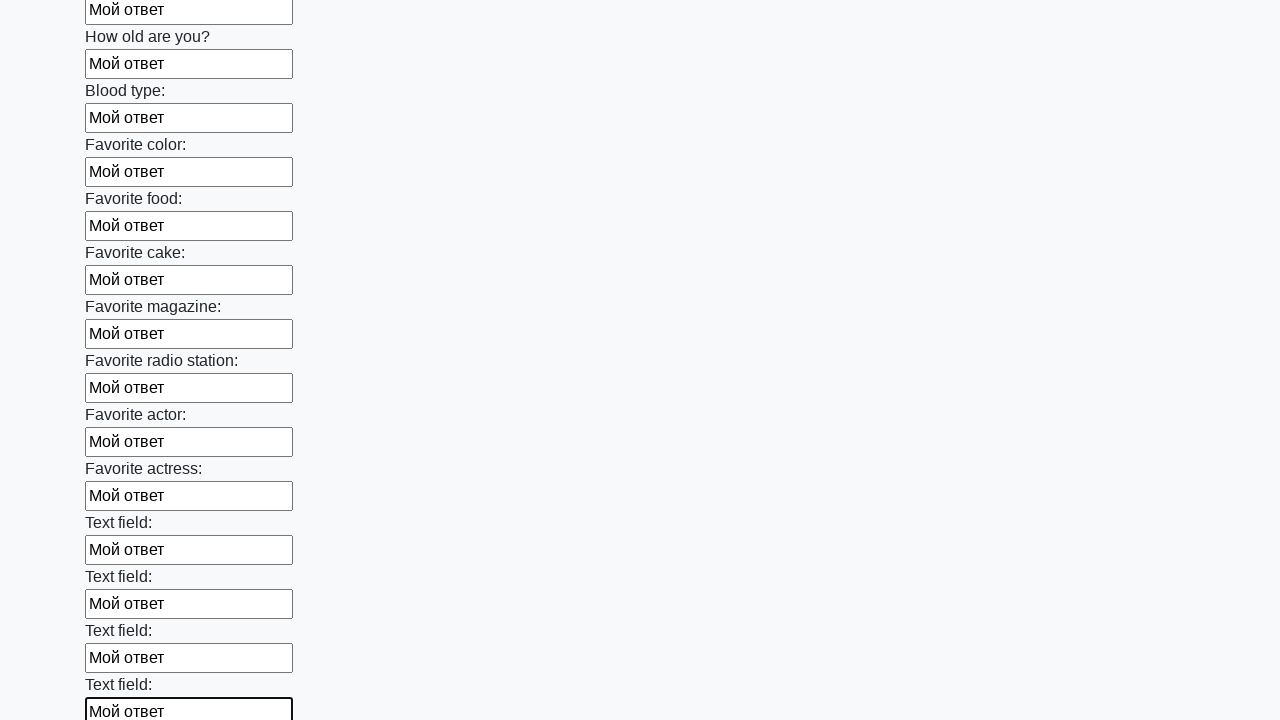

Filled input field with 'Мой ответ' on input >> nth=30
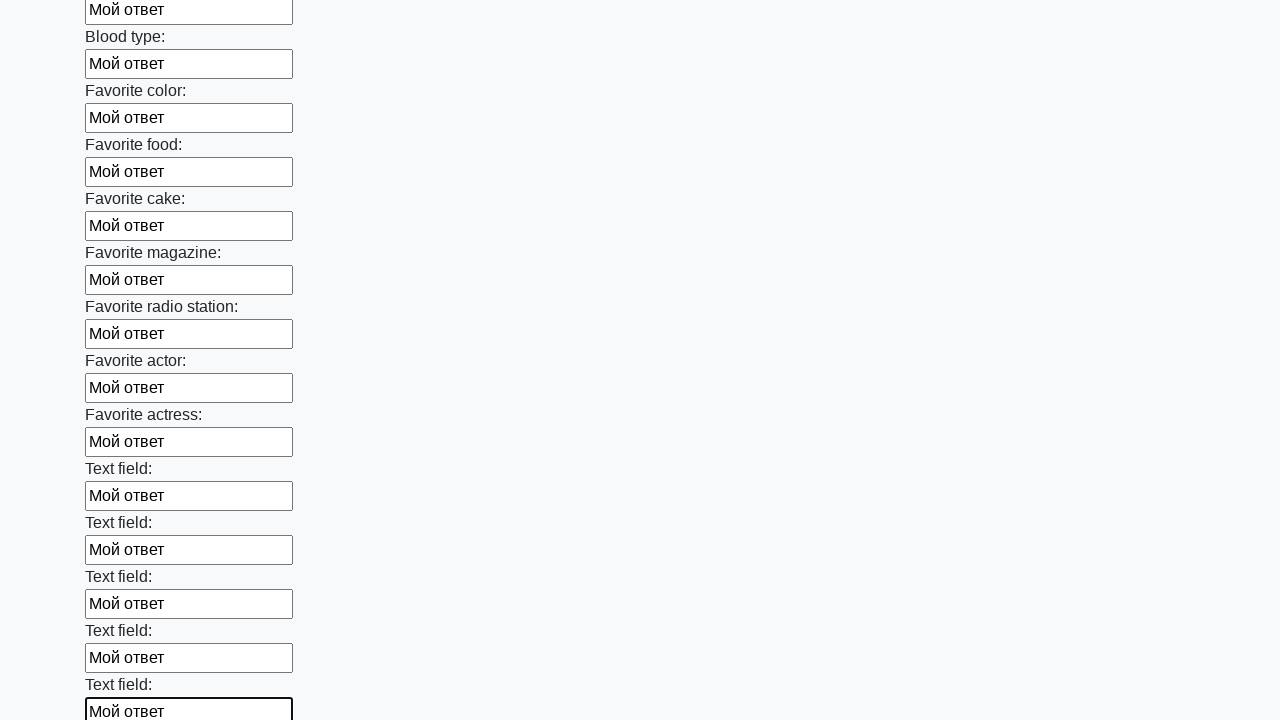

Filled input field with 'Мой ответ' on input >> nth=31
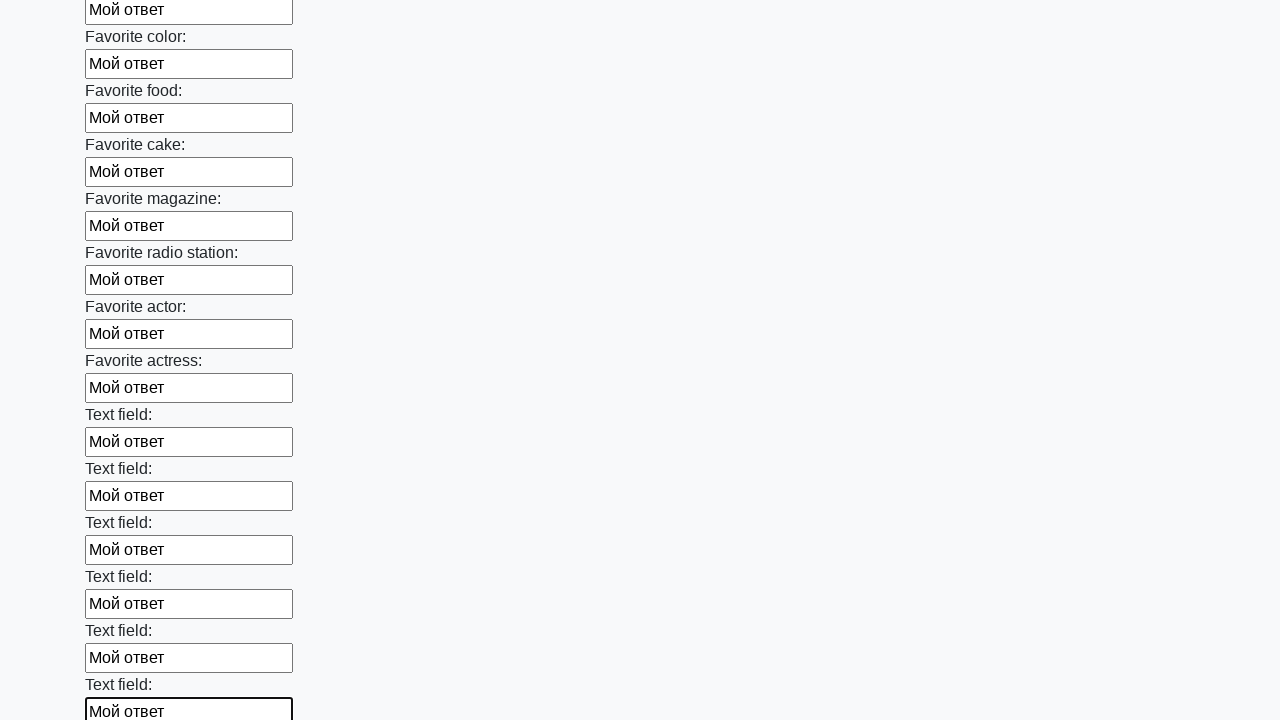

Filled input field with 'Мой ответ' on input >> nth=32
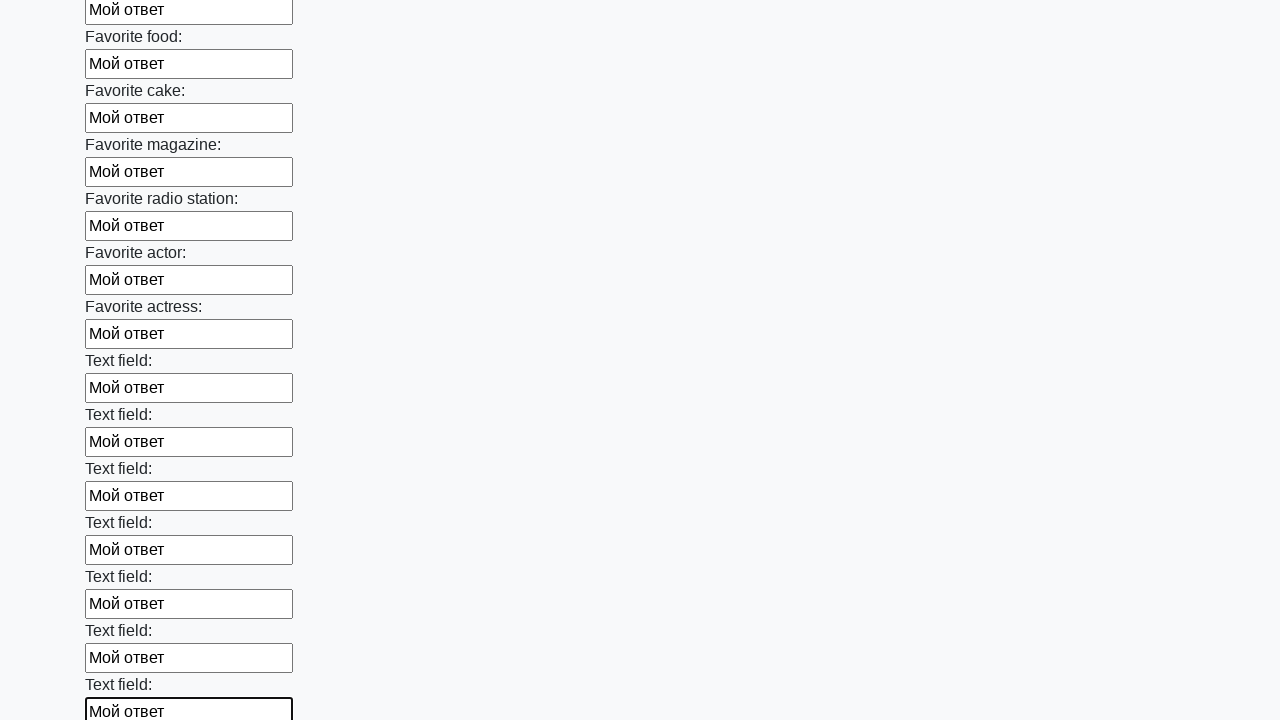

Filled input field with 'Мой ответ' on input >> nth=33
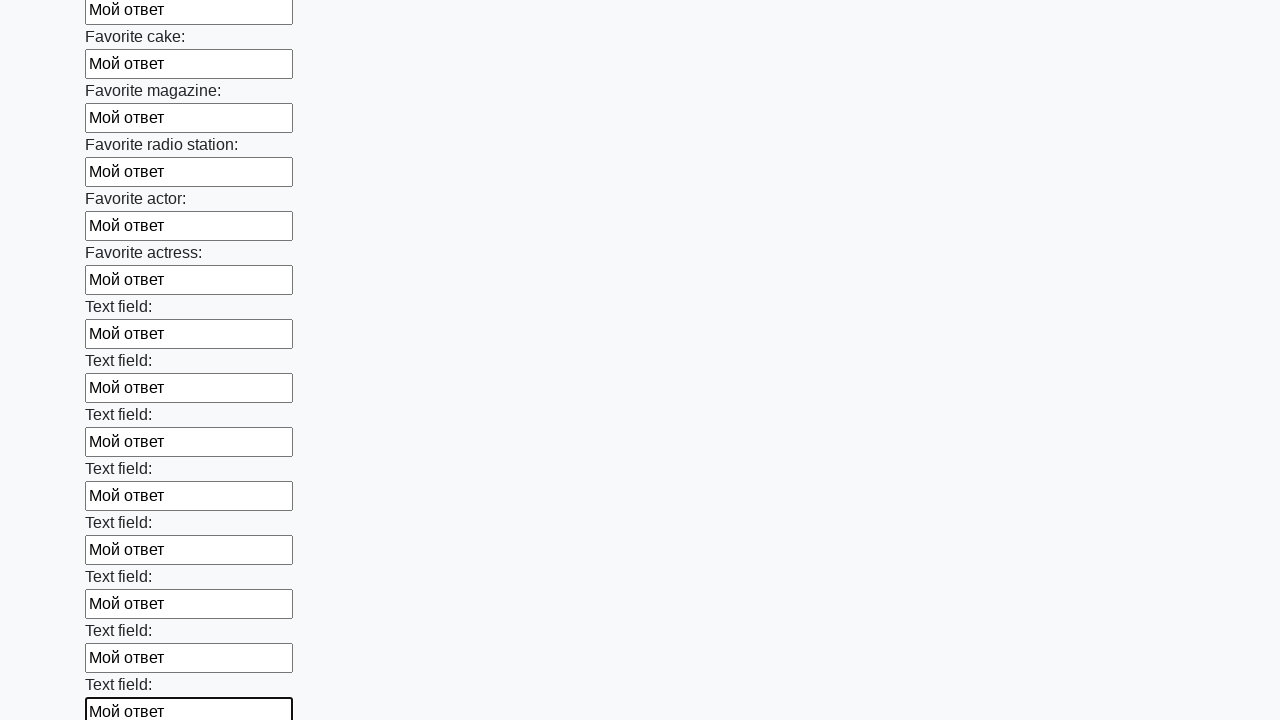

Filled input field with 'Мой ответ' on input >> nth=34
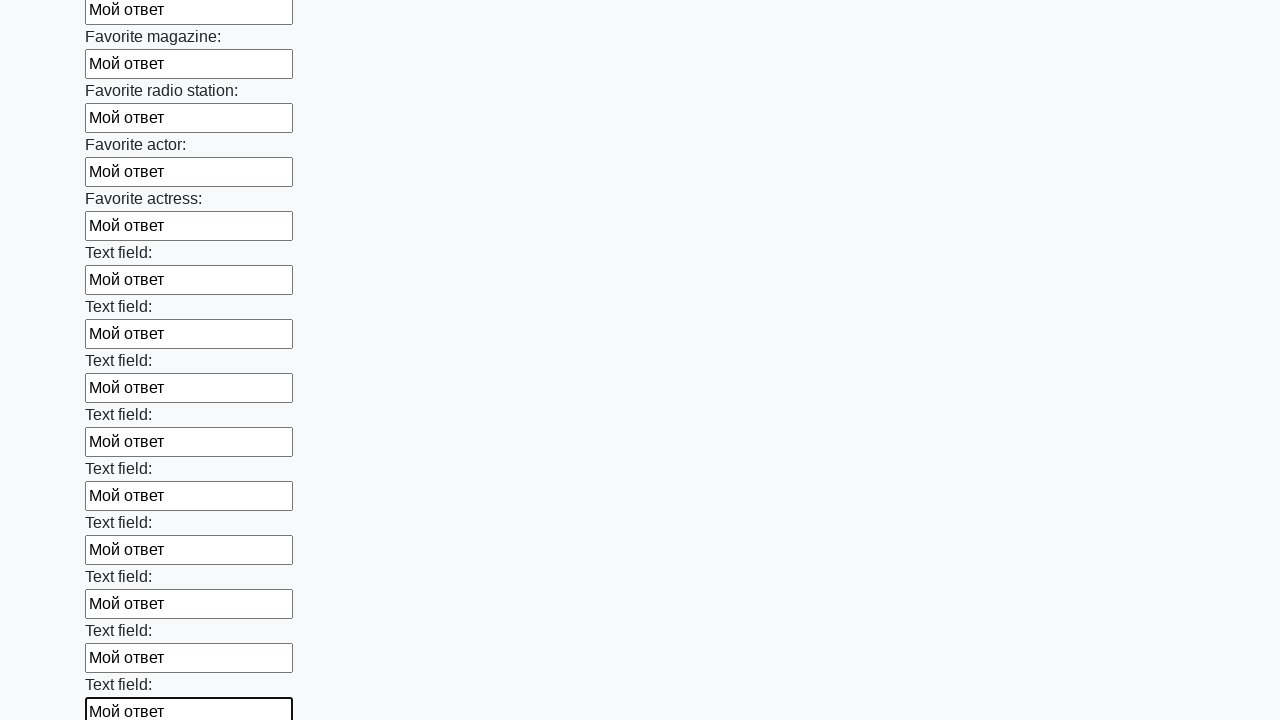

Filled input field with 'Мой ответ' on input >> nth=35
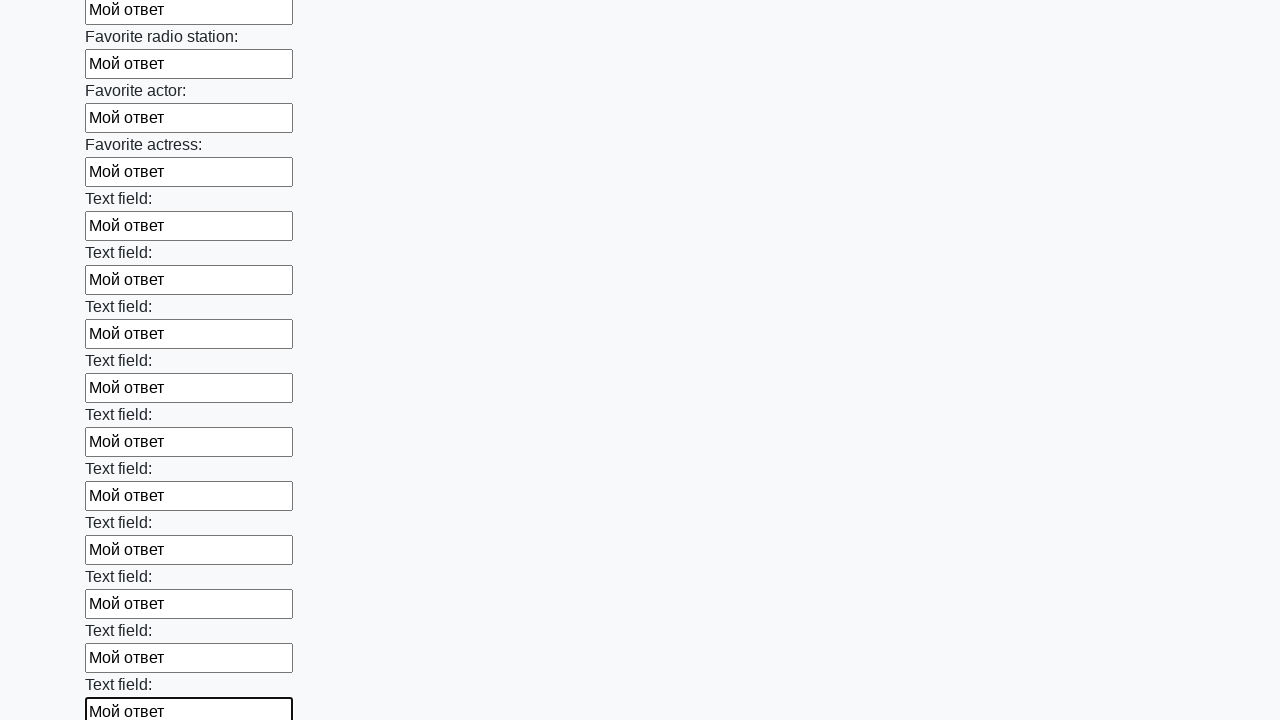

Filled input field with 'Мой ответ' on input >> nth=36
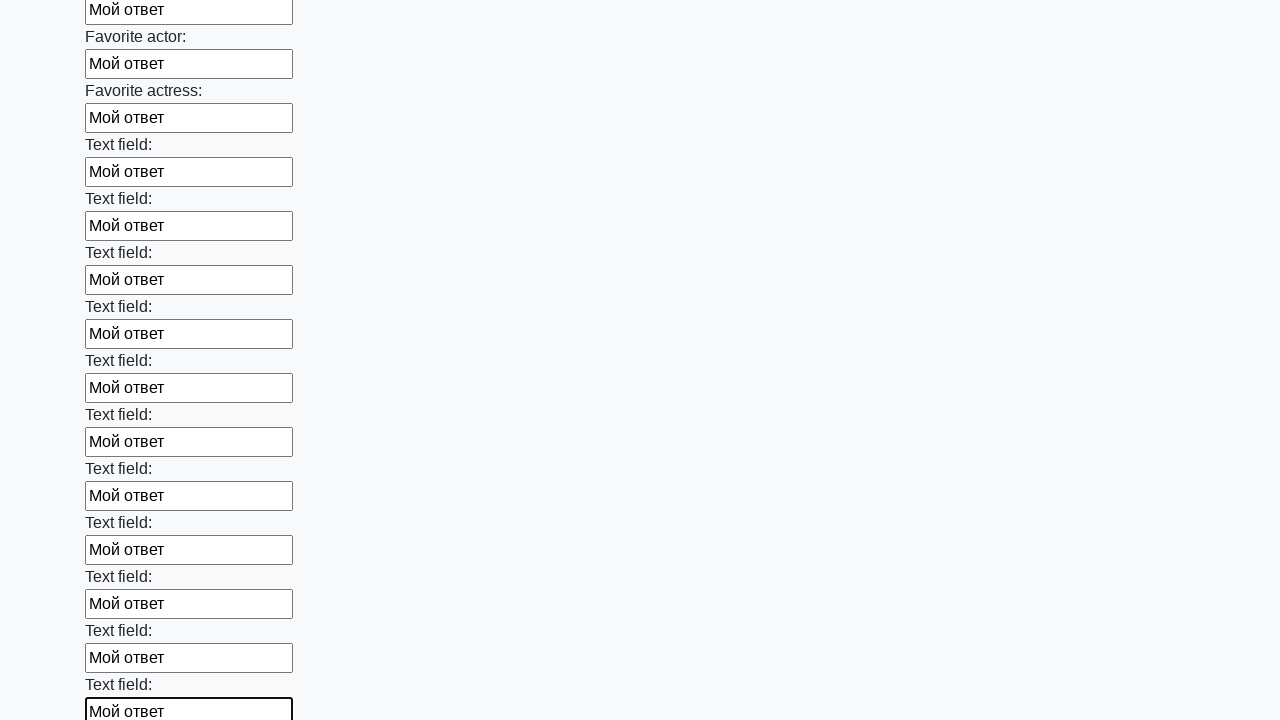

Filled input field with 'Мой ответ' on input >> nth=37
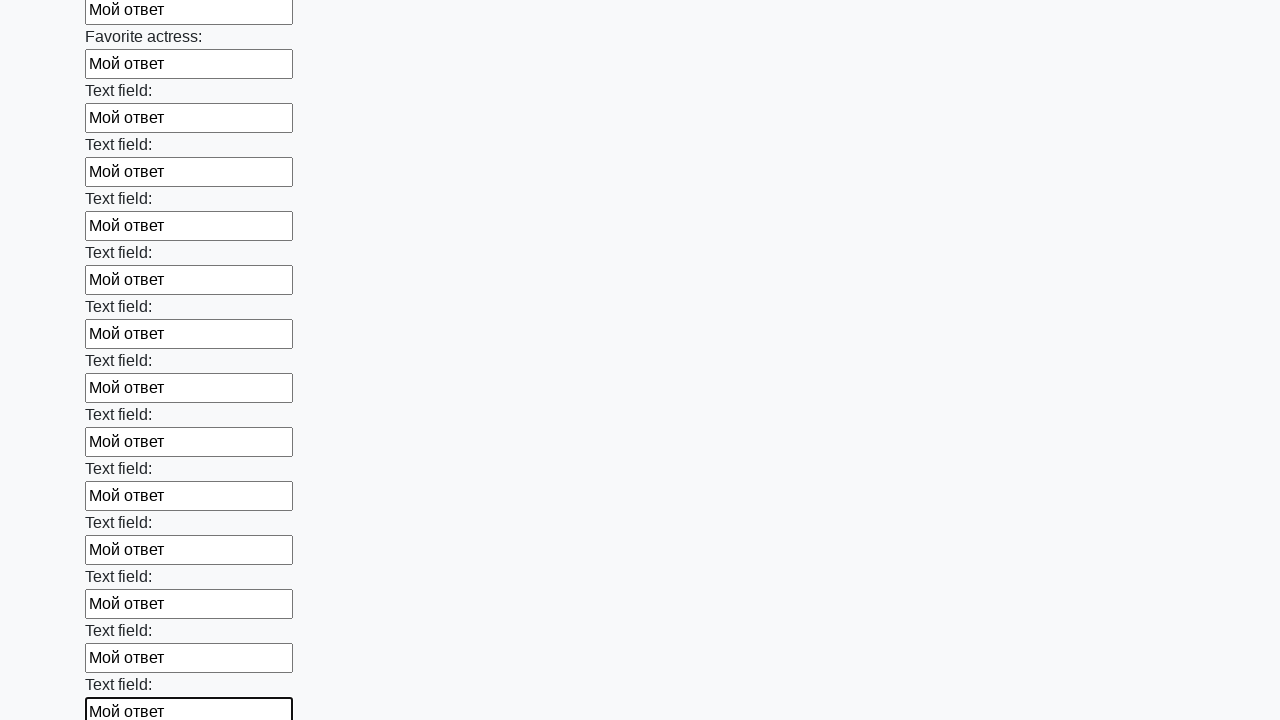

Filled input field with 'Мой ответ' on input >> nth=38
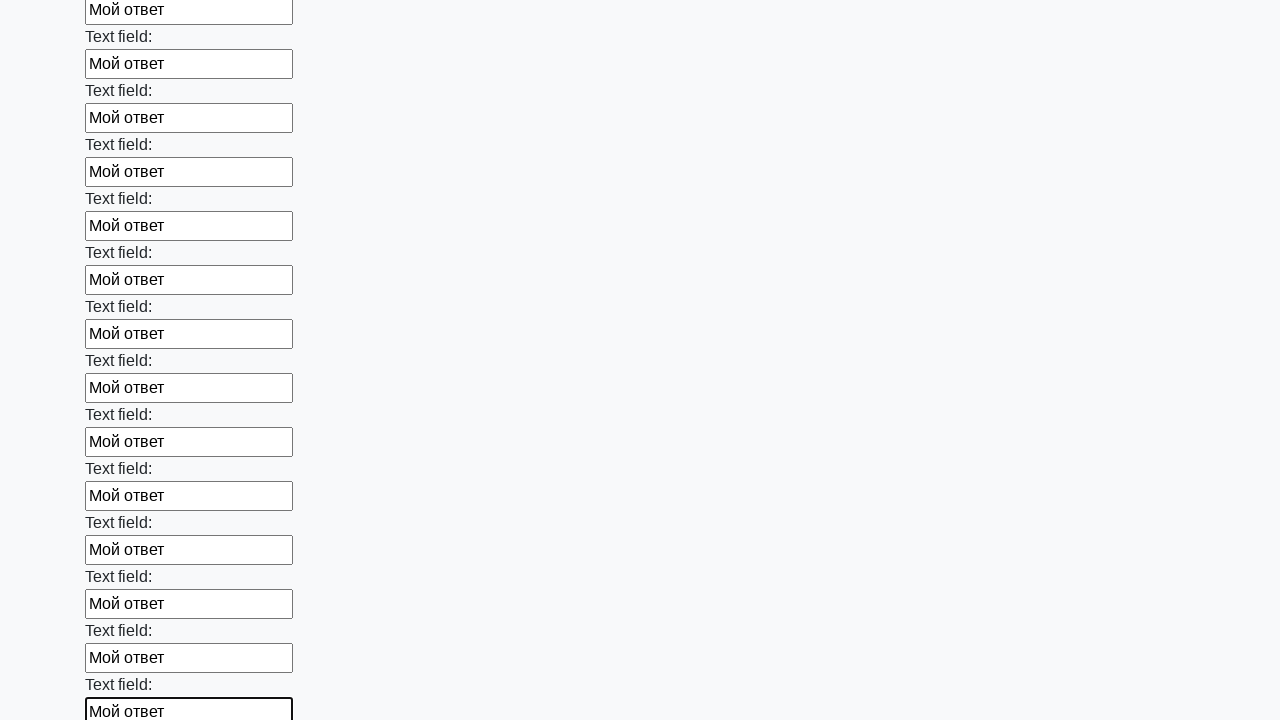

Filled input field with 'Мой ответ' on input >> nth=39
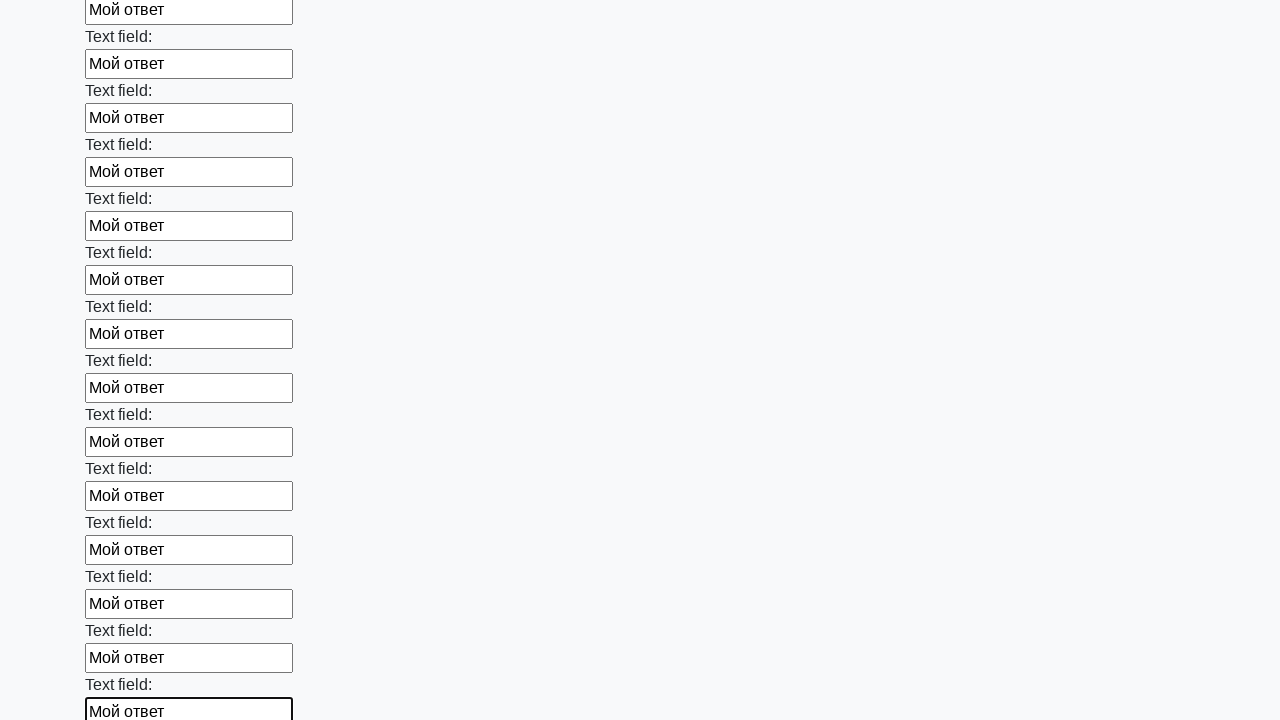

Filled input field with 'Мой ответ' on input >> nth=40
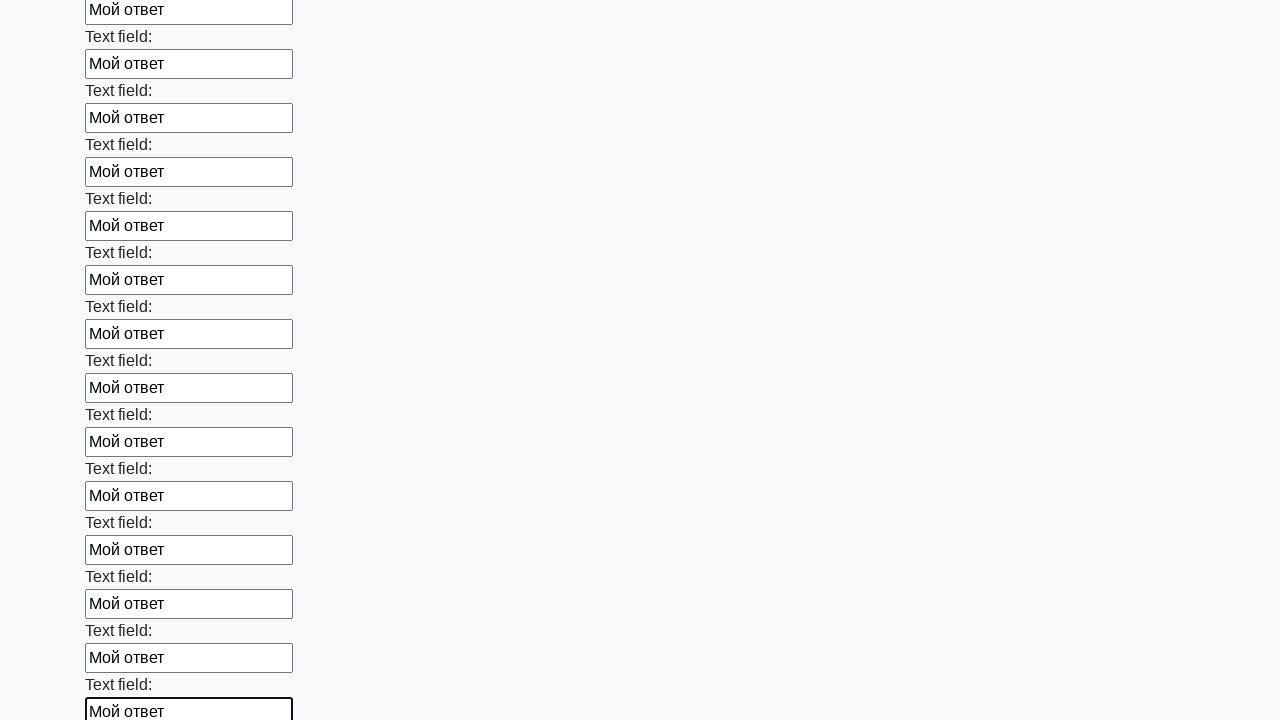

Filled input field with 'Мой ответ' on input >> nth=41
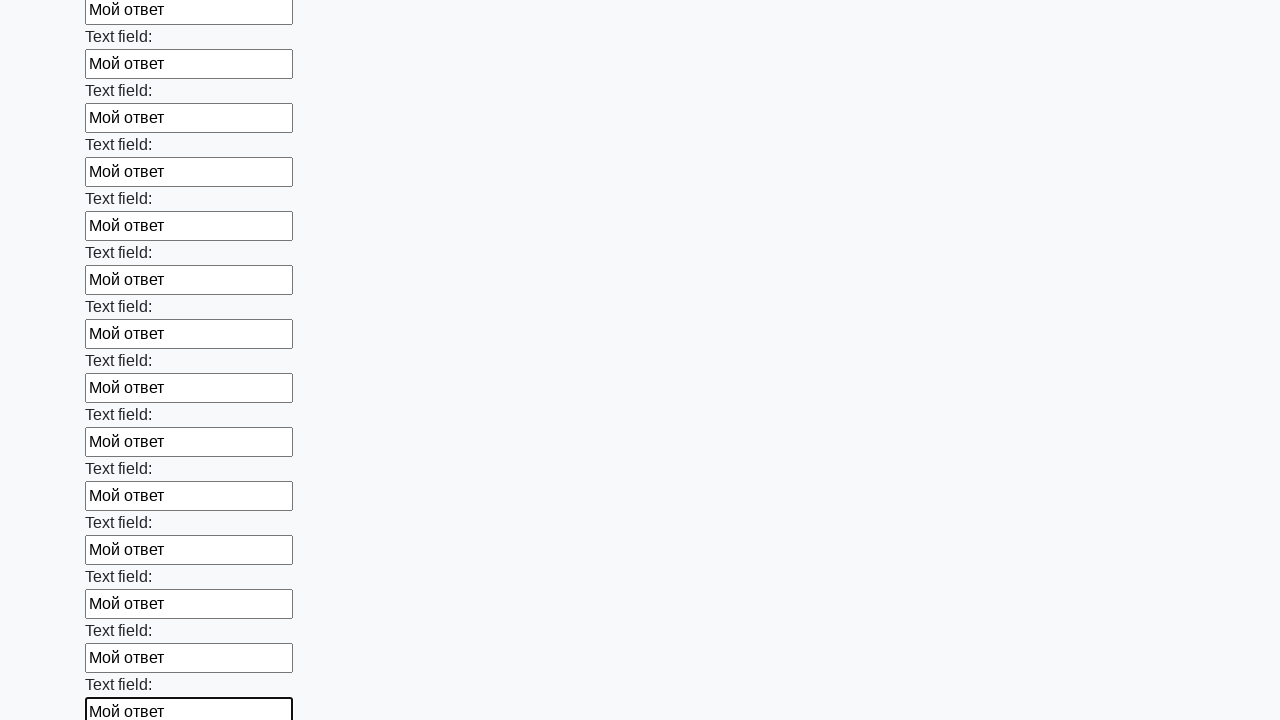

Filled input field with 'Мой ответ' on input >> nth=42
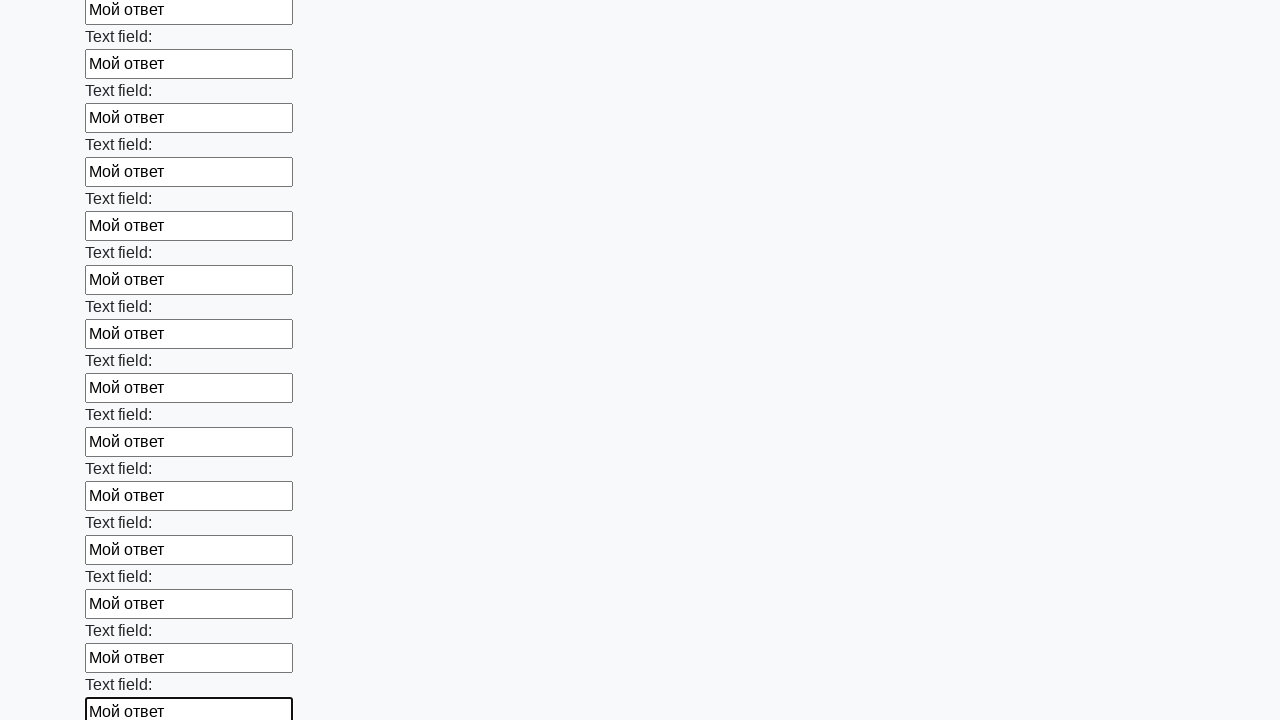

Filled input field with 'Мой ответ' on input >> nth=43
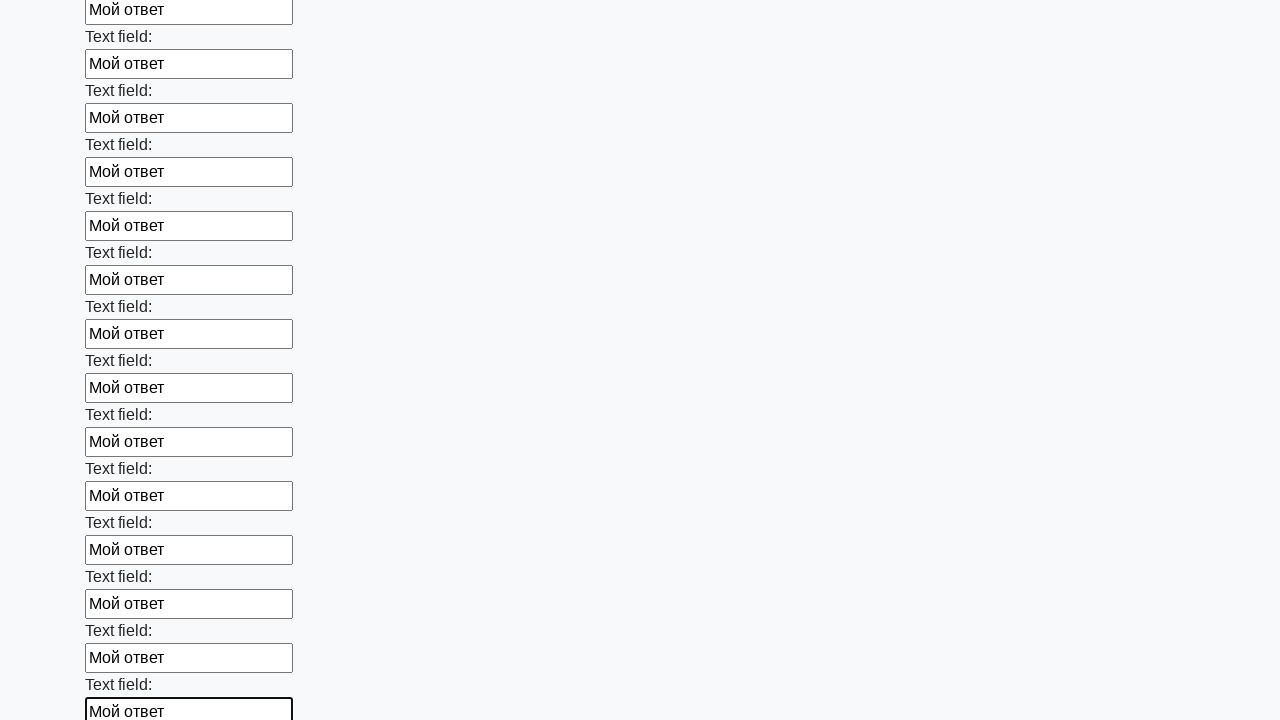

Filled input field with 'Мой ответ' on input >> nth=44
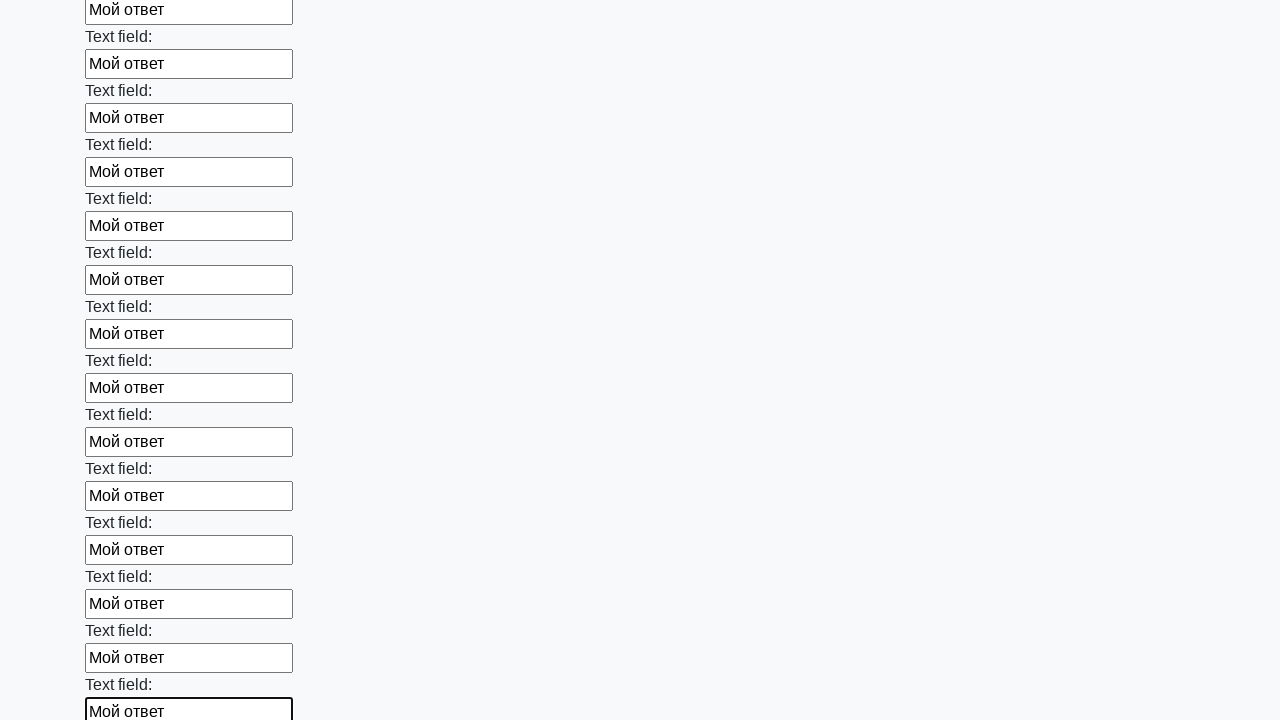

Filled input field with 'Мой ответ' on input >> nth=45
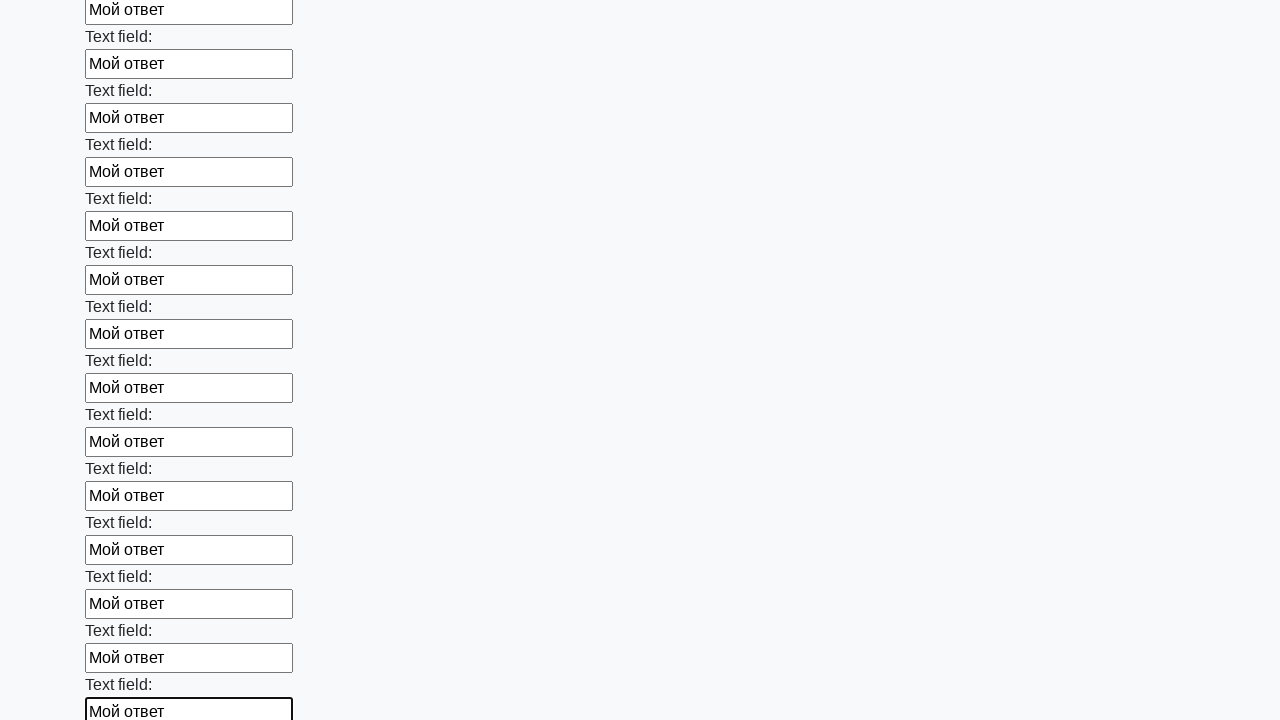

Filled input field with 'Мой ответ' on input >> nth=46
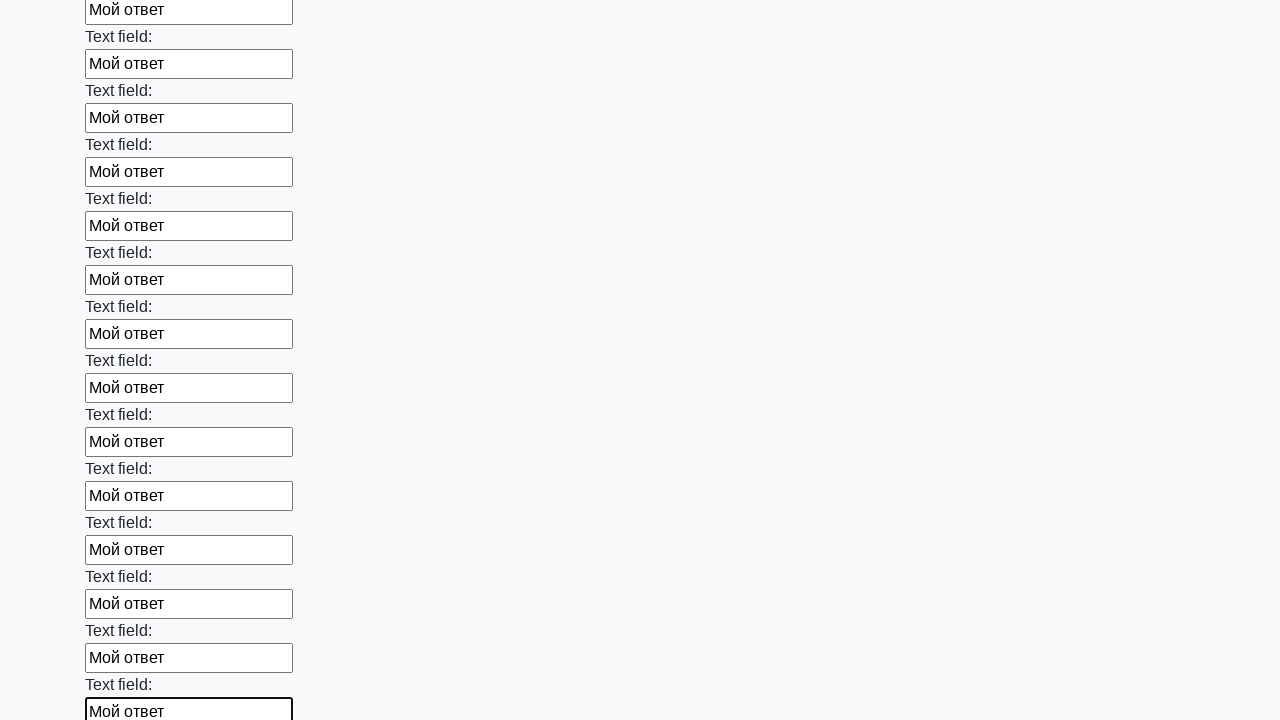

Filled input field with 'Мой ответ' on input >> nth=47
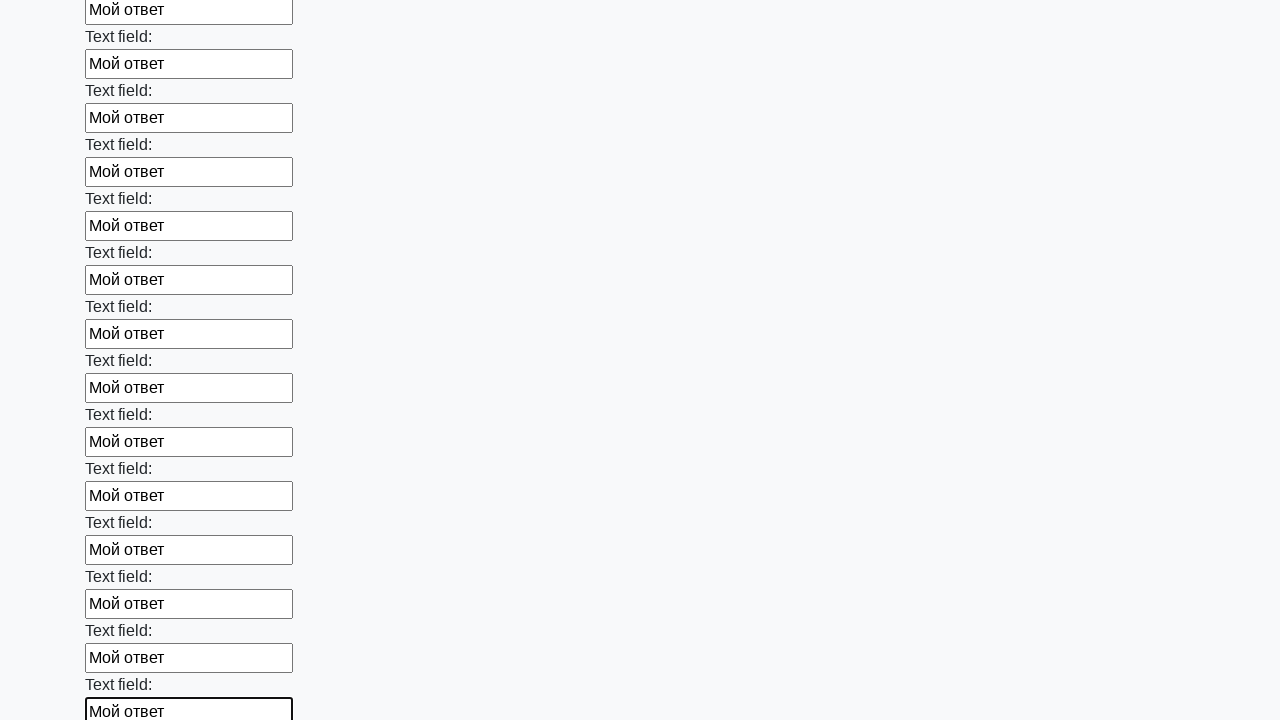

Filled input field with 'Мой ответ' on input >> nth=48
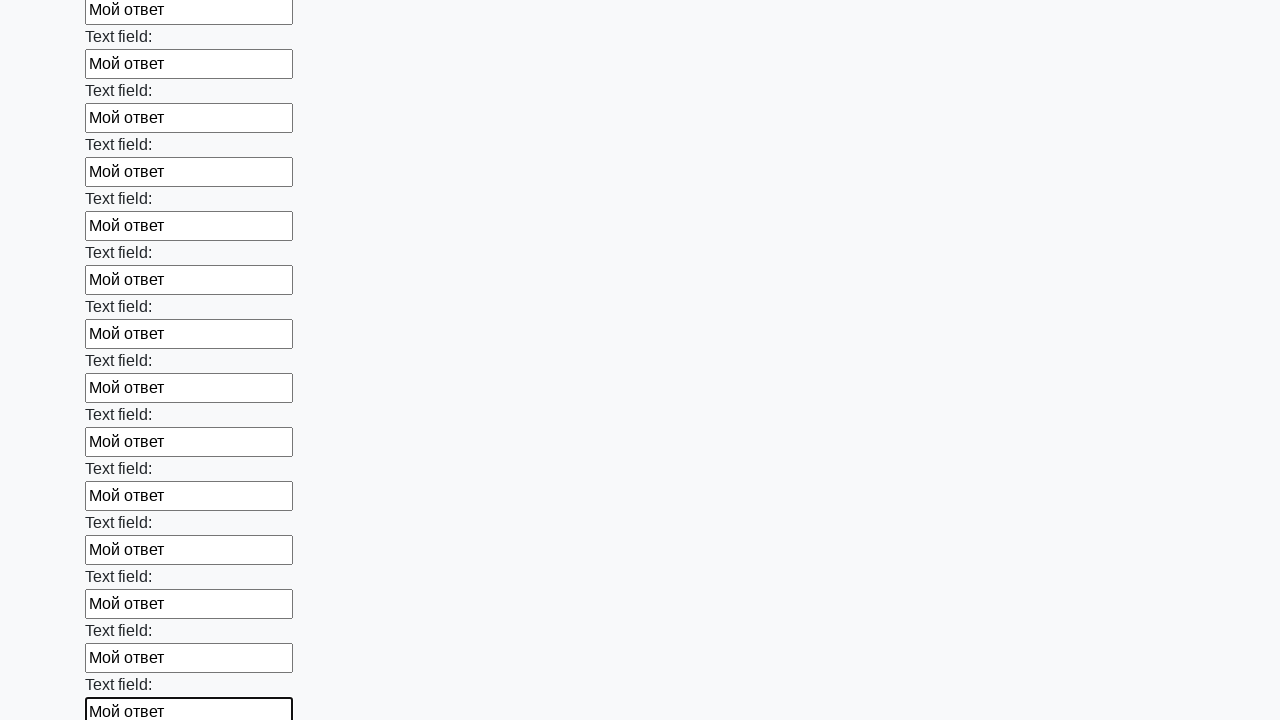

Filled input field with 'Мой ответ' on input >> nth=49
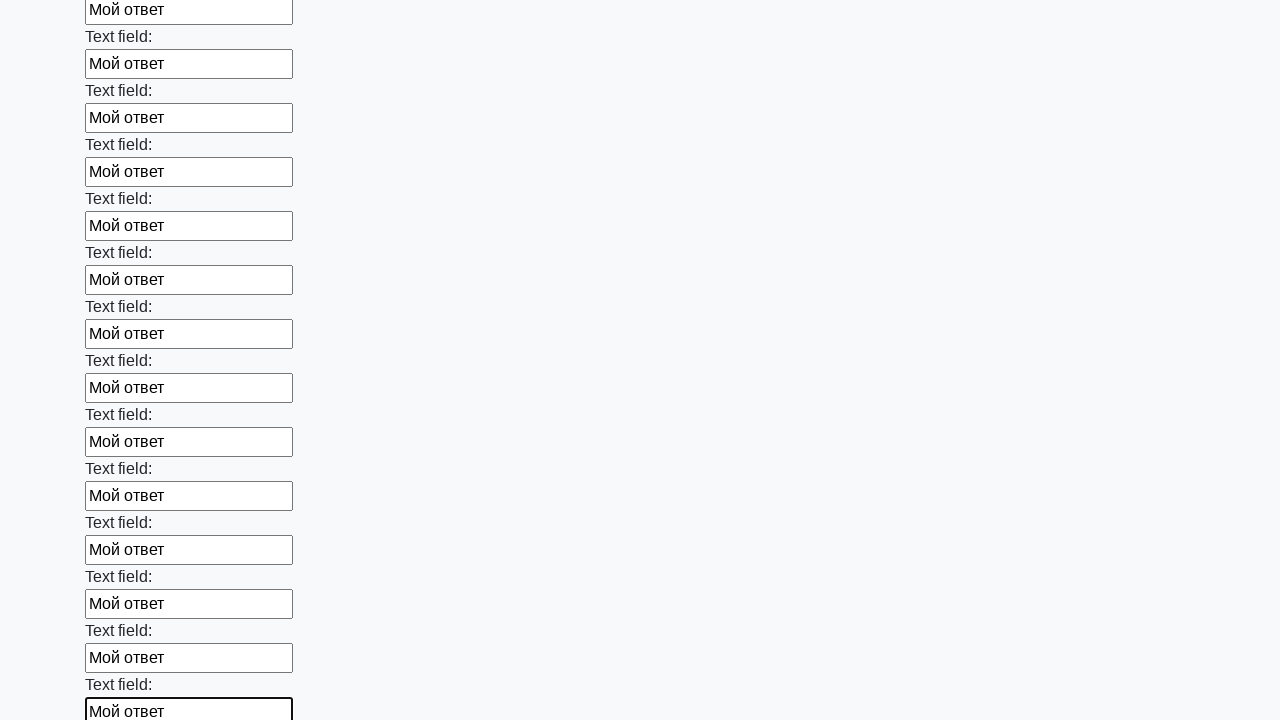

Filled input field with 'Мой ответ' on input >> nth=50
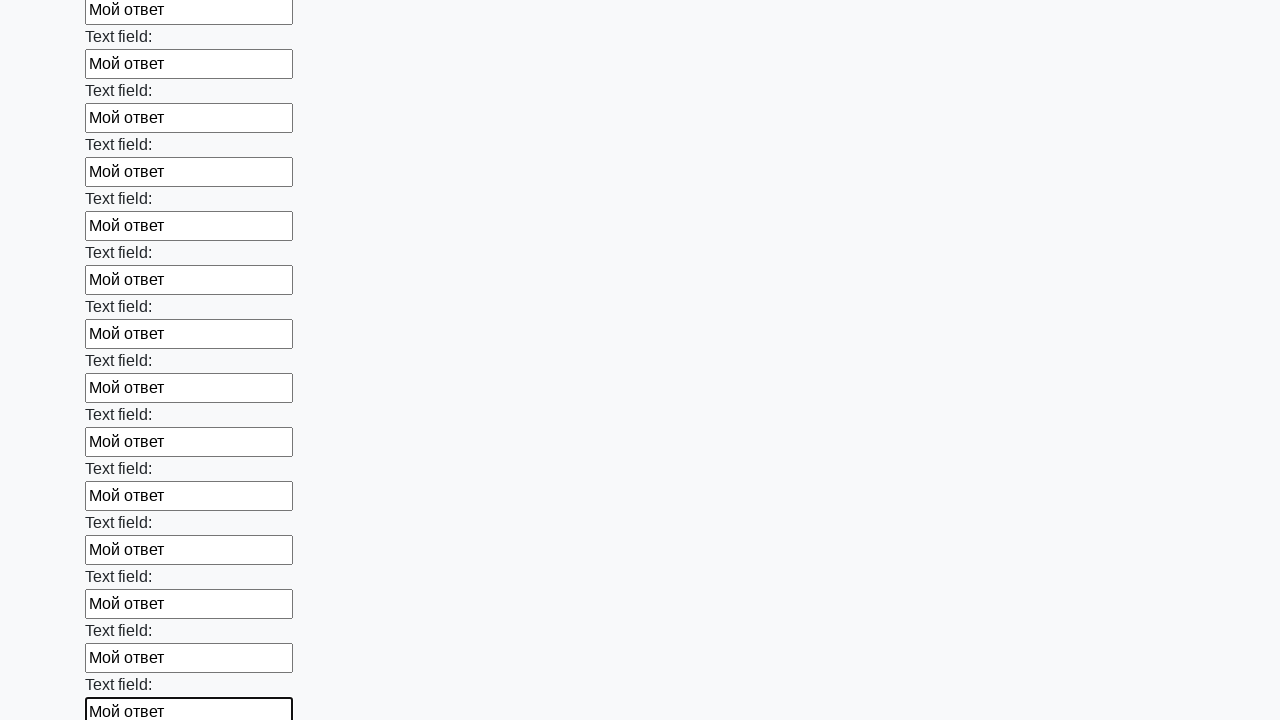

Filled input field with 'Мой ответ' on input >> nth=51
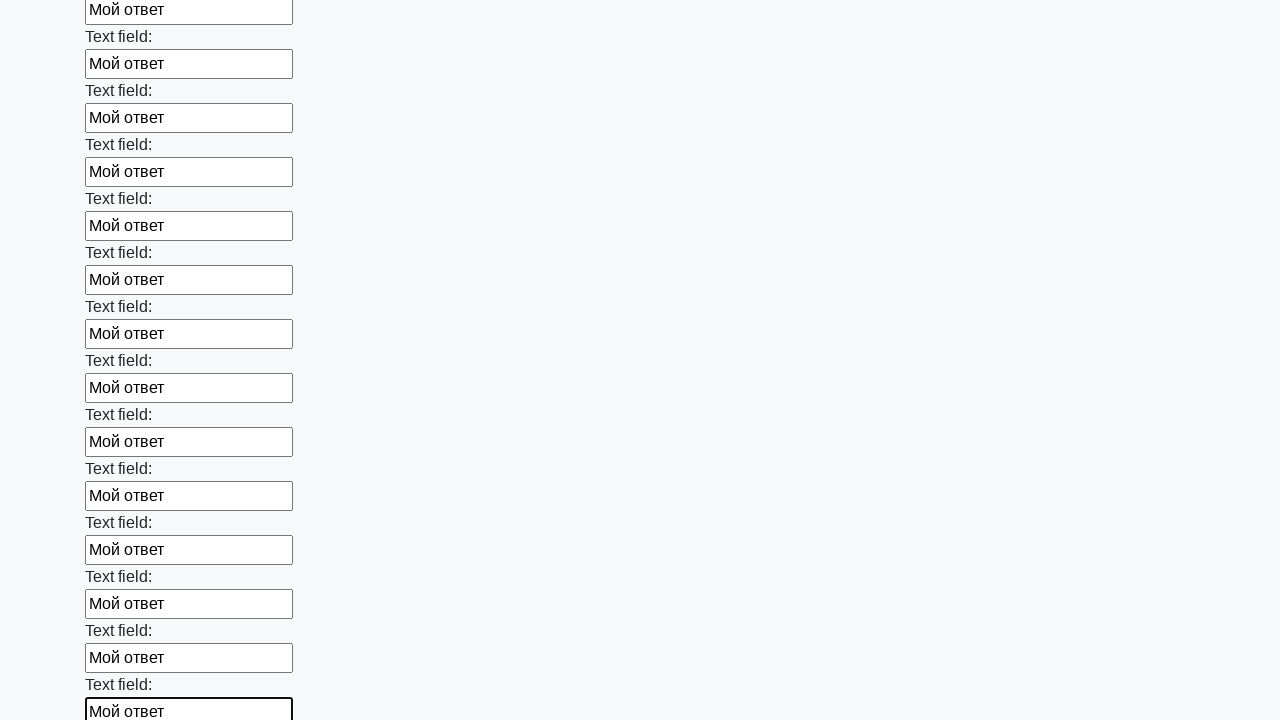

Filled input field with 'Мой ответ' on input >> nth=52
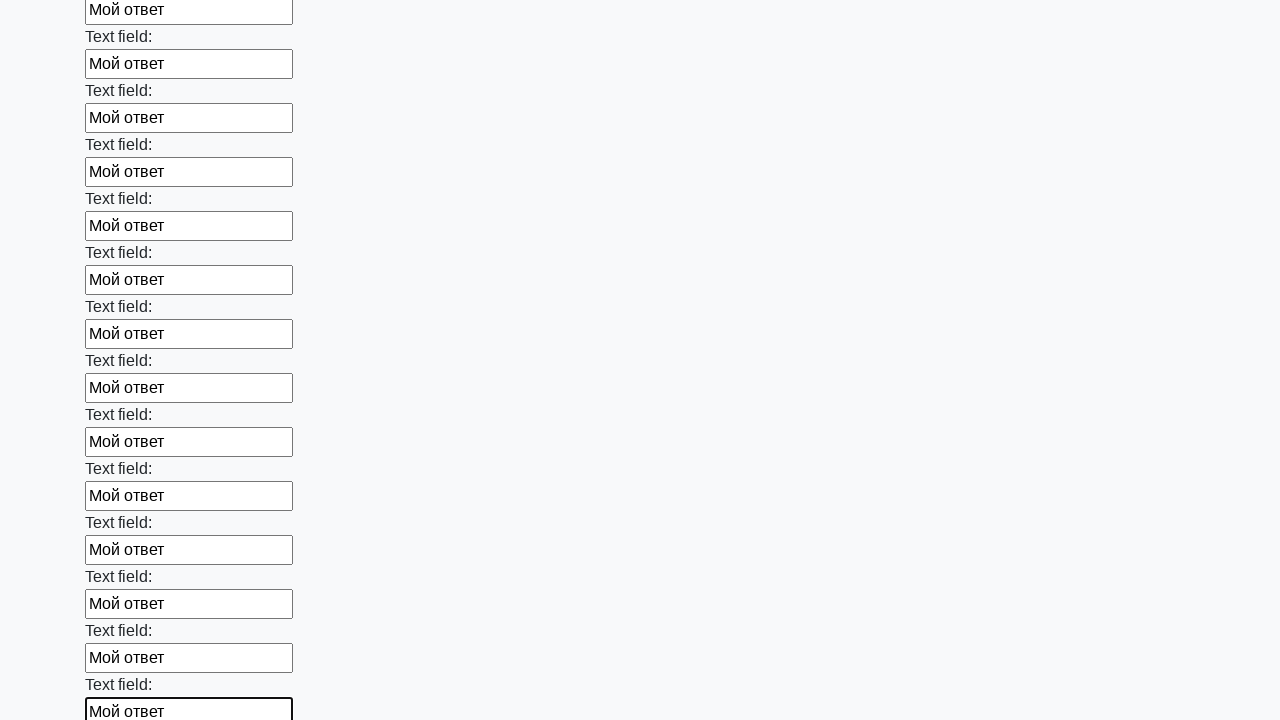

Filled input field with 'Мой ответ' on input >> nth=53
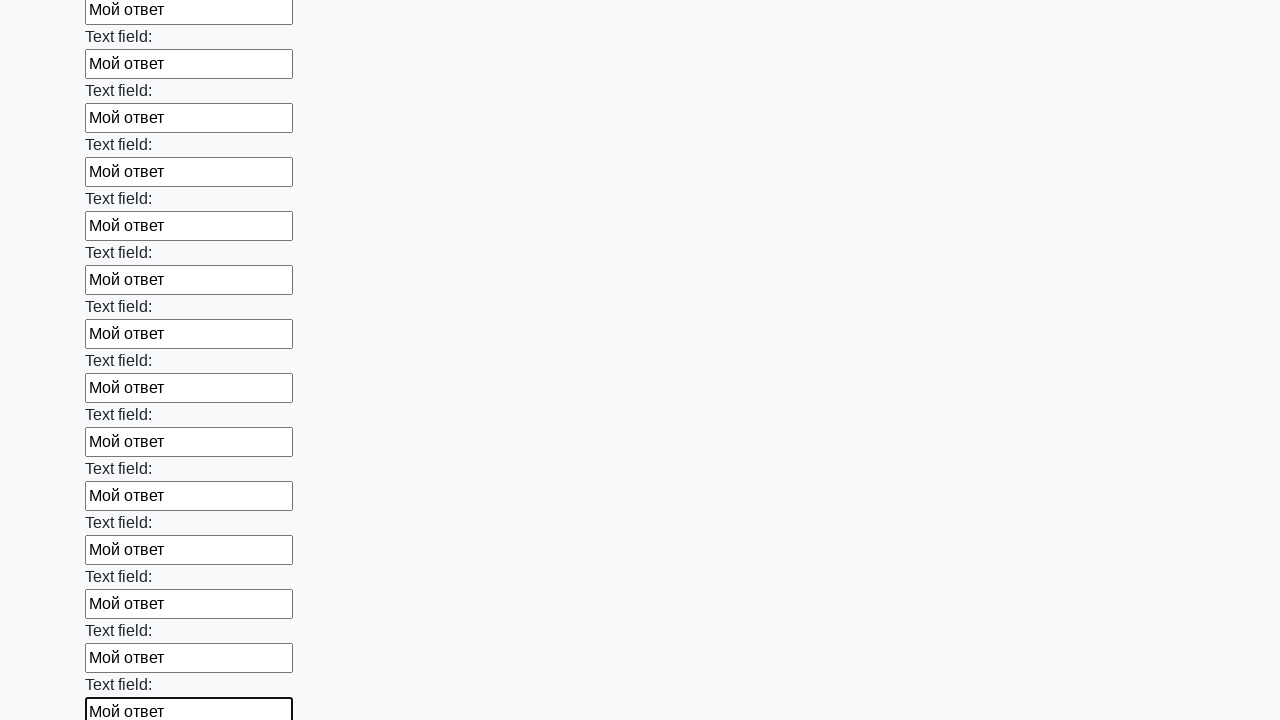

Filled input field with 'Мой ответ' on input >> nth=54
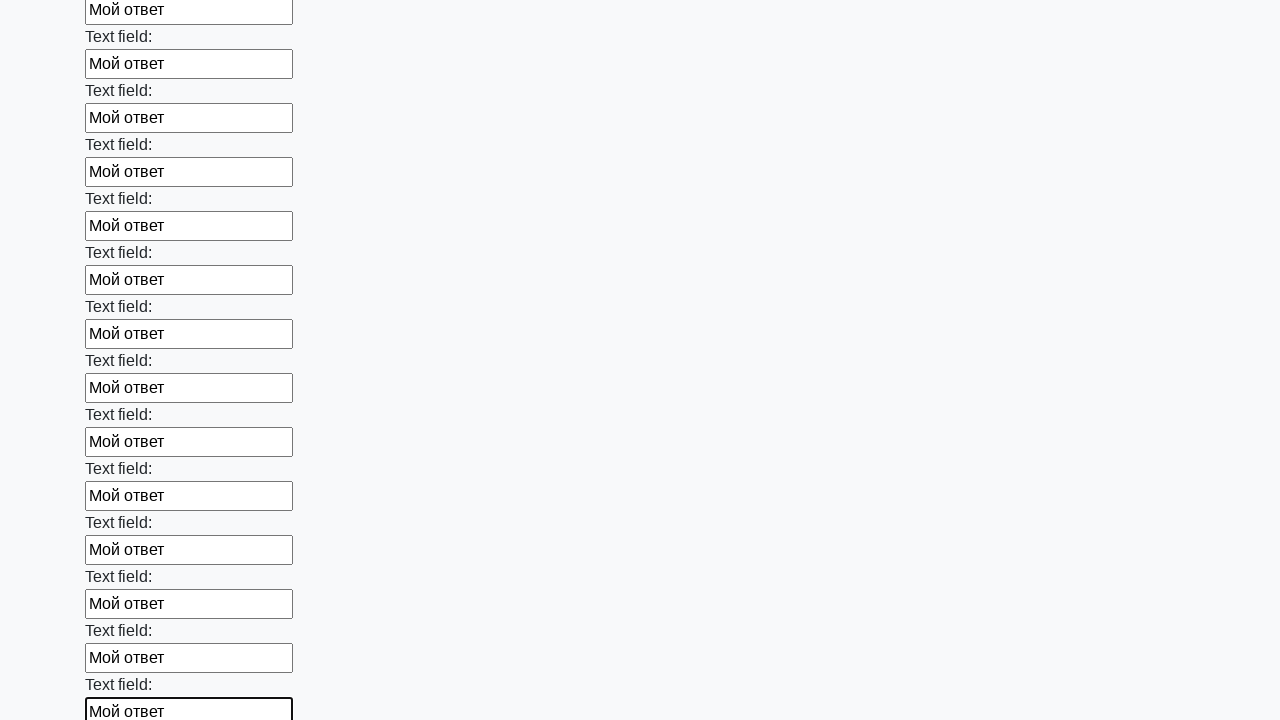

Filled input field with 'Мой ответ' on input >> nth=55
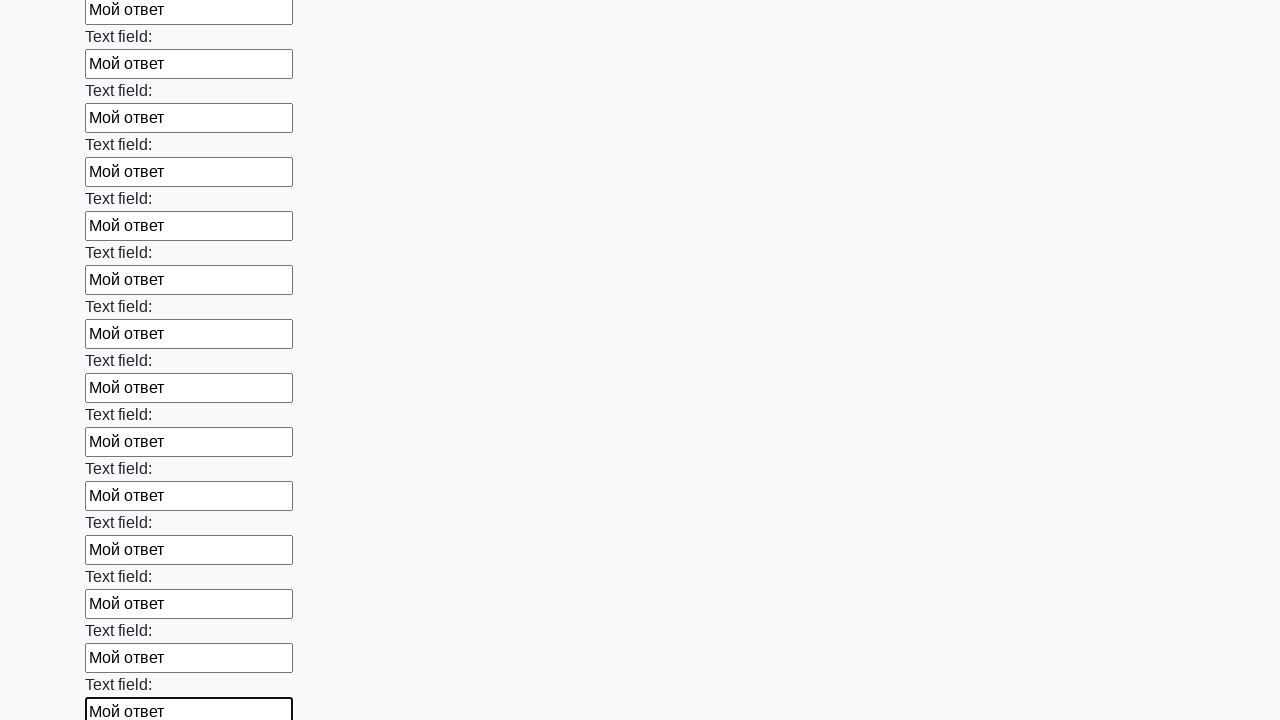

Filled input field with 'Мой ответ' on input >> nth=56
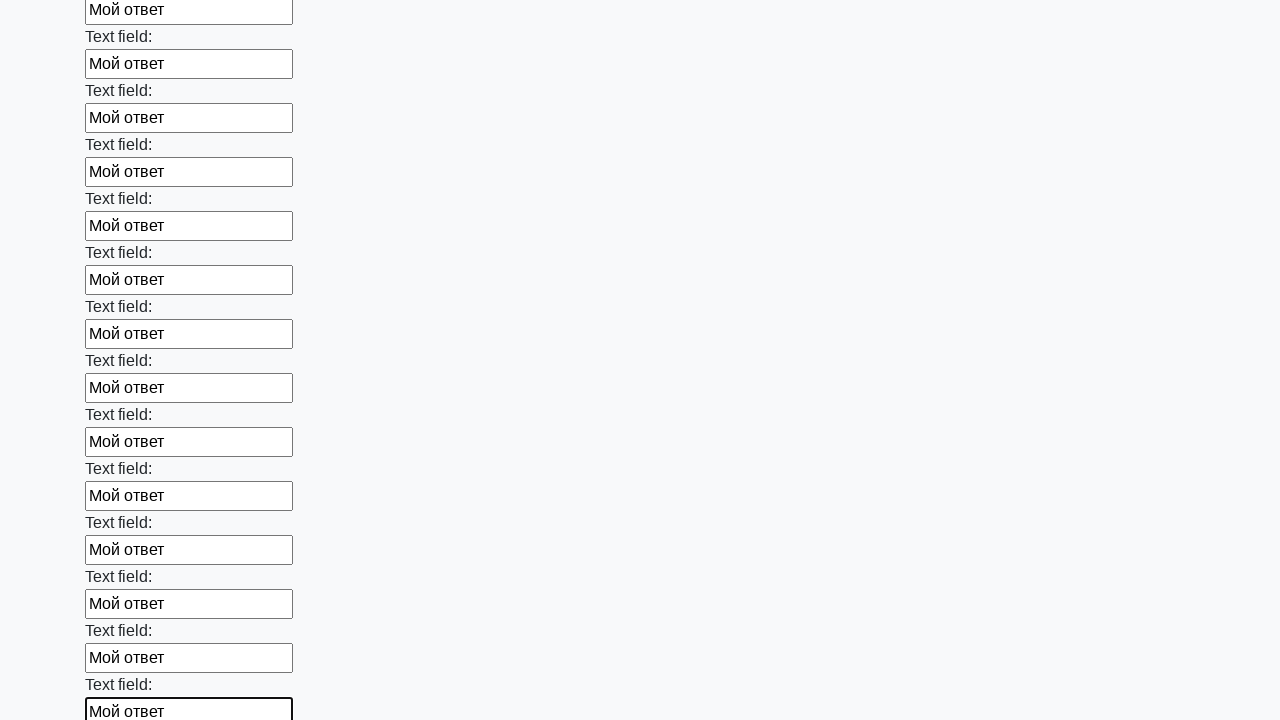

Filled input field with 'Мой ответ' on input >> nth=57
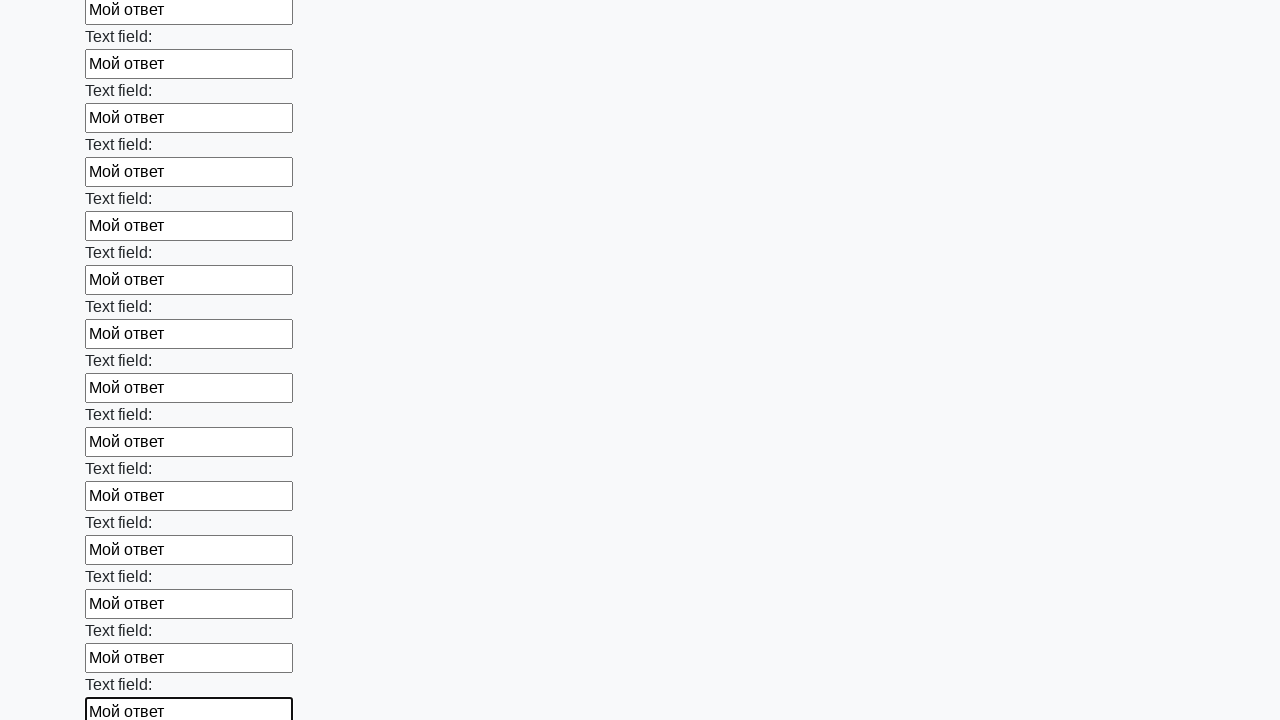

Filled input field with 'Мой ответ' on input >> nth=58
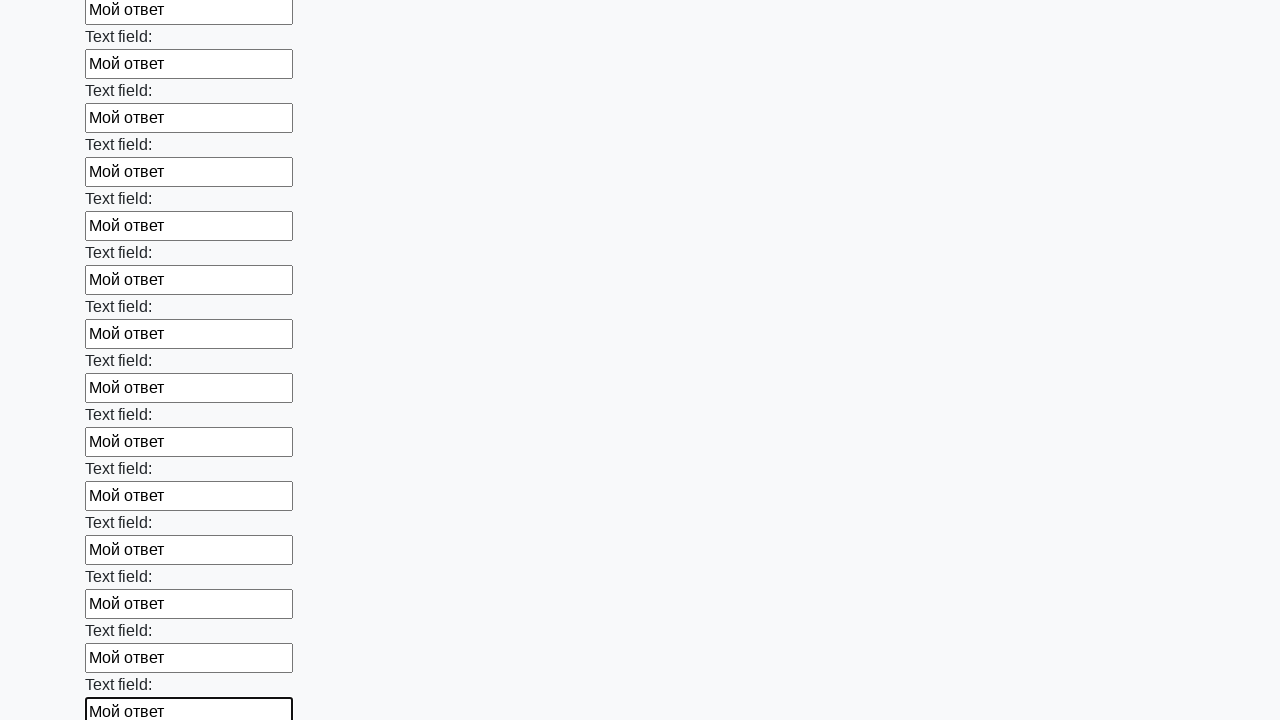

Filled input field with 'Мой ответ' on input >> nth=59
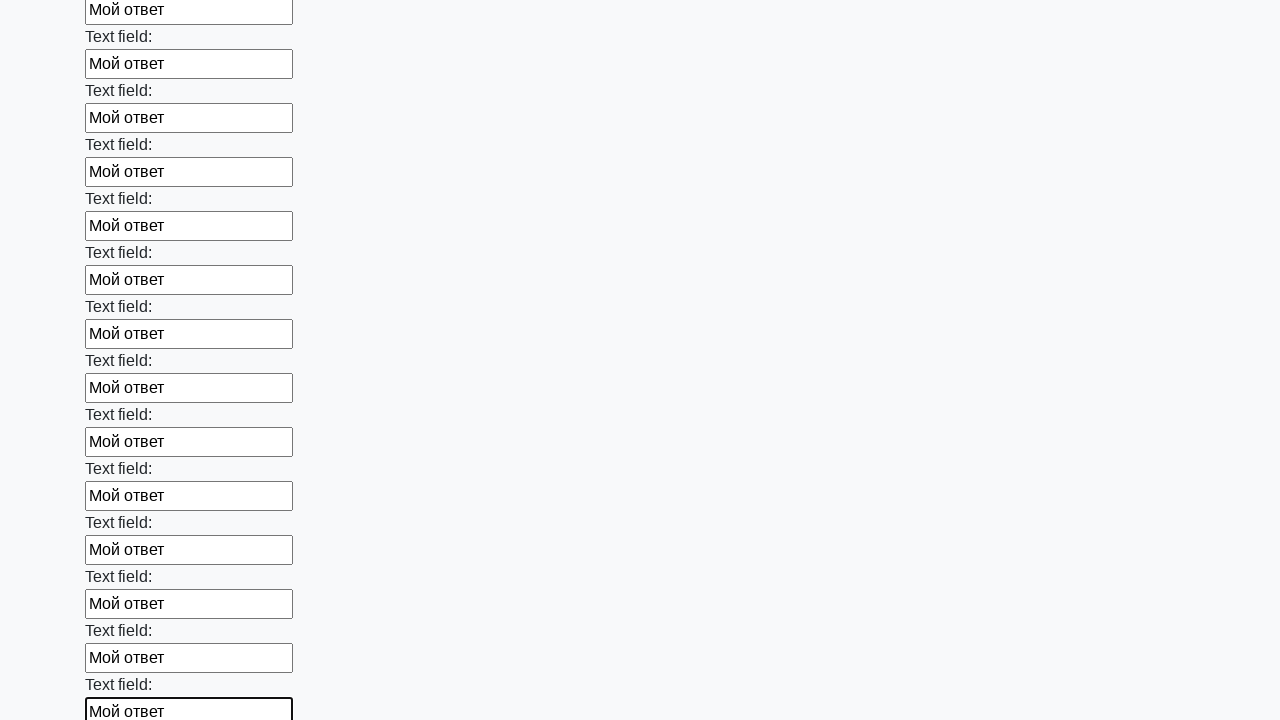

Filled input field with 'Мой ответ' on input >> nth=60
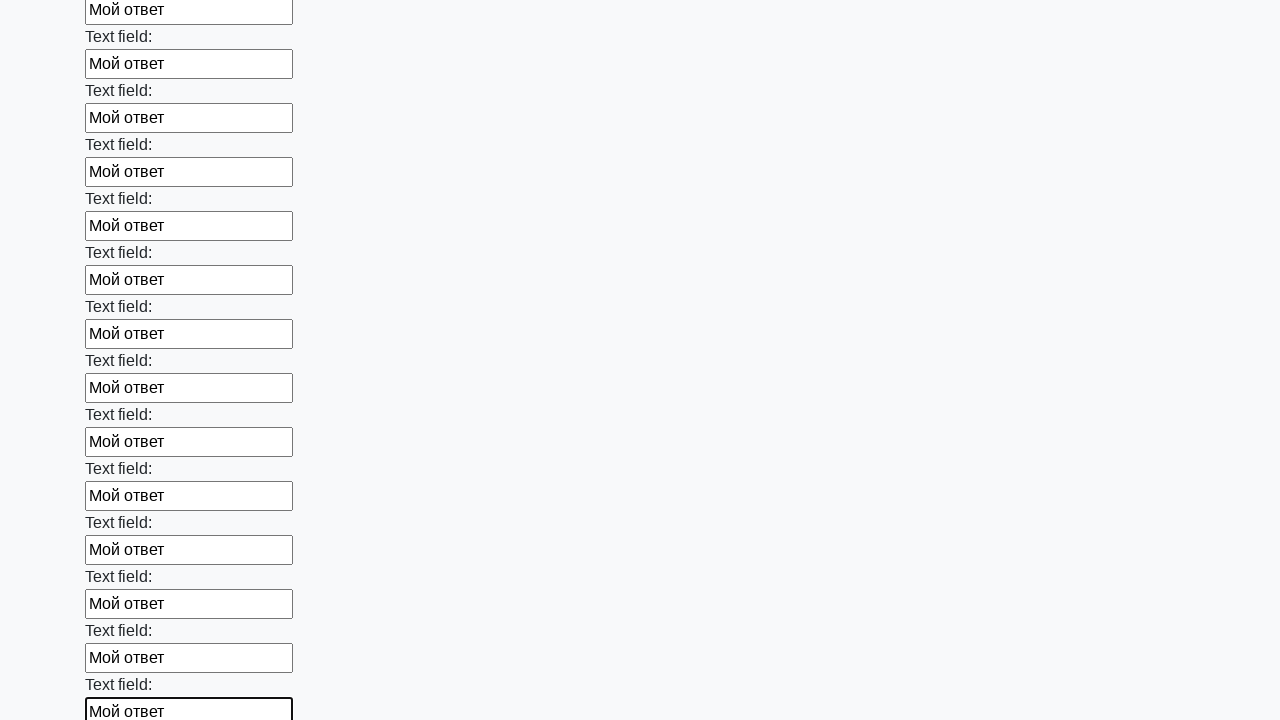

Filled input field with 'Мой ответ' on input >> nth=61
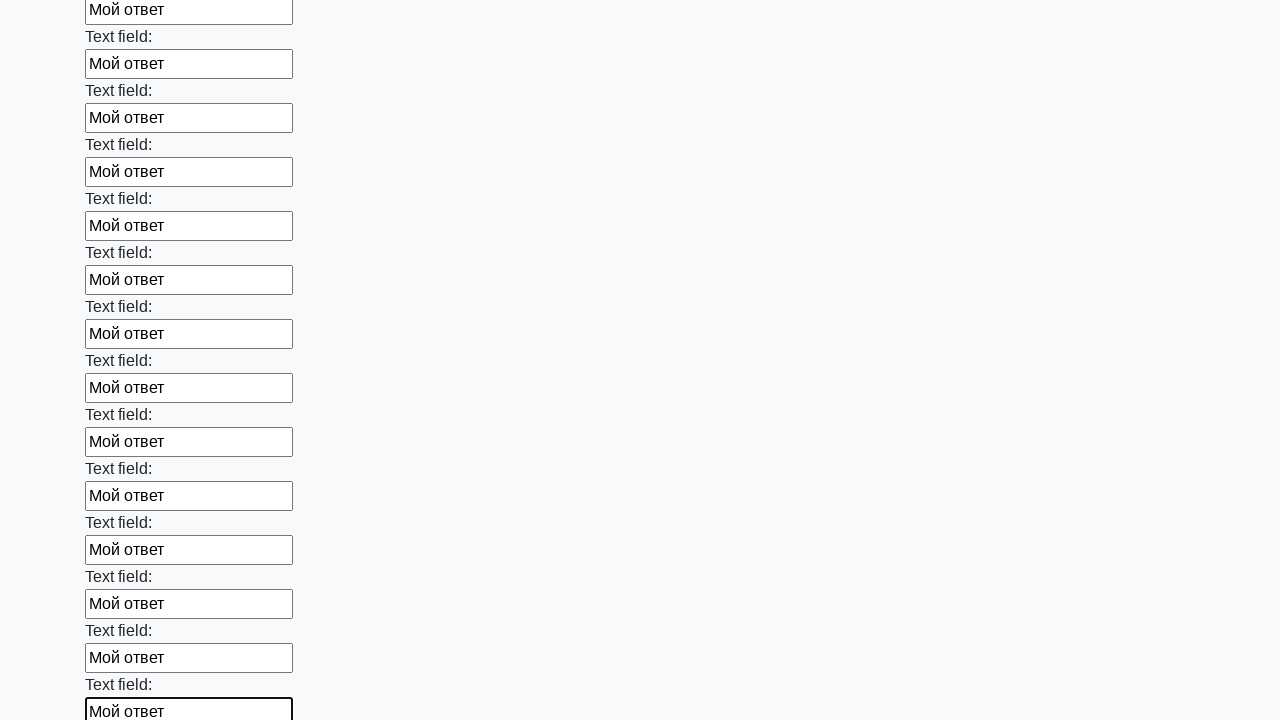

Filled input field with 'Мой ответ' on input >> nth=62
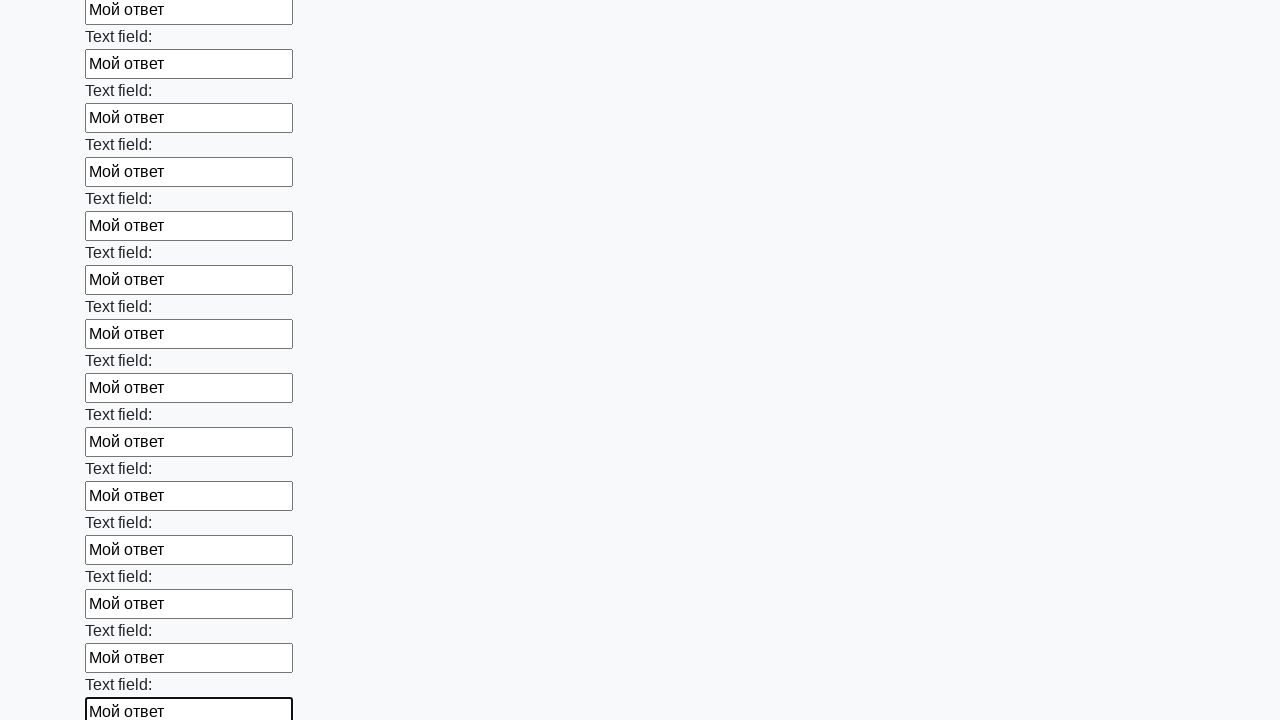

Filled input field with 'Мой ответ' on input >> nth=63
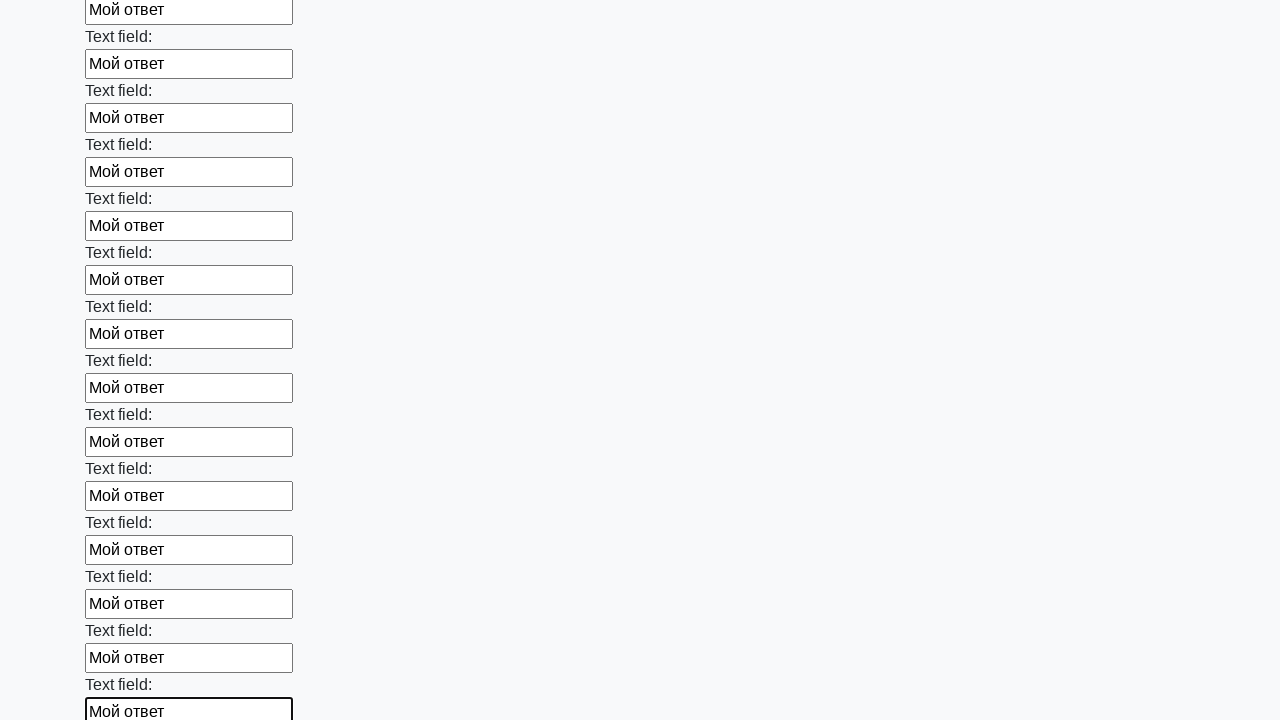

Filled input field with 'Мой ответ' on input >> nth=64
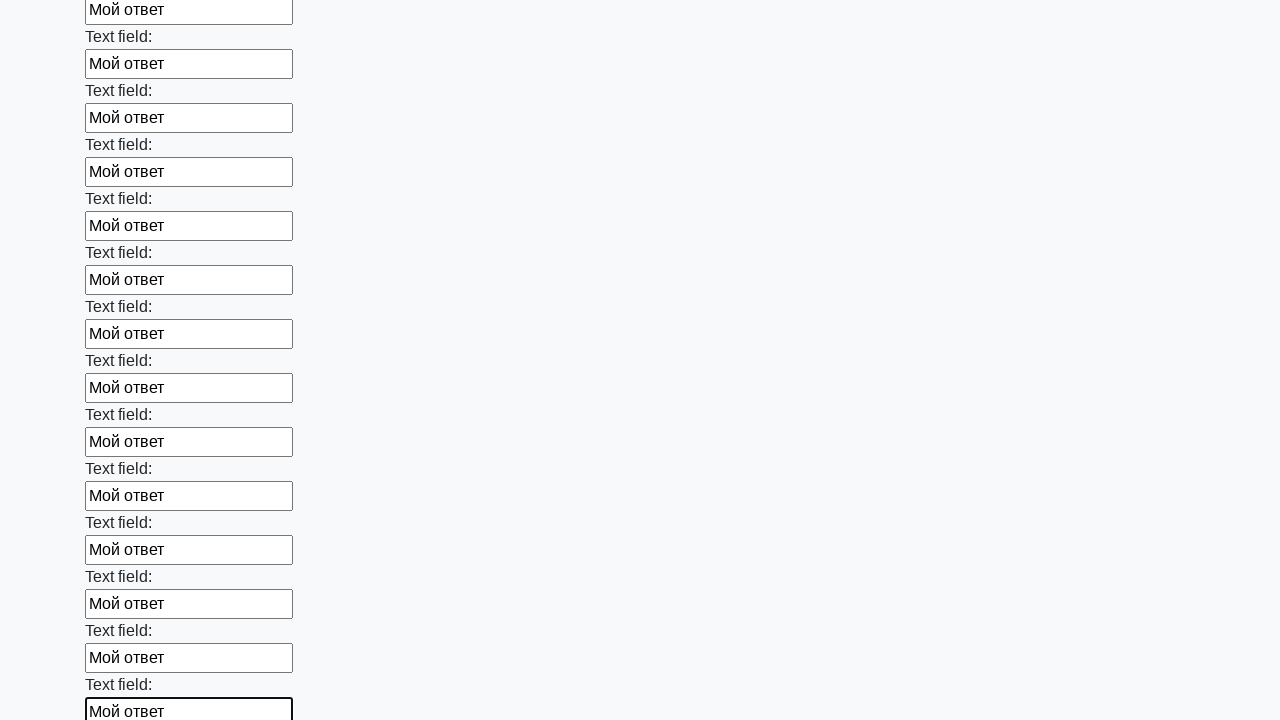

Filled input field with 'Мой ответ' on input >> nth=65
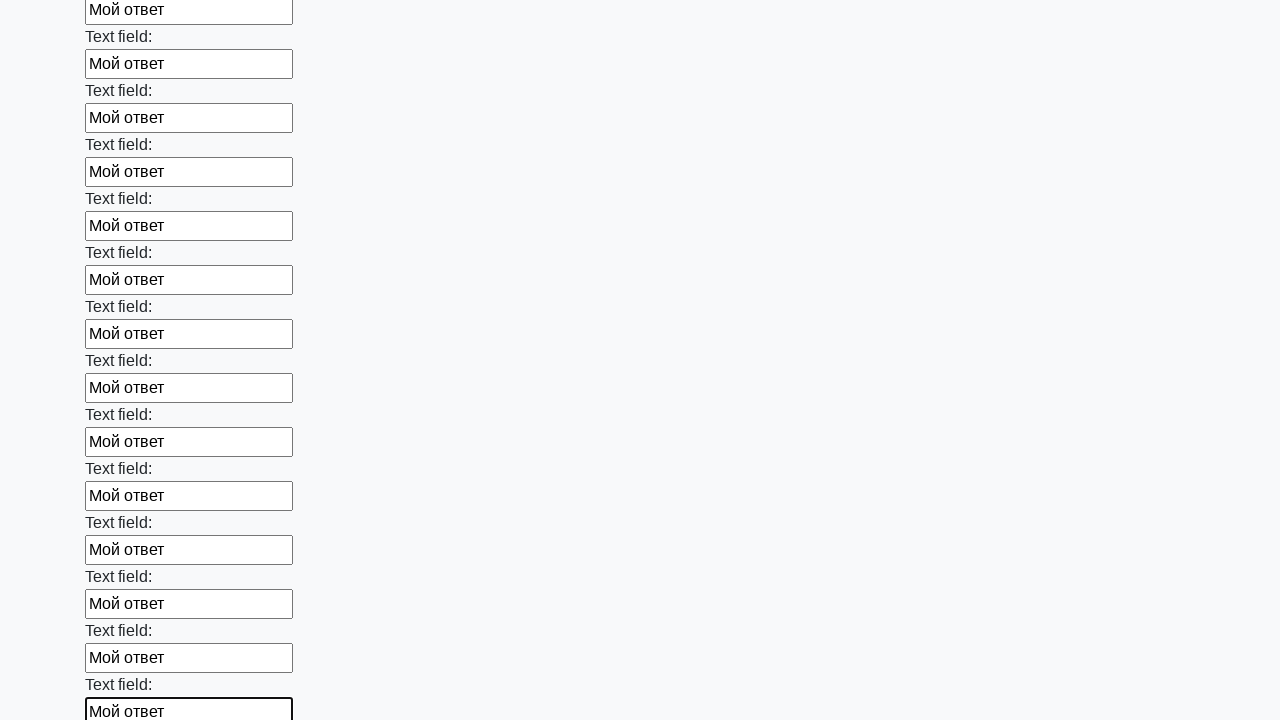

Filled input field with 'Мой ответ' on input >> nth=66
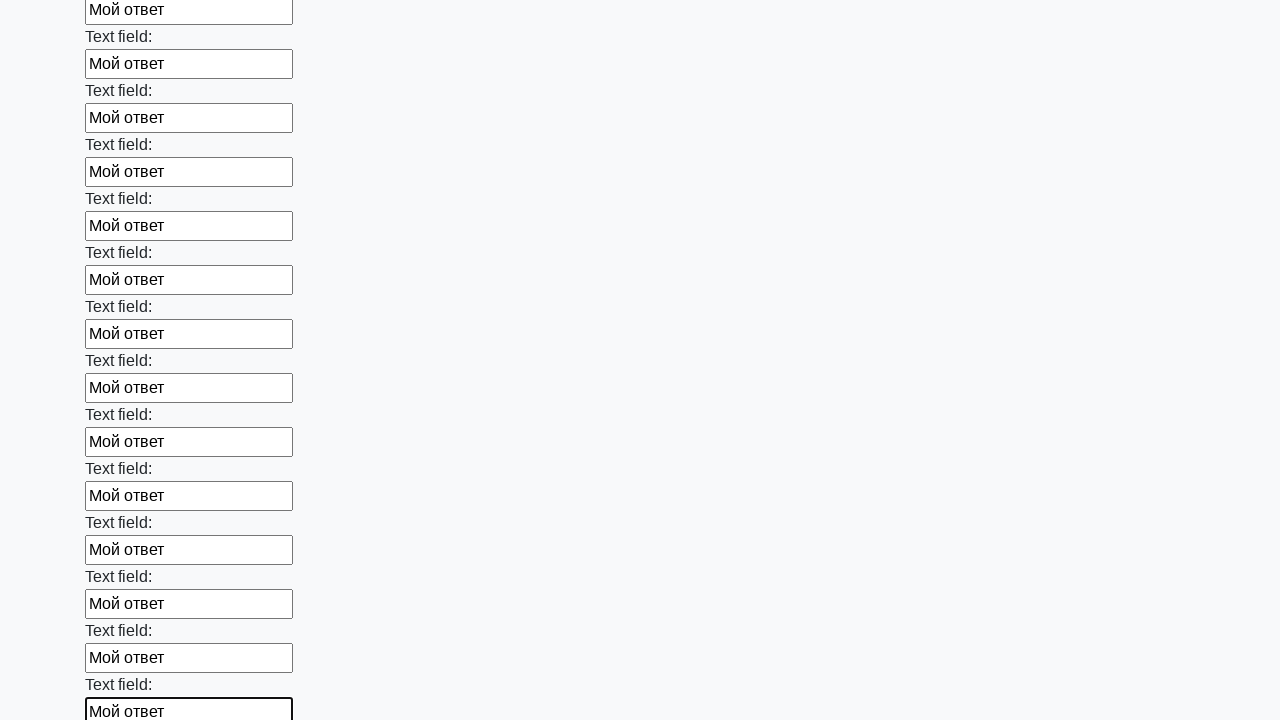

Filled input field with 'Мой ответ' on input >> nth=67
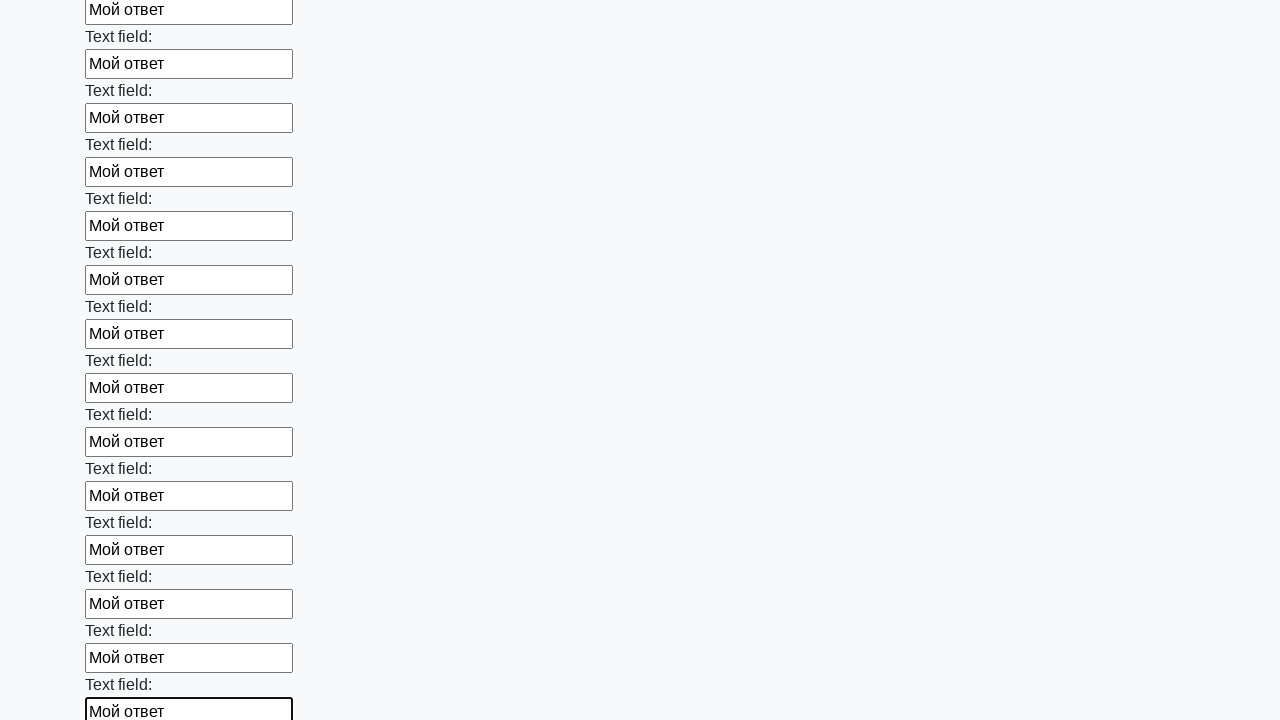

Filled input field with 'Мой ответ' on input >> nth=68
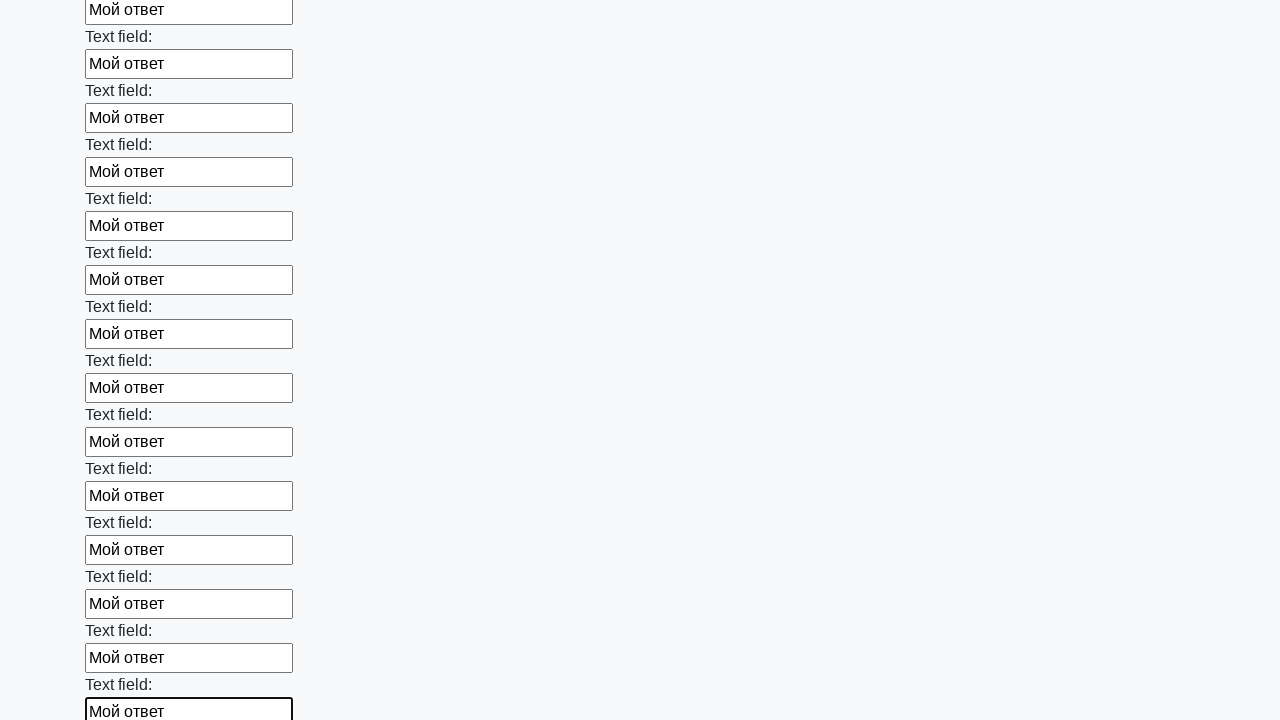

Filled input field with 'Мой ответ' on input >> nth=69
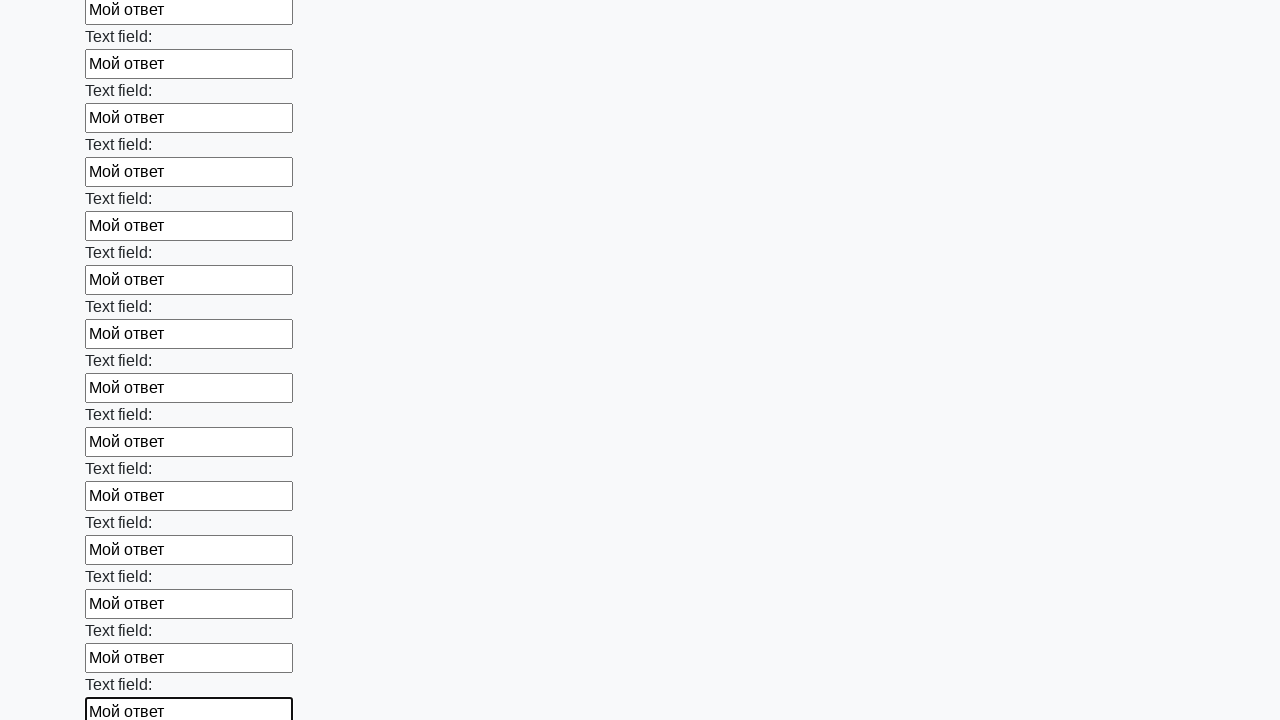

Filled input field with 'Мой ответ' on input >> nth=70
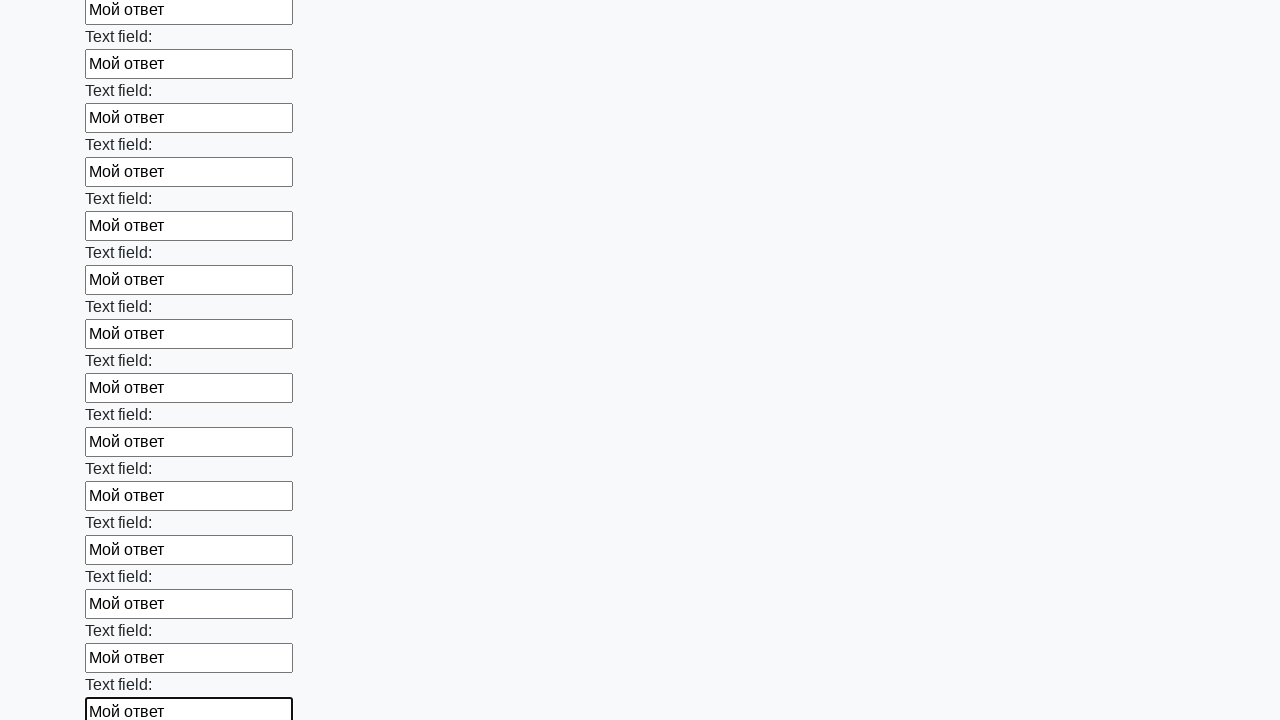

Filled input field with 'Мой ответ' on input >> nth=71
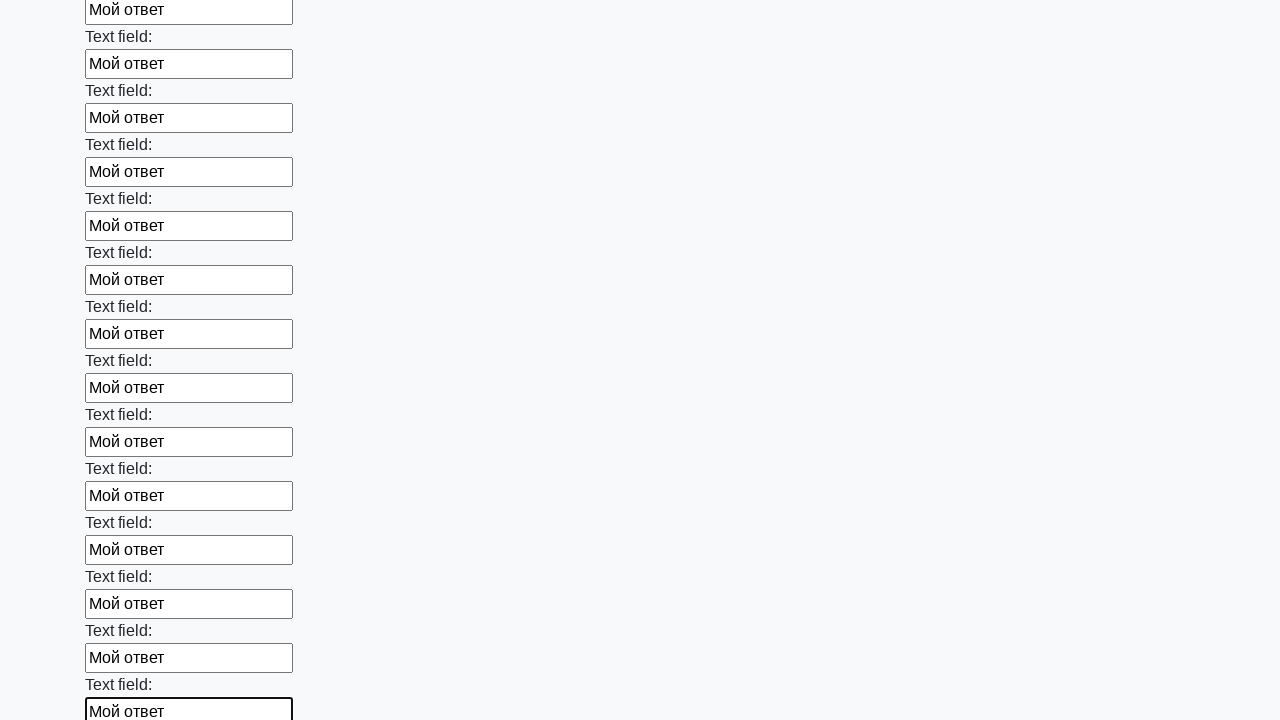

Filled input field with 'Мой ответ' on input >> nth=72
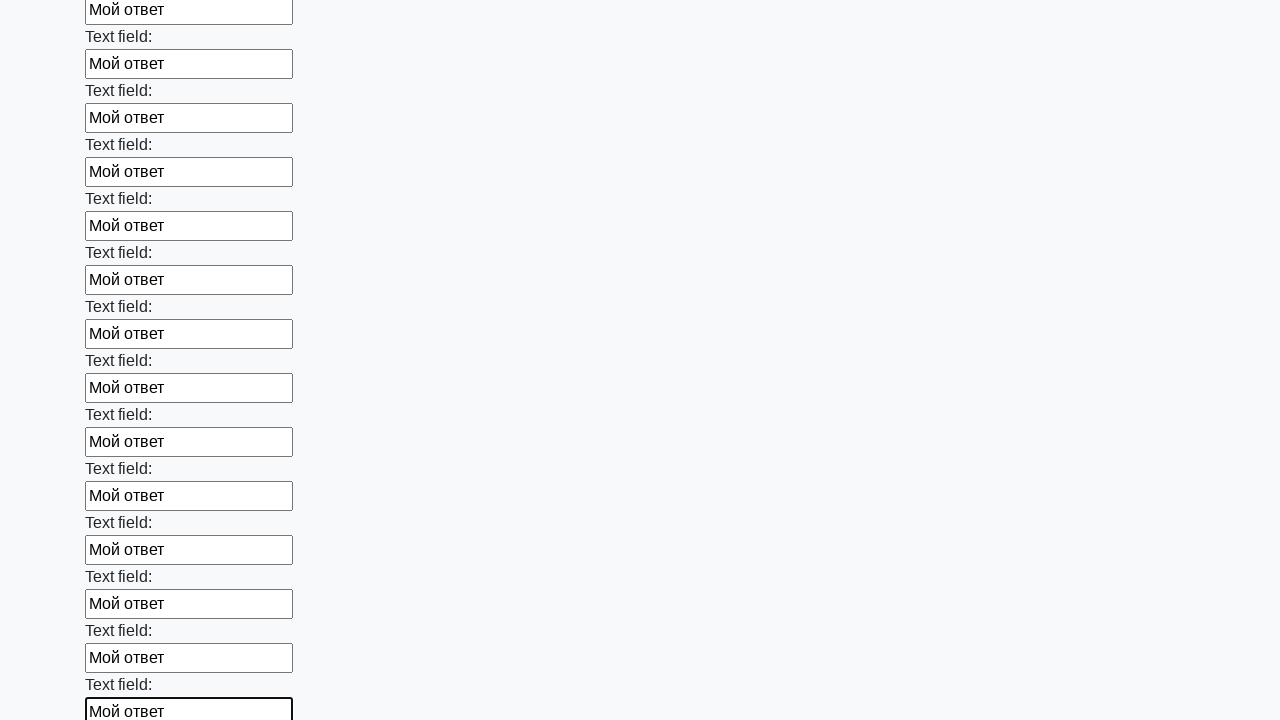

Filled input field with 'Мой ответ' on input >> nth=73
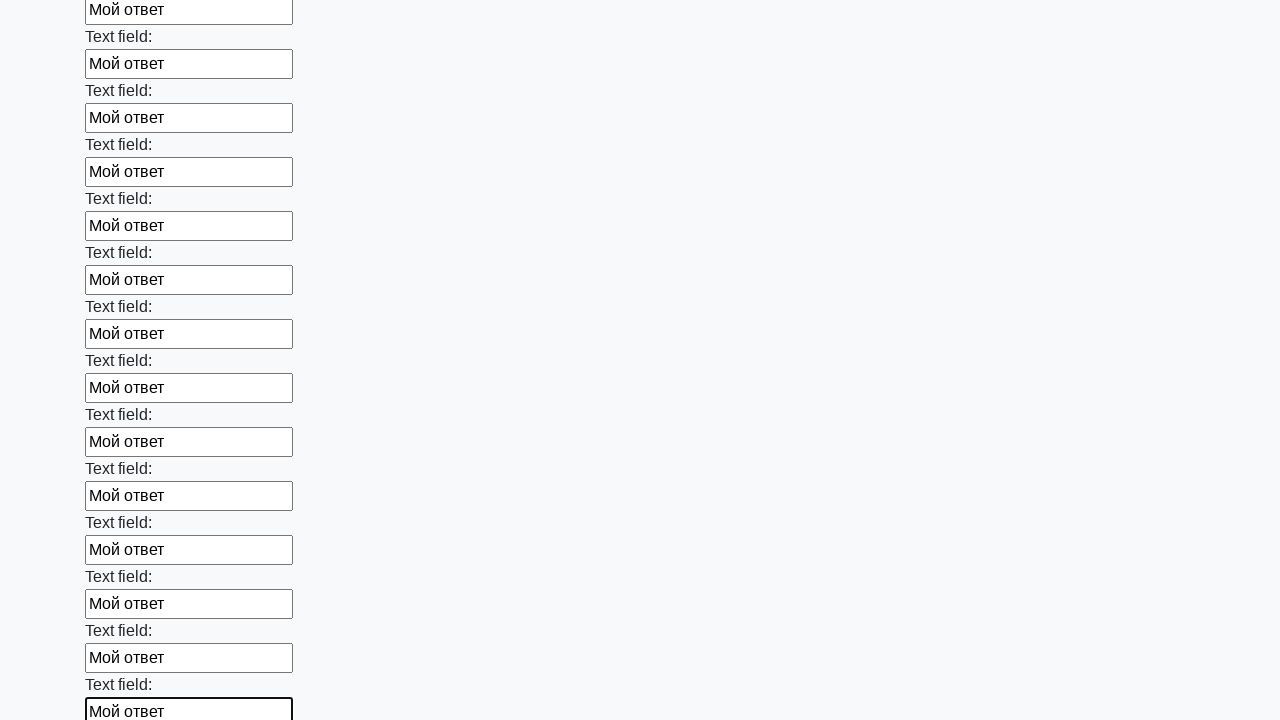

Filled input field with 'Мой ответ' on input >> nth=74
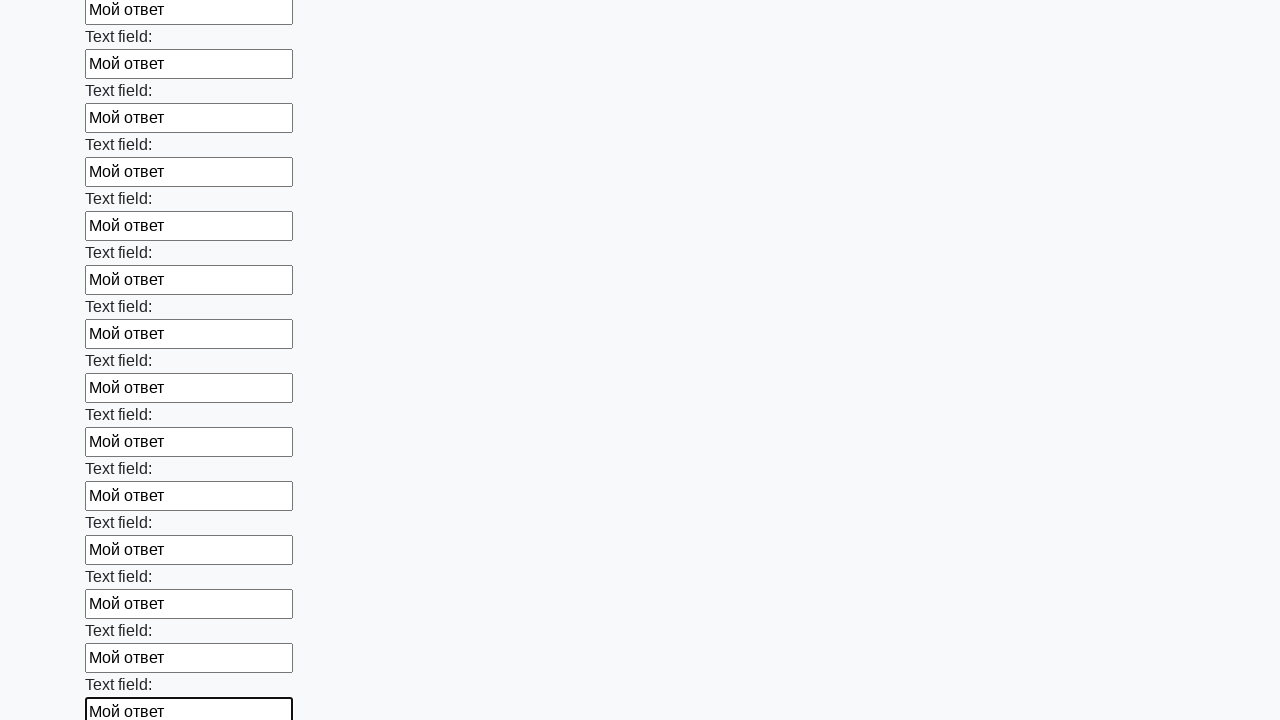

Filled input field with 'Мой ответ' on input >> nth=75
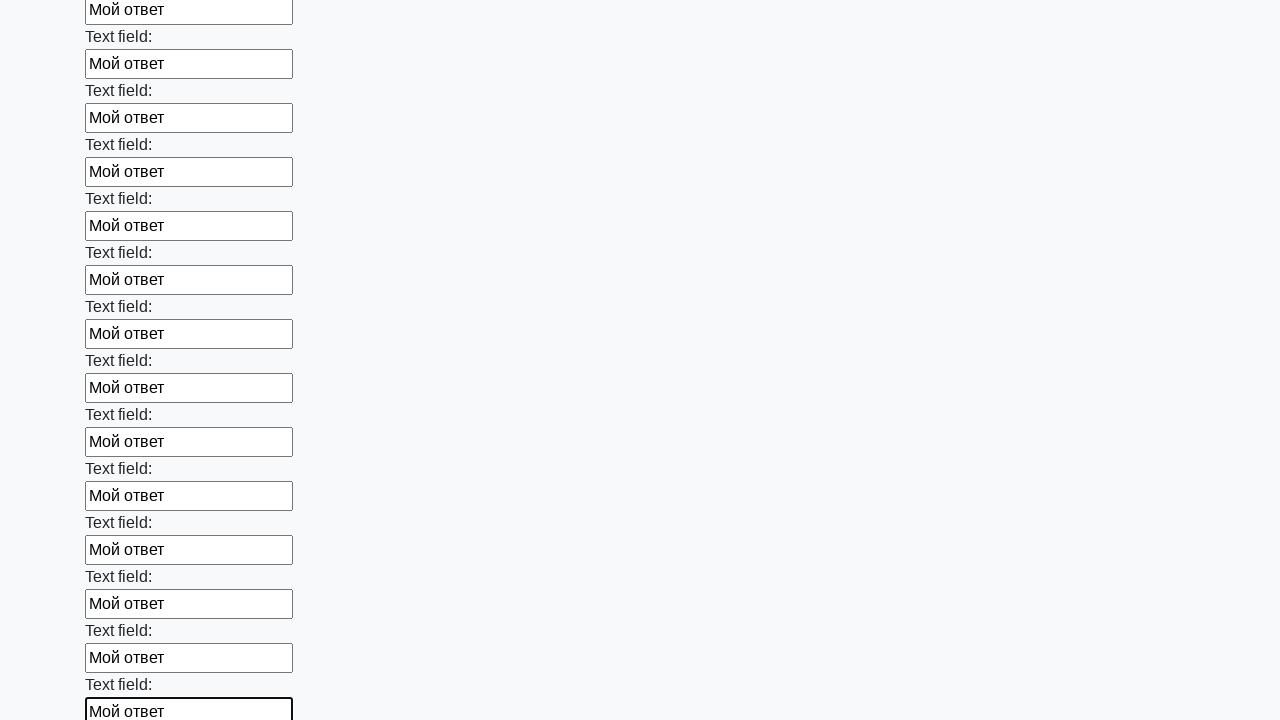

Filled input field with 'Мой ответ' on input >> nth=76
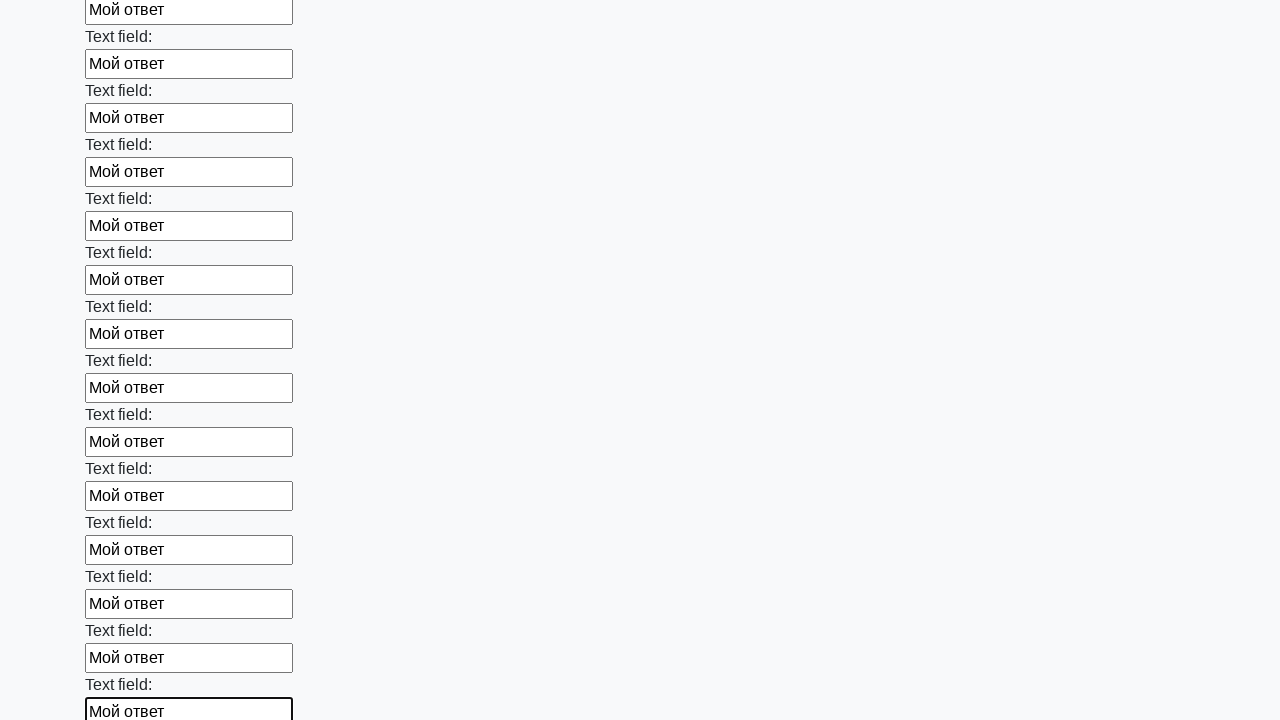

Filled input field with 'Мой ответ' on input >> nth=77
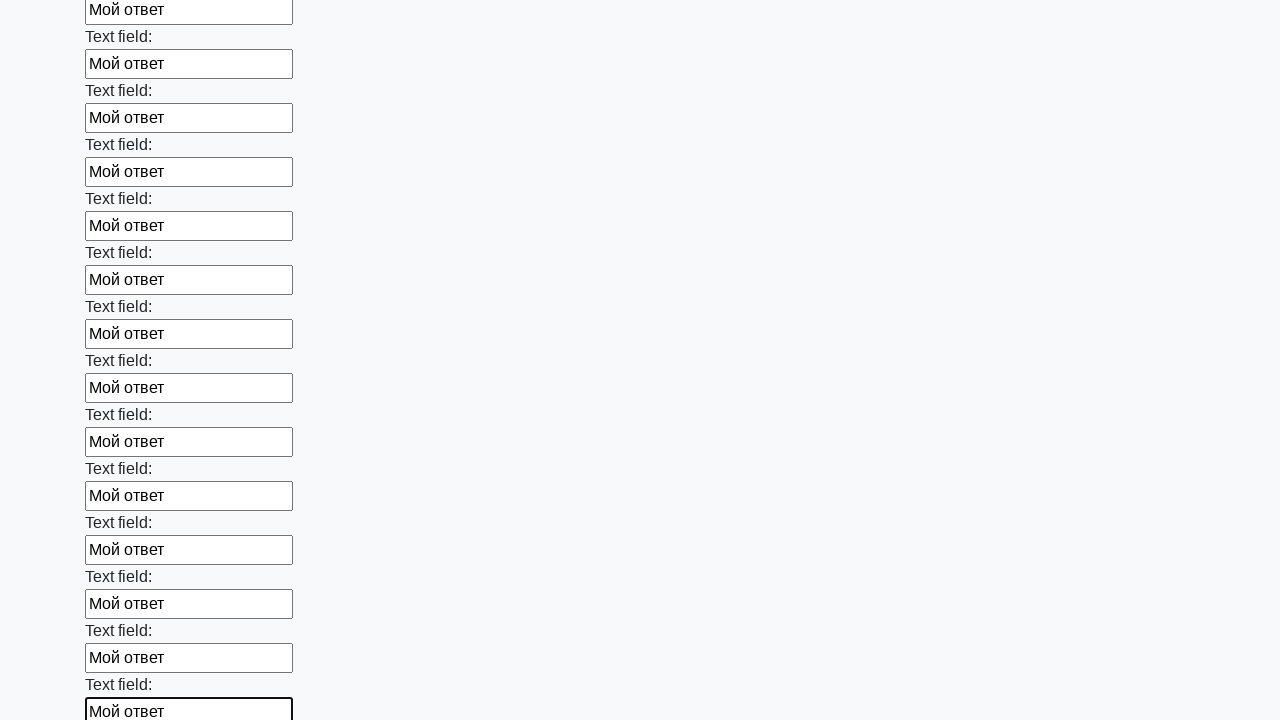

Filled input field with 'Мой ответ' on input >> nth=78
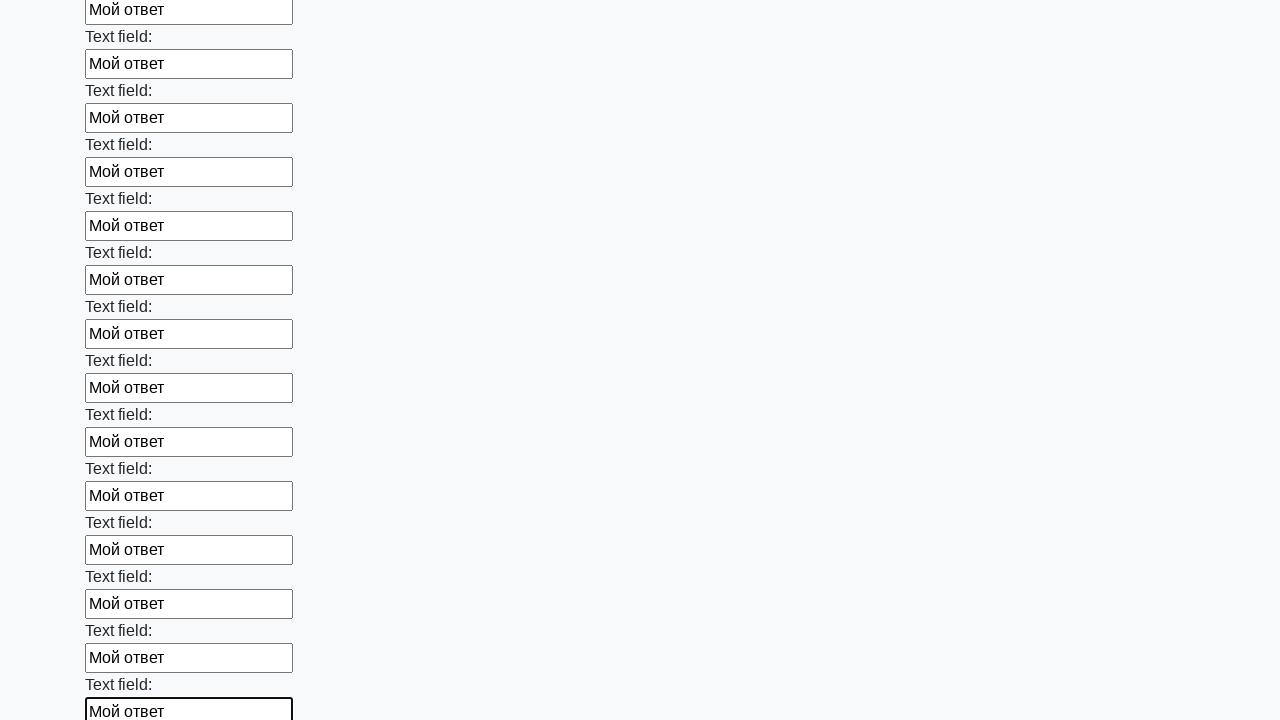

Filled input field with 'Мой ответ' on input >> nth=79
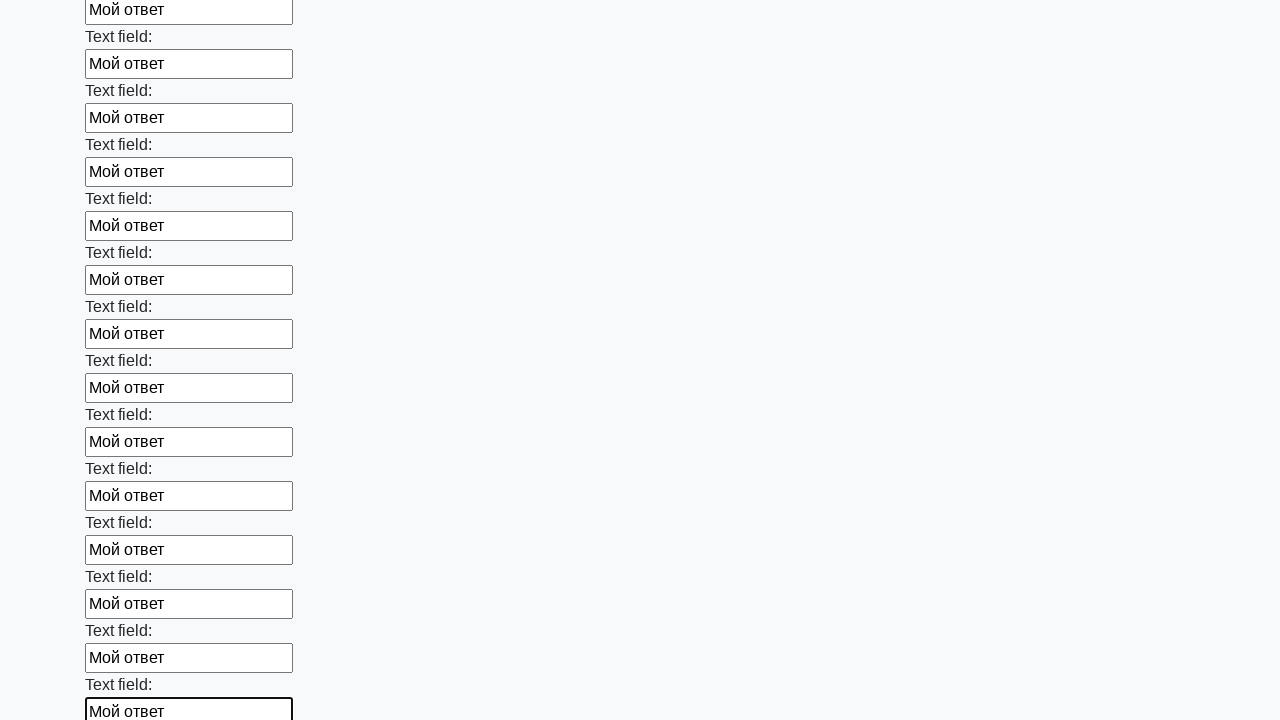

Filled input field with 'Мой ответ' on input >> nth=80
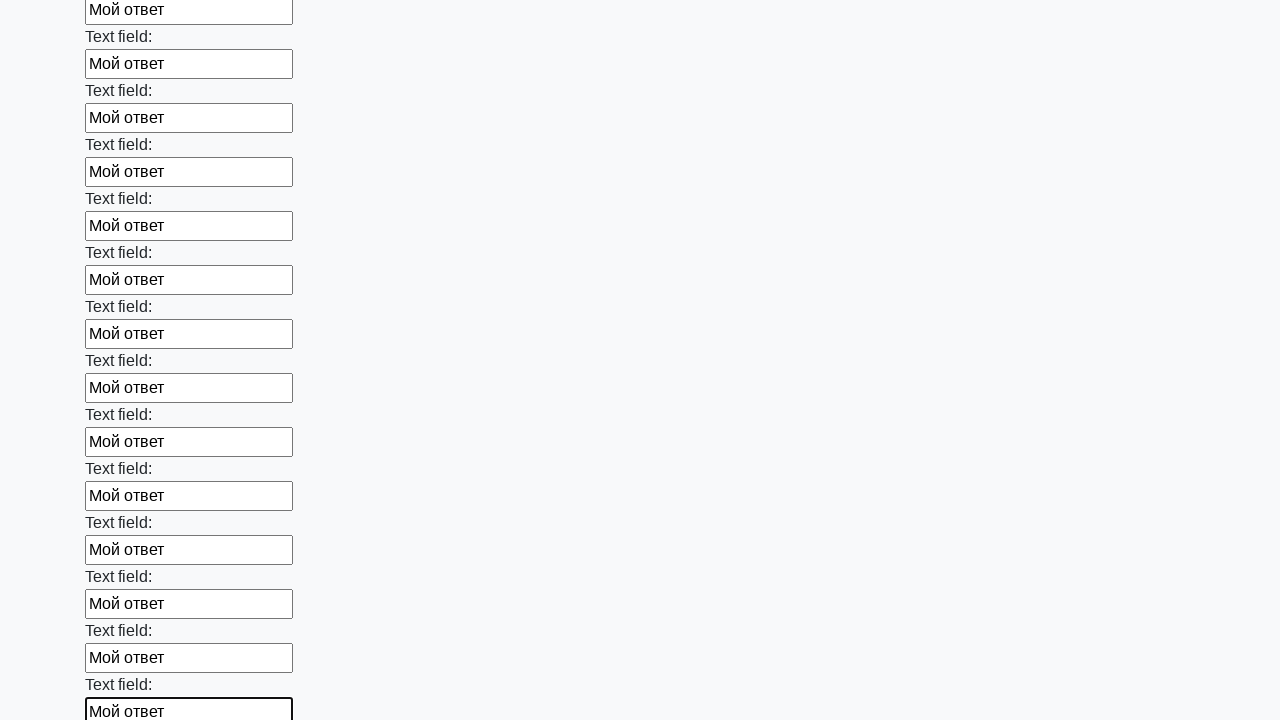

Filled input field with 'Мой ответ' on input >> nth=81
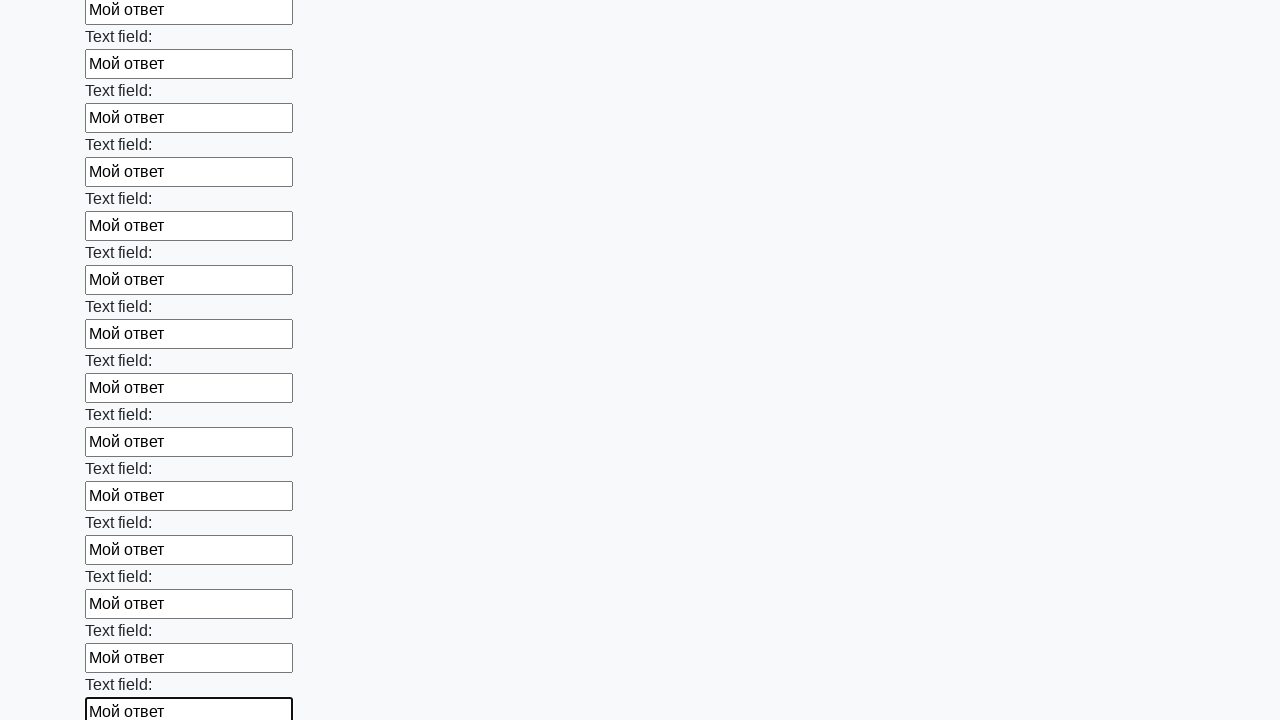

Filled input field with 'Мой ответ' on input >> nth=82
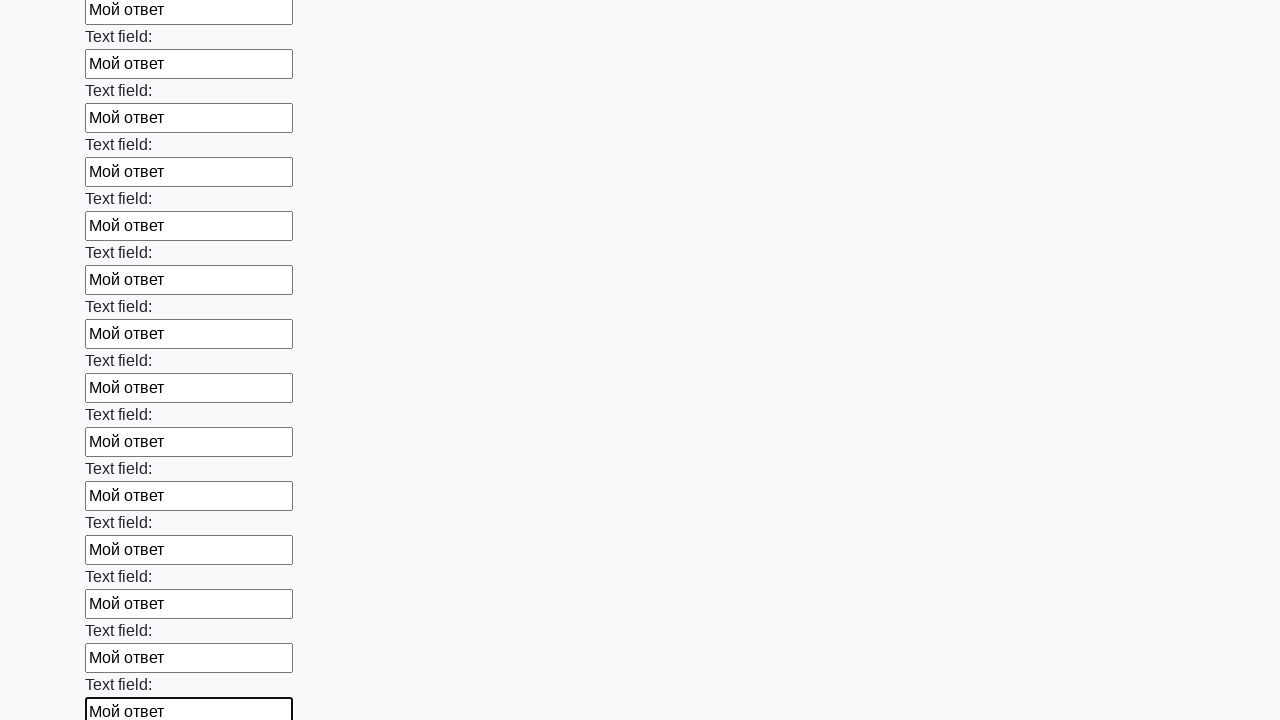

Filled input field with 'Мой ответ' on input >> nth=83
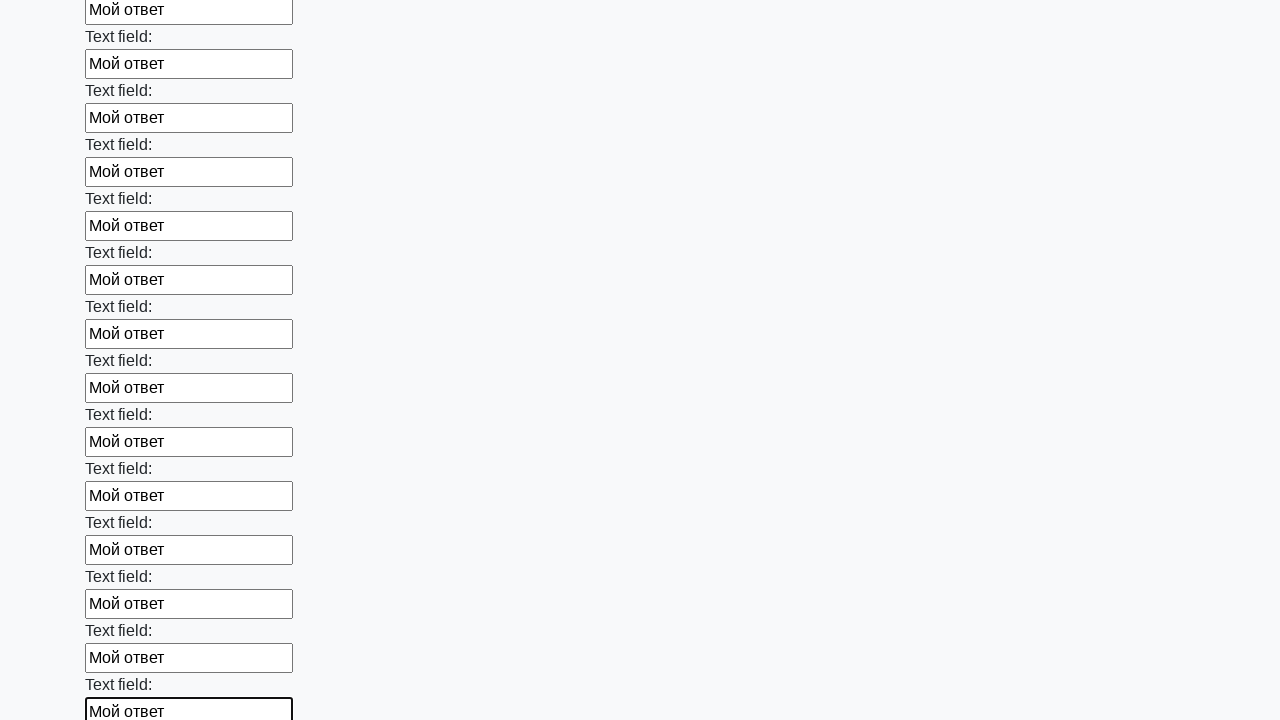

Filled input field with 'Мой ответ' on input >> nth=84
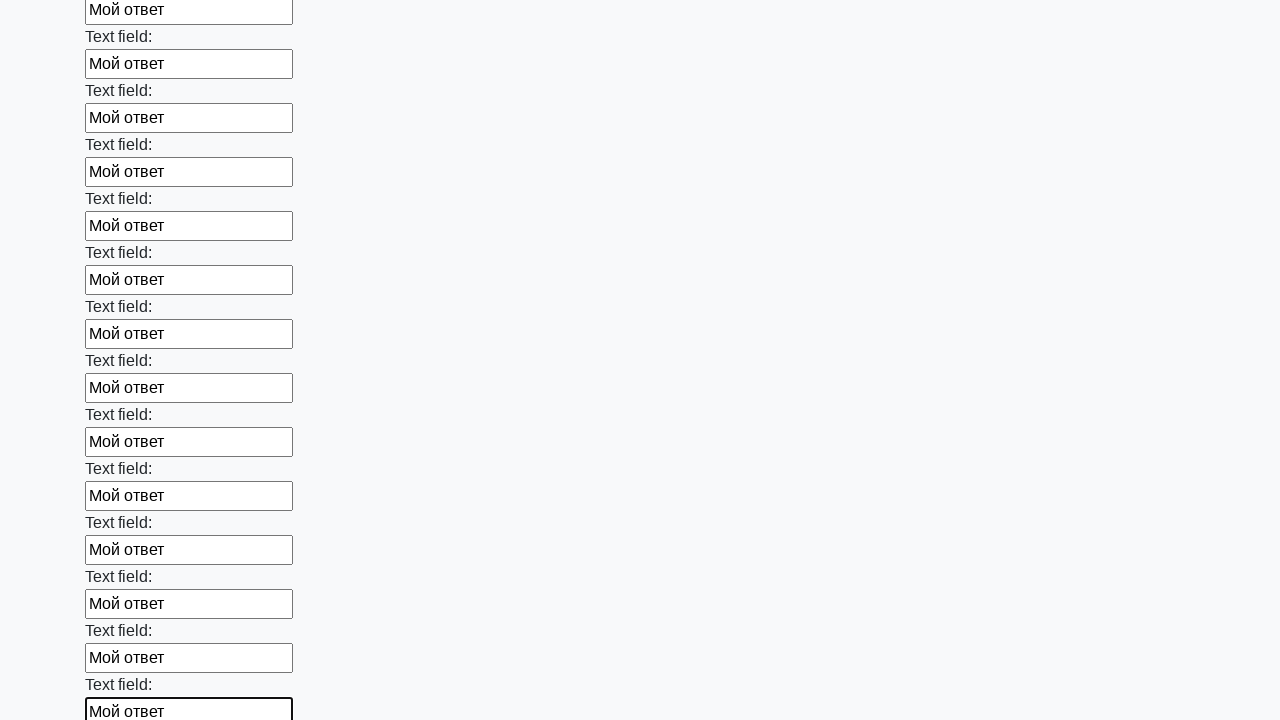

Filled input field with 'Мой ответ' on input >> nth=85
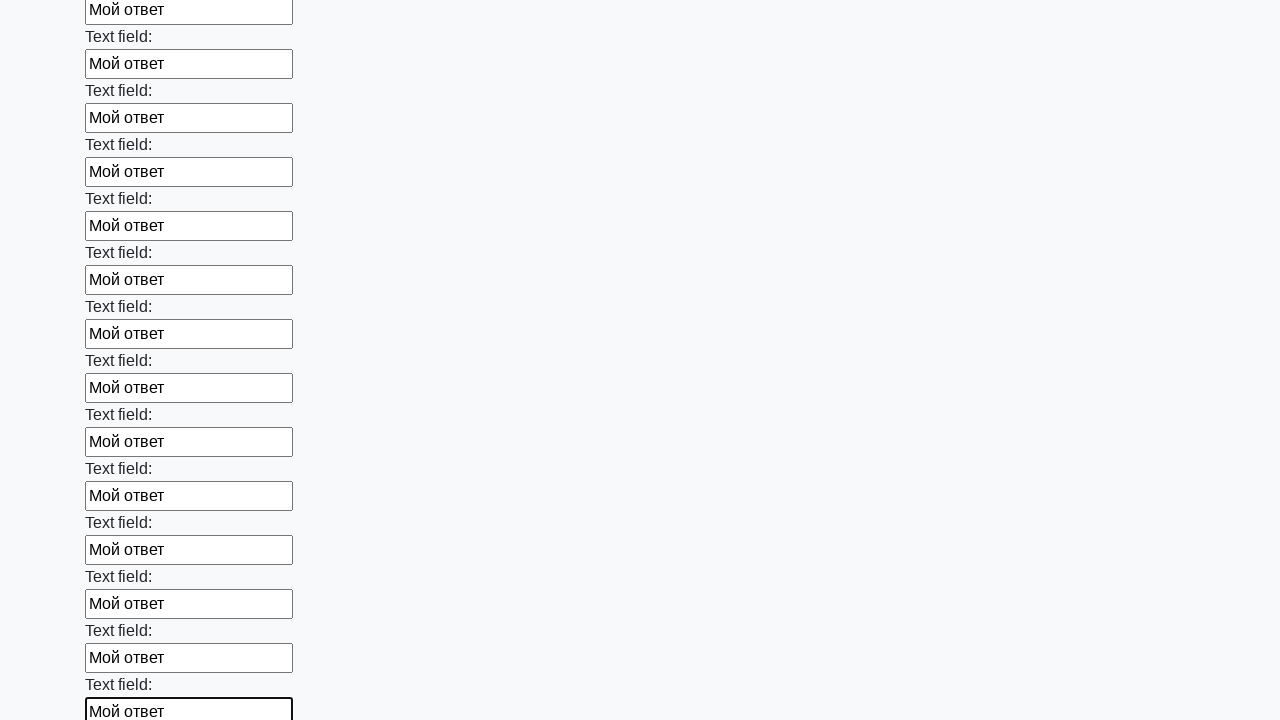

Filled input field with 'Мой ответ' on input >> nth=86
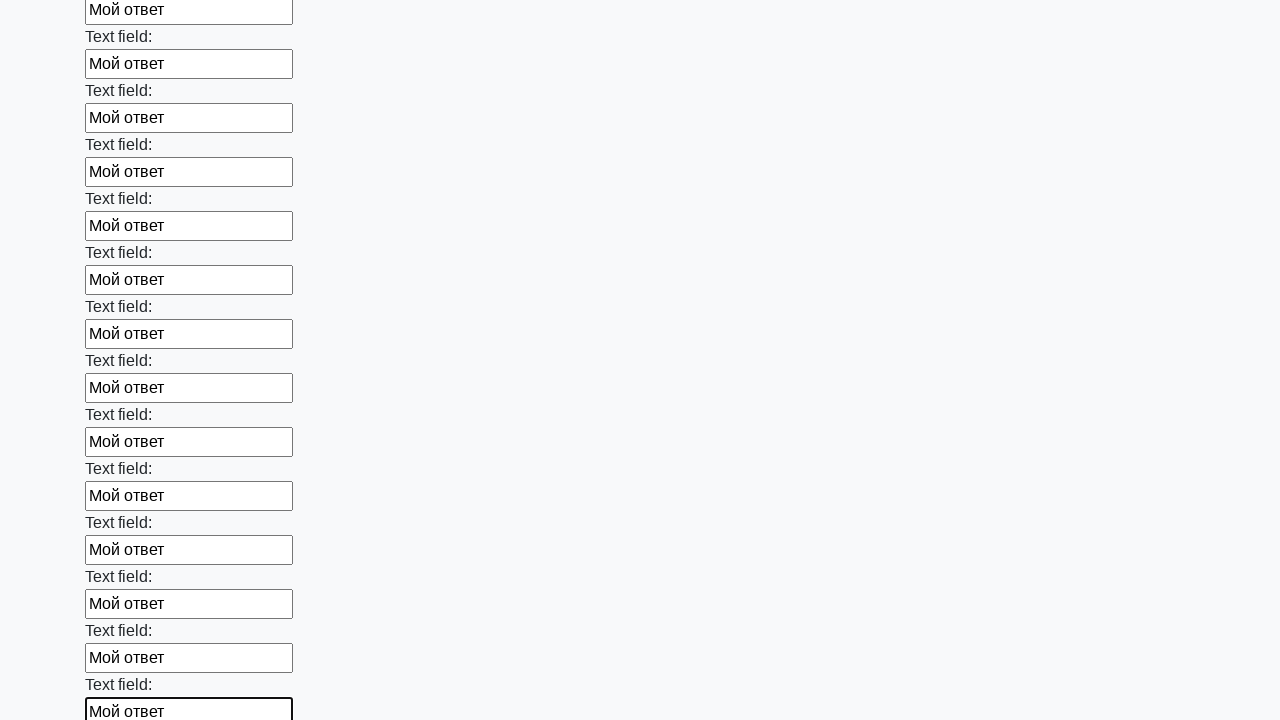

Filled input field with 'Мой ответ' on input >> nth=87
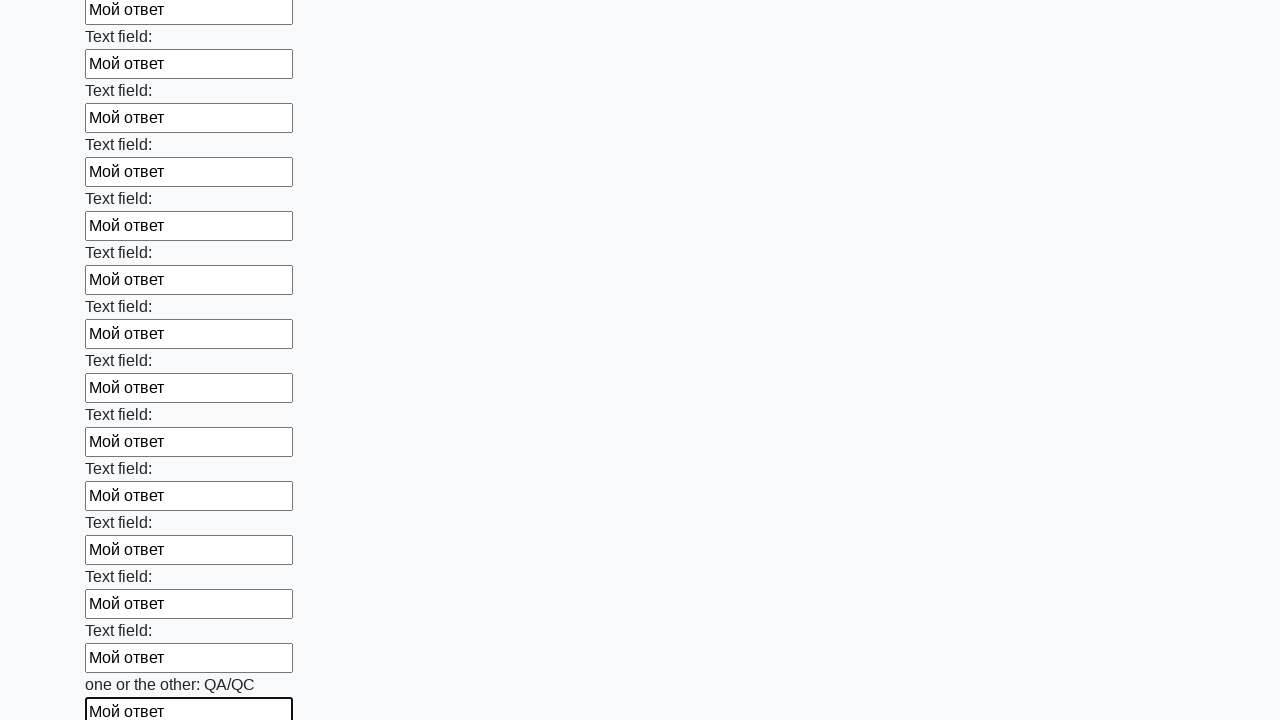

Filled input field with 'Мой ответ' on input >> nth=88
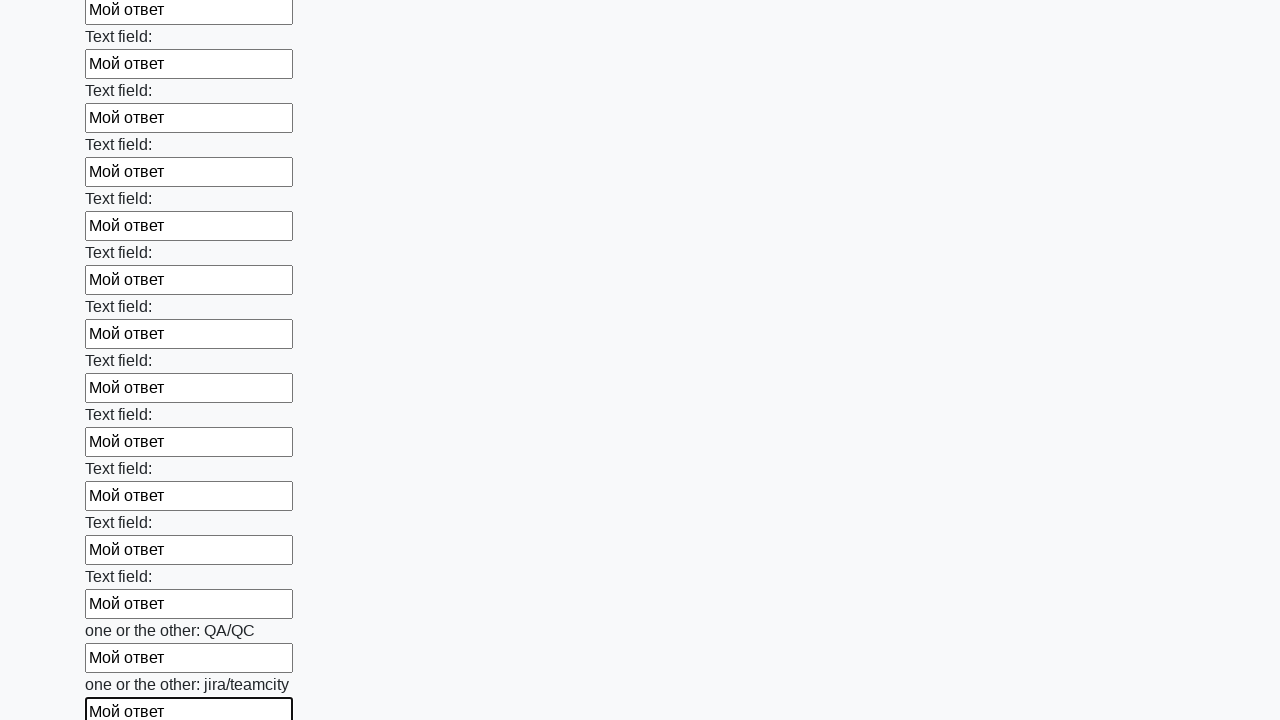

Filled input field with 'Мой ответ' on input >> nth=89
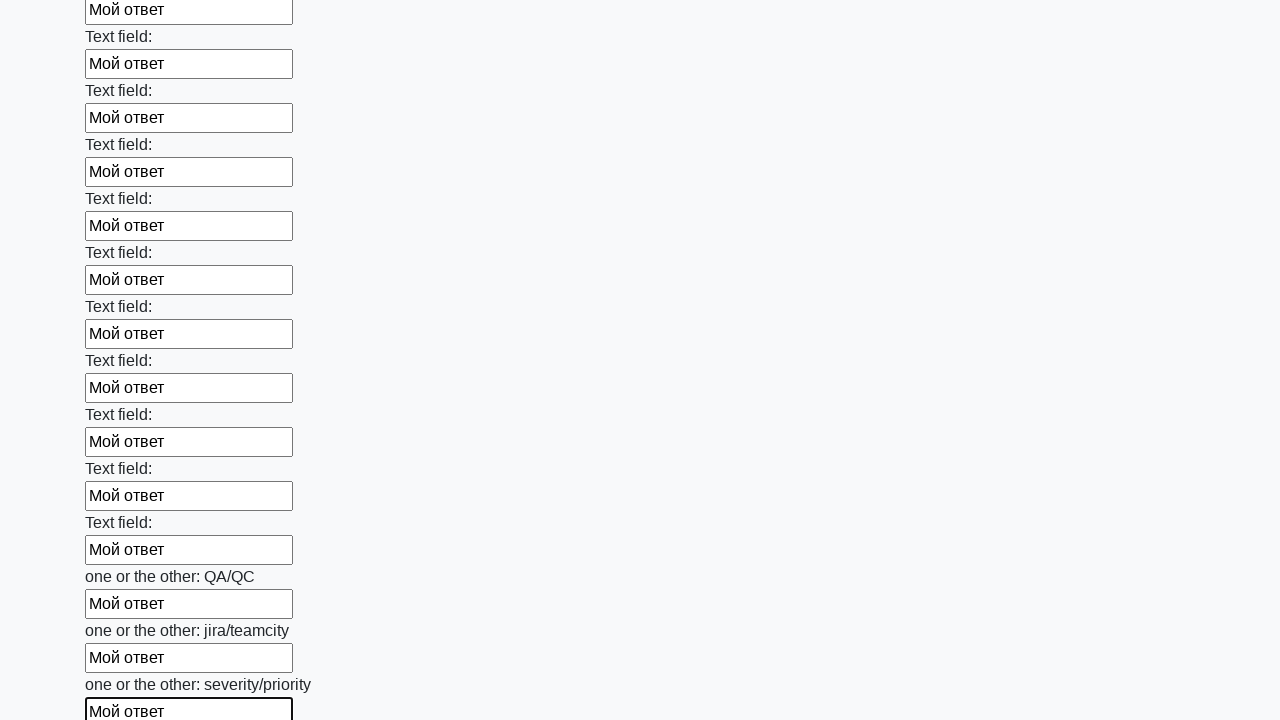

Filled input field with 'Мой ответ' on input >> nth=90
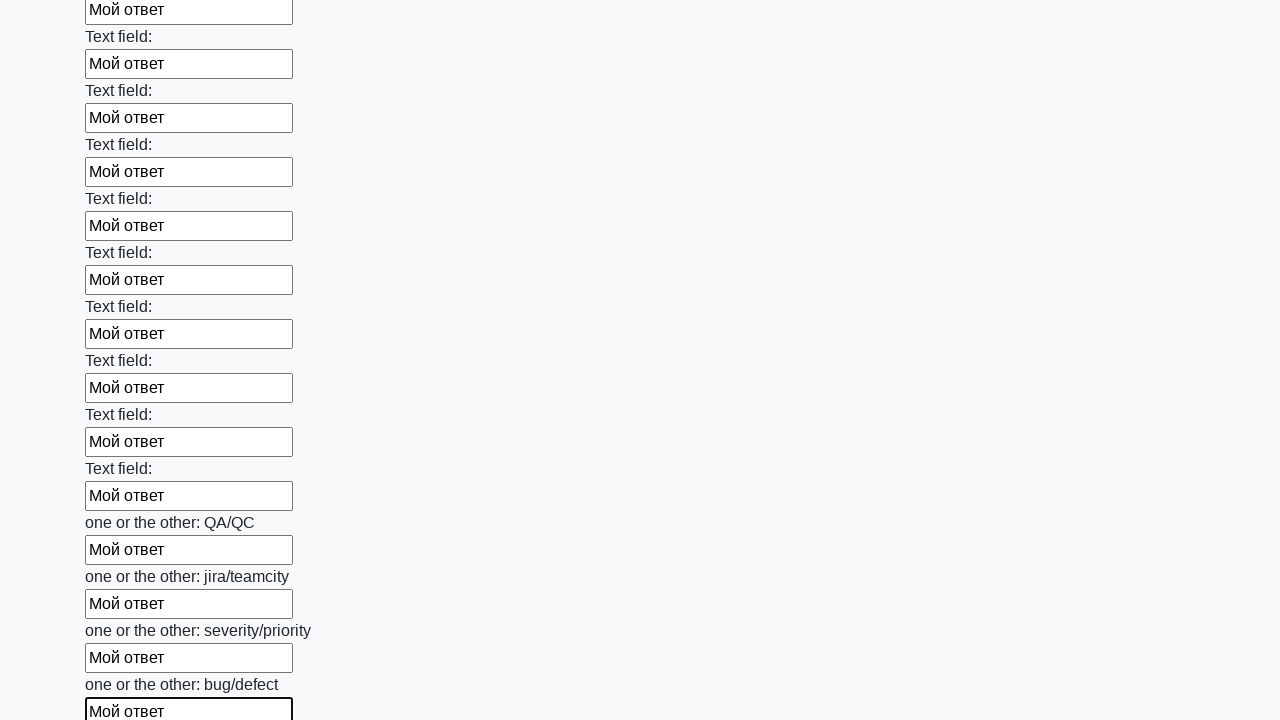

Filled input field with 'Мой ответ' on input >> nth=91
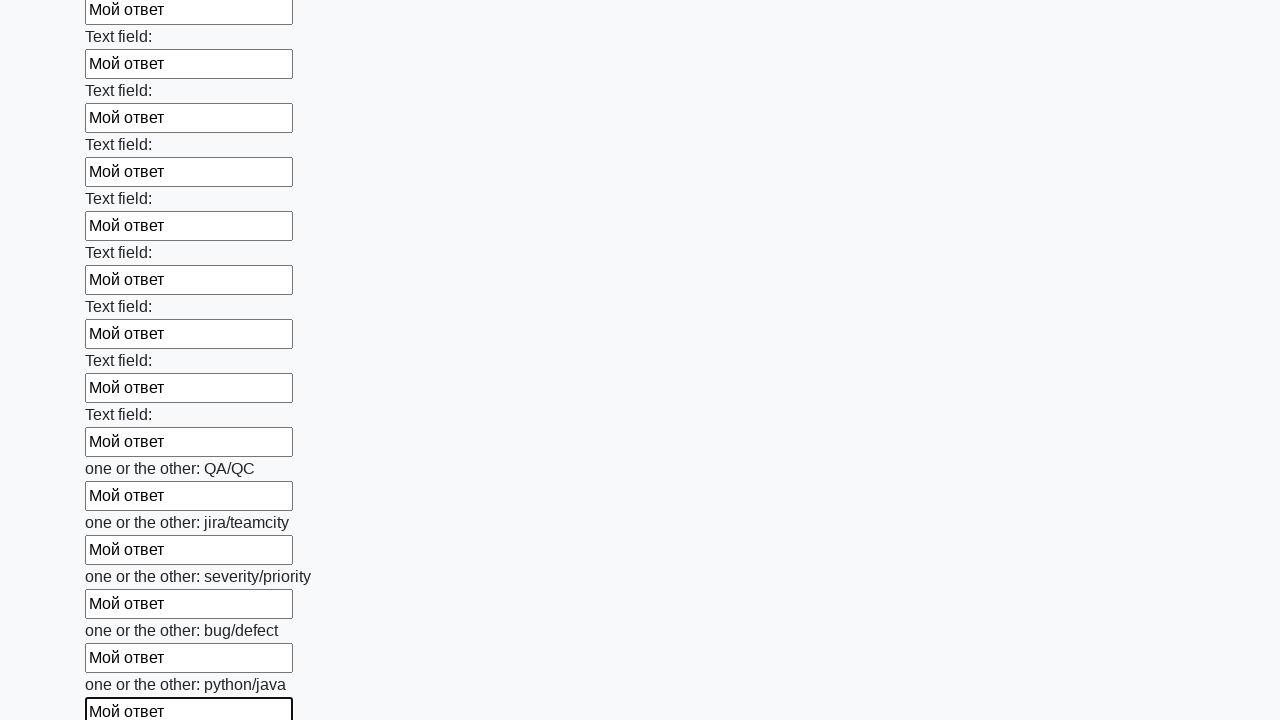

Filled input field with 'Мой ответ' on input >> nth=92
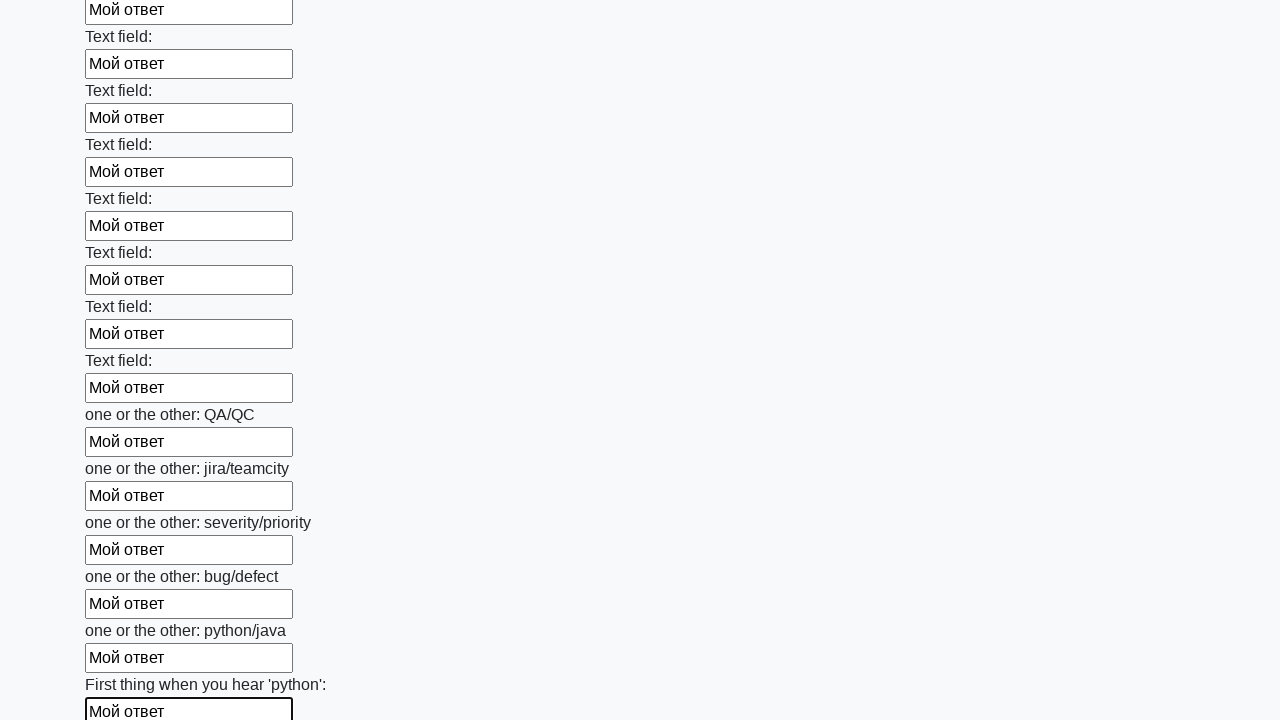

Filled input field with 'Мой ответ' on input >> nth=93
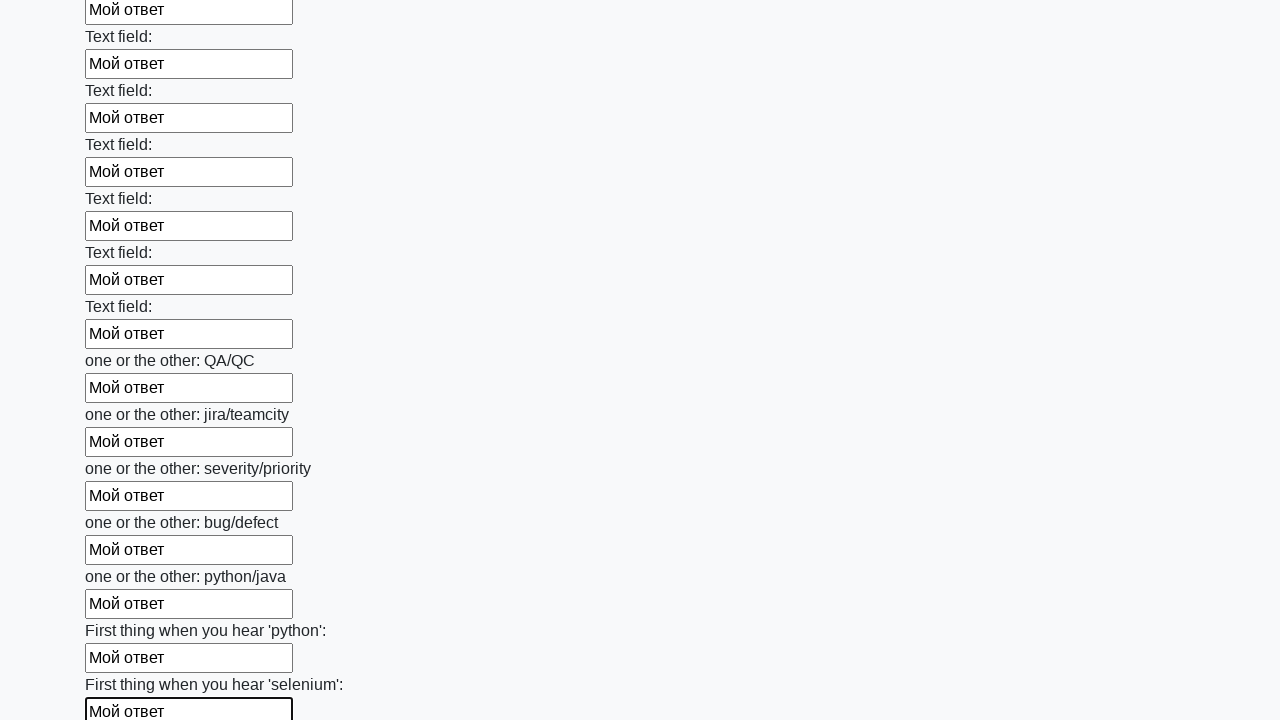

Filled input field with 'Мой ответ' on input >> nth=94
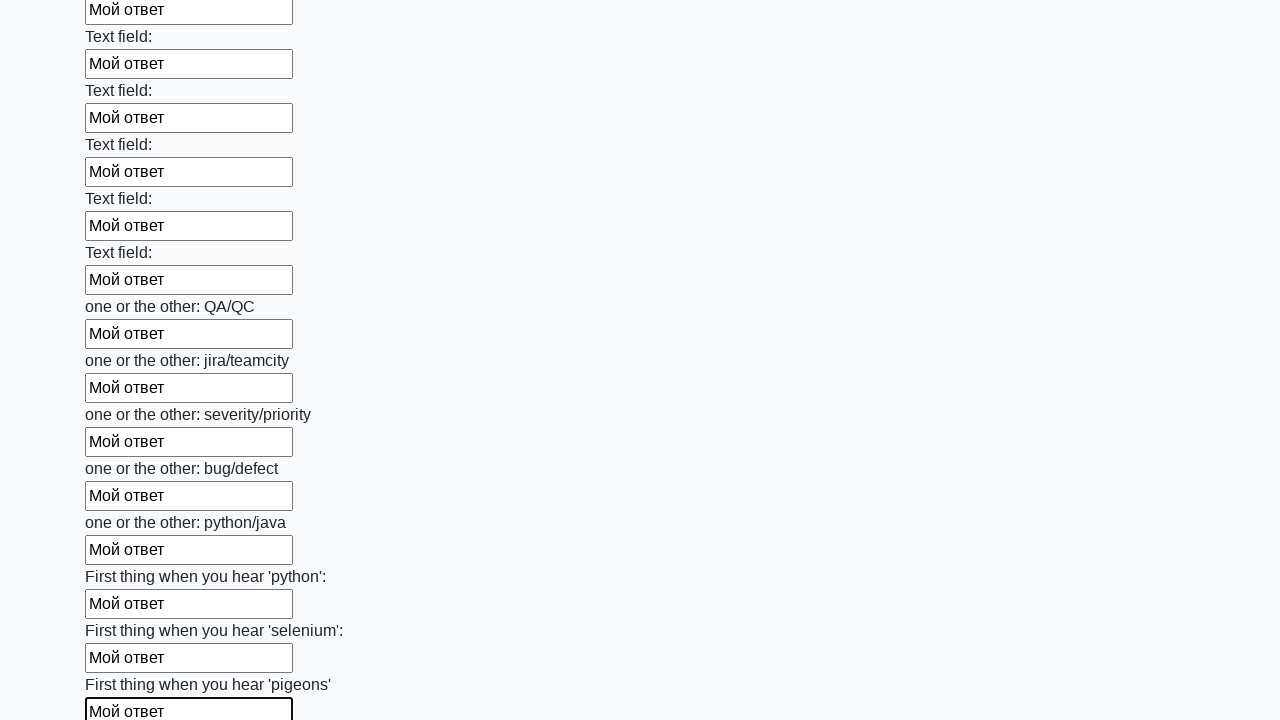

Filled input field with 'Мой ответ' on input >> nth=95
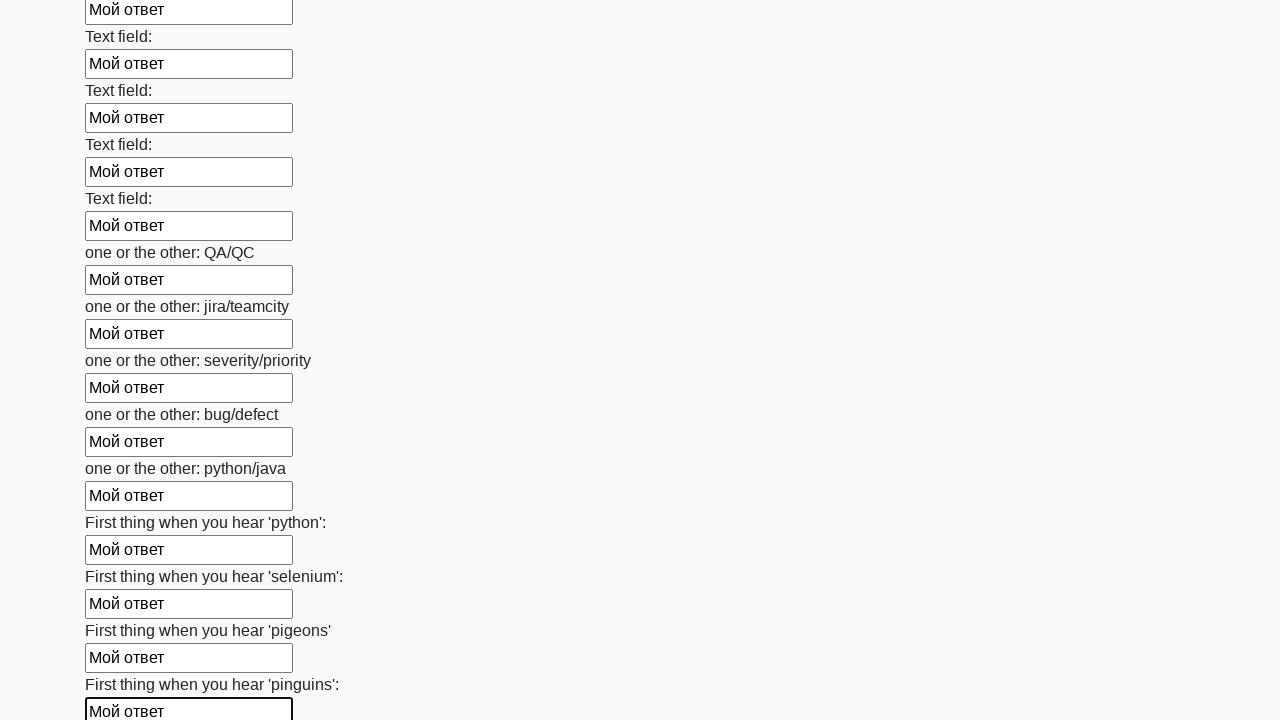

Filled input field with 'Мой ответ' on input >> nth=96
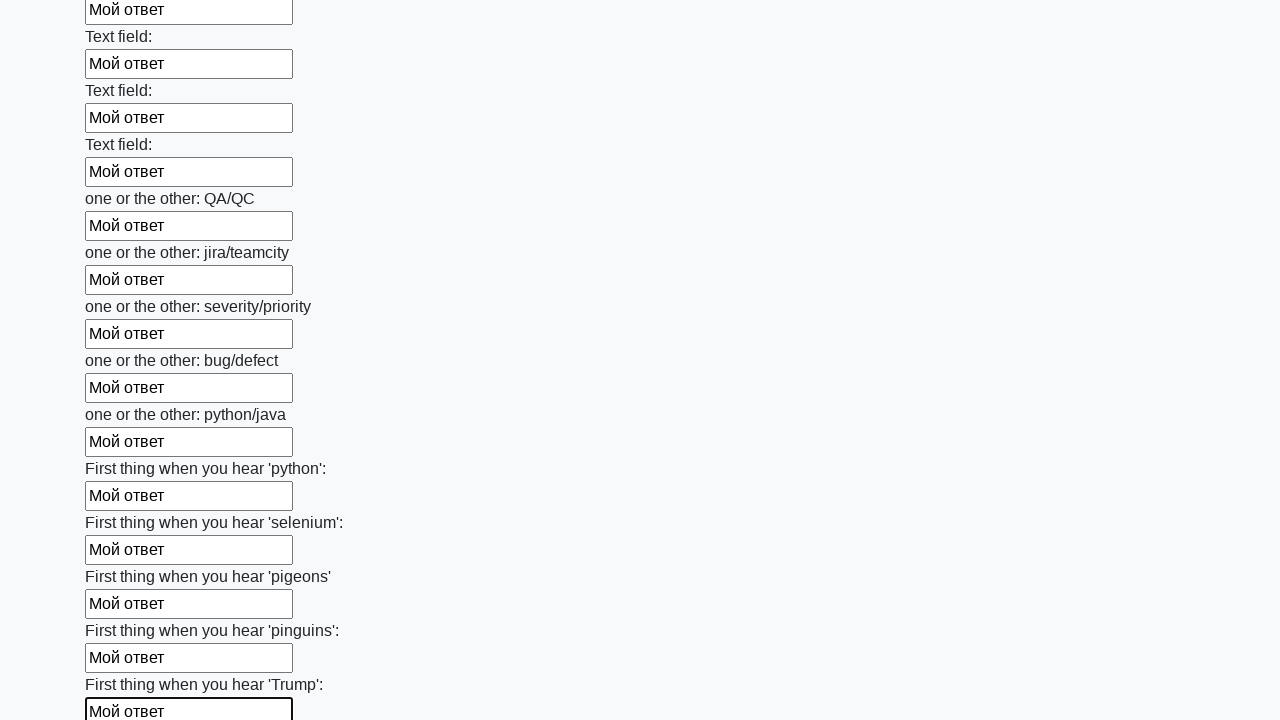

Filled input field with 'Мой ответ' on input >> nth=97
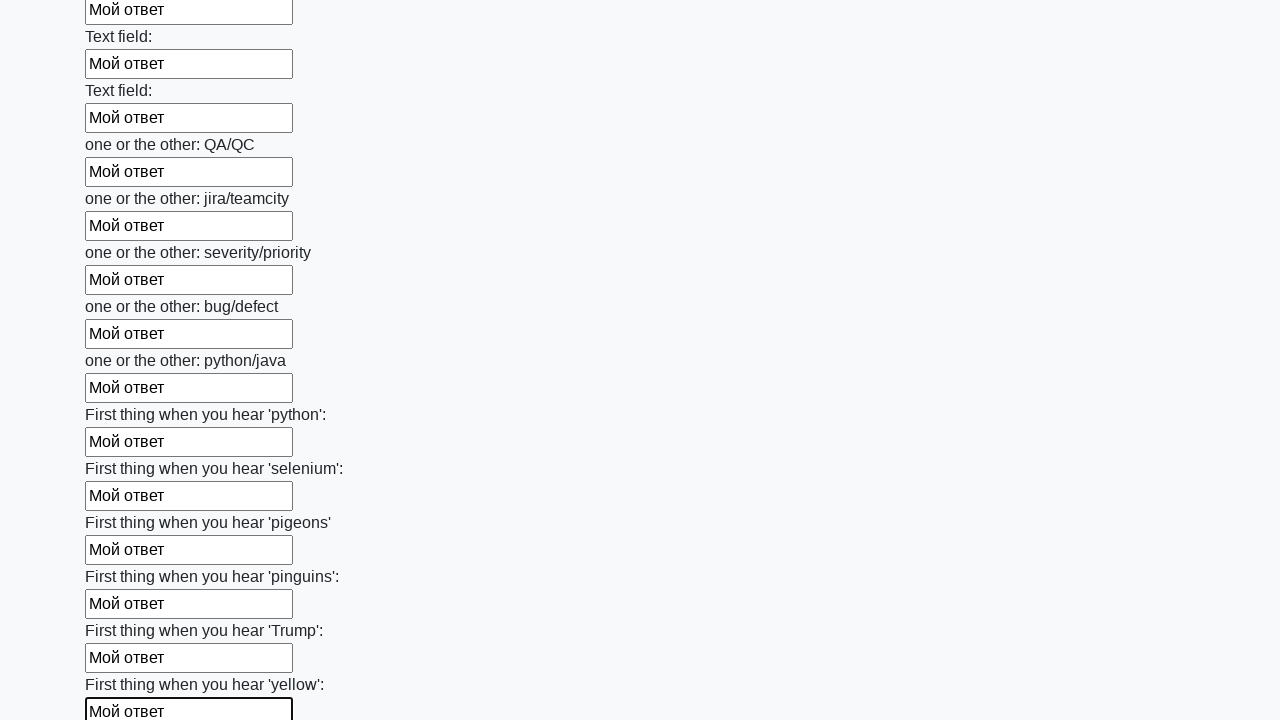

Filled input field with 'Мой ответ' on input >> nth=98
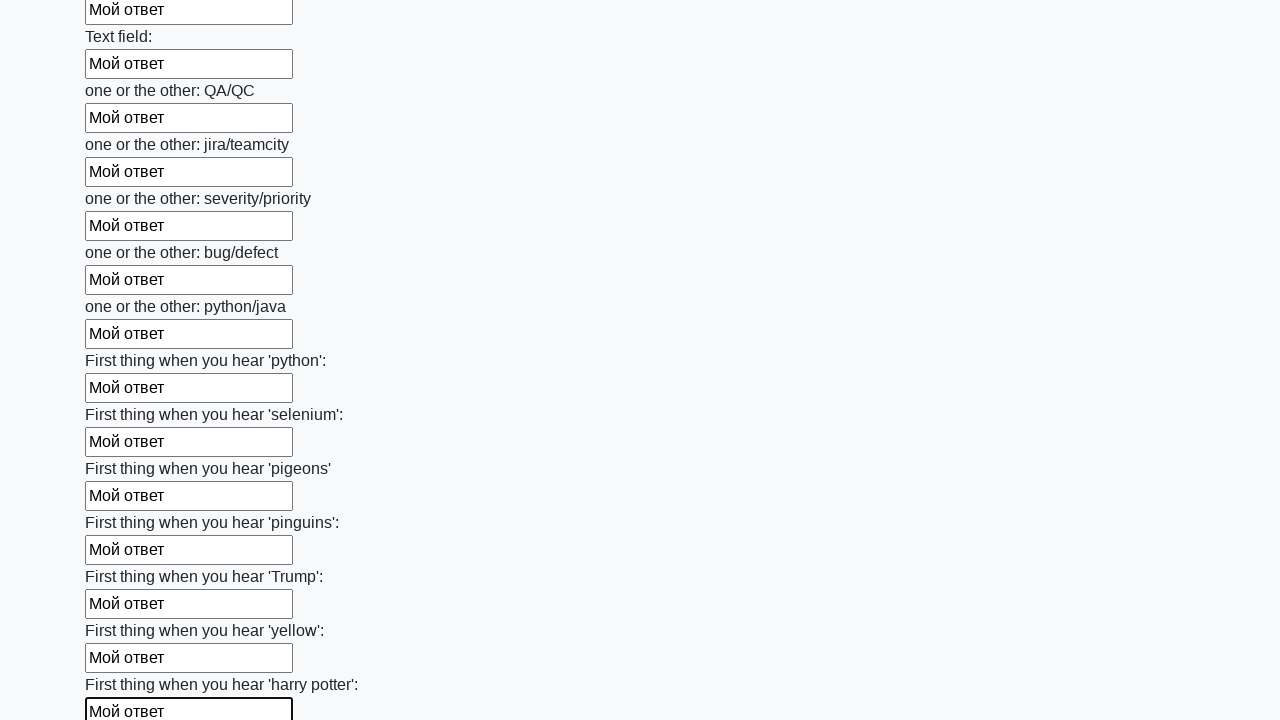

Filled input field with 'Мой ответ' on input >> nth=99
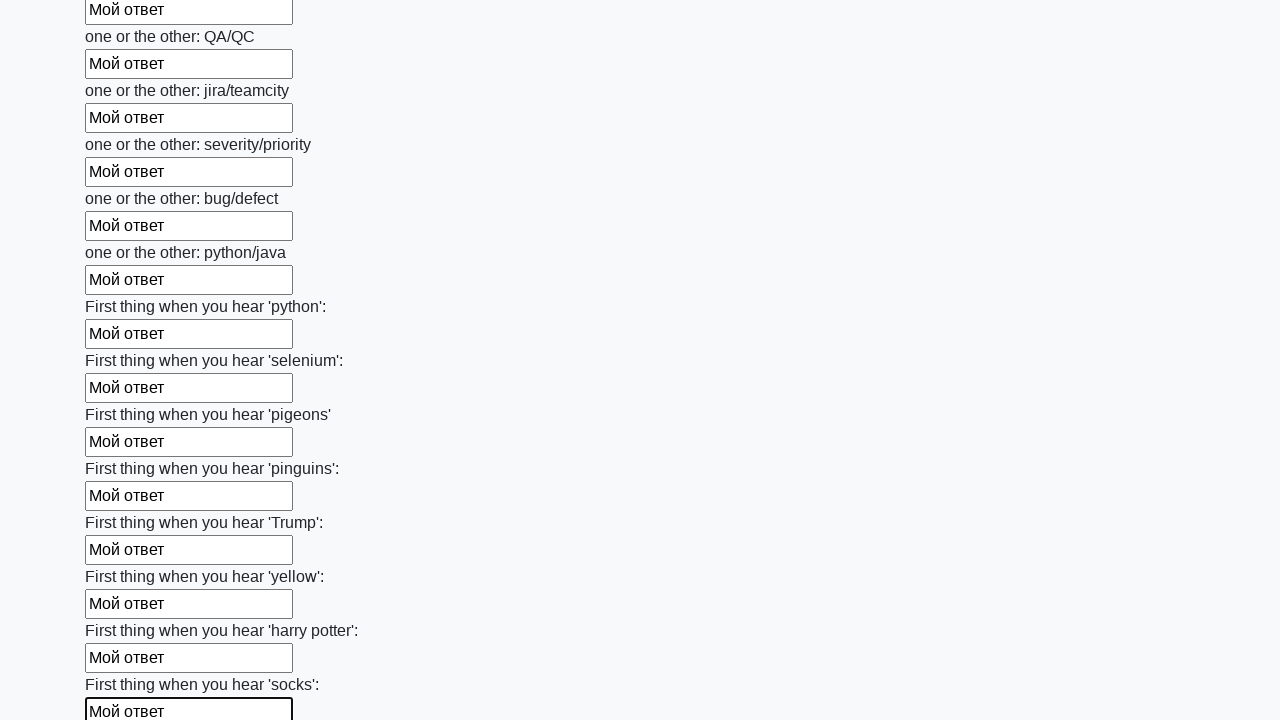

Clicked the submit button at (123, 611) on button.btn
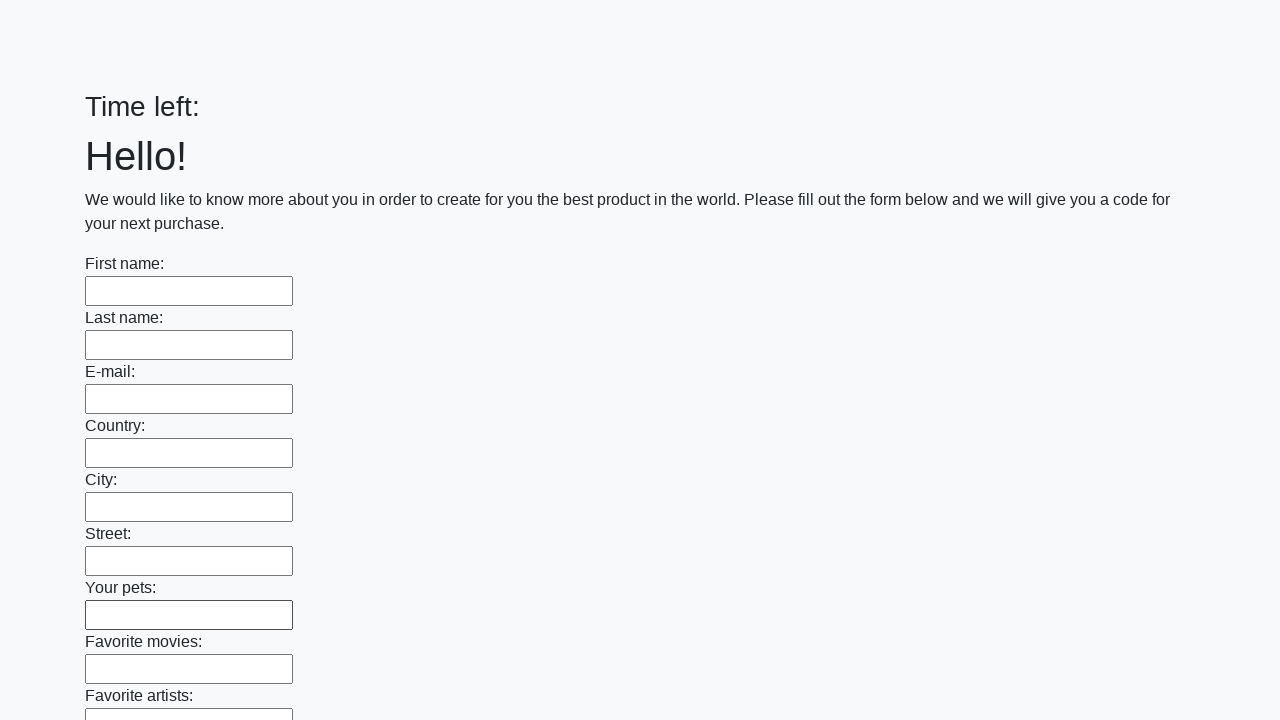

Registered handler to accept alert dialogs
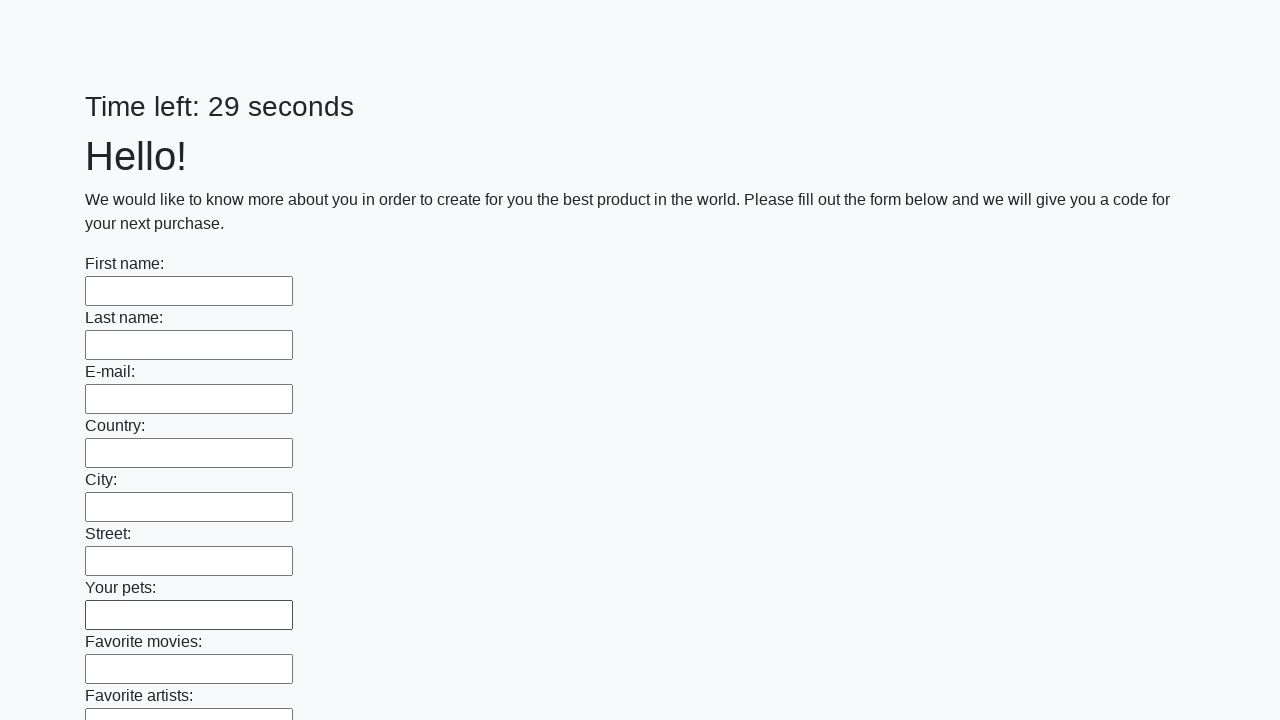

Waited 1000ms for alert to be processed
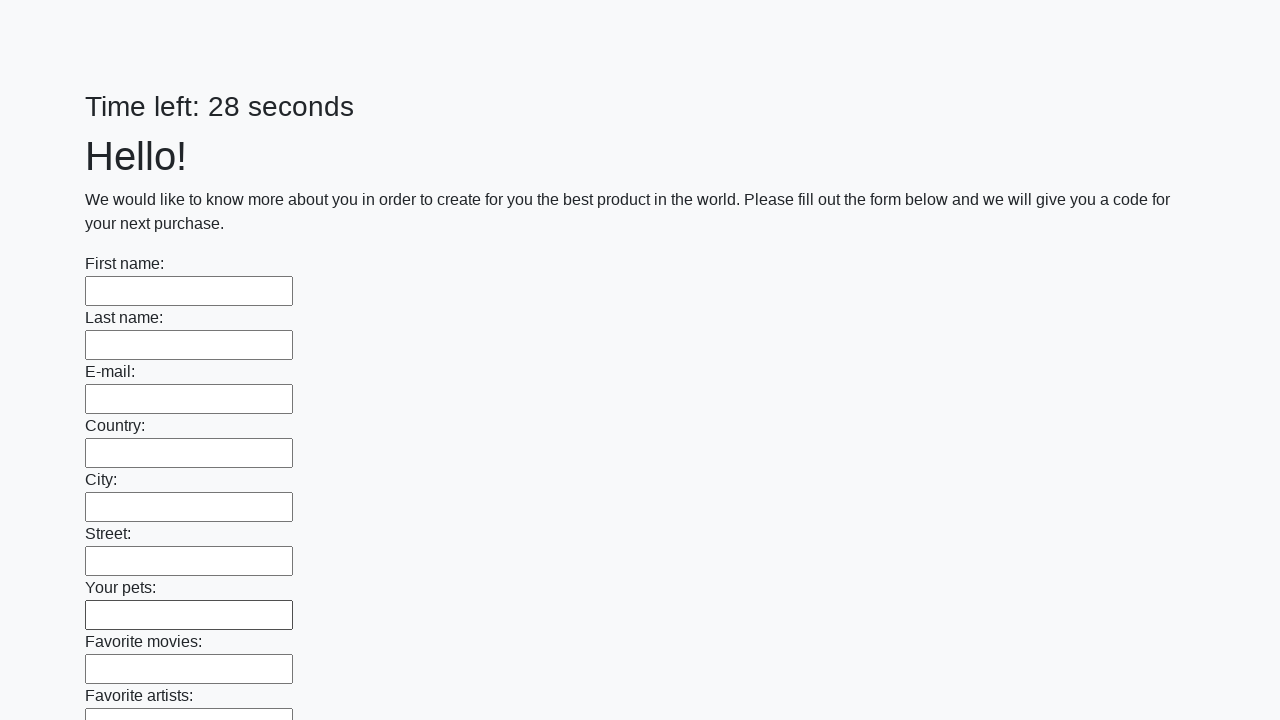

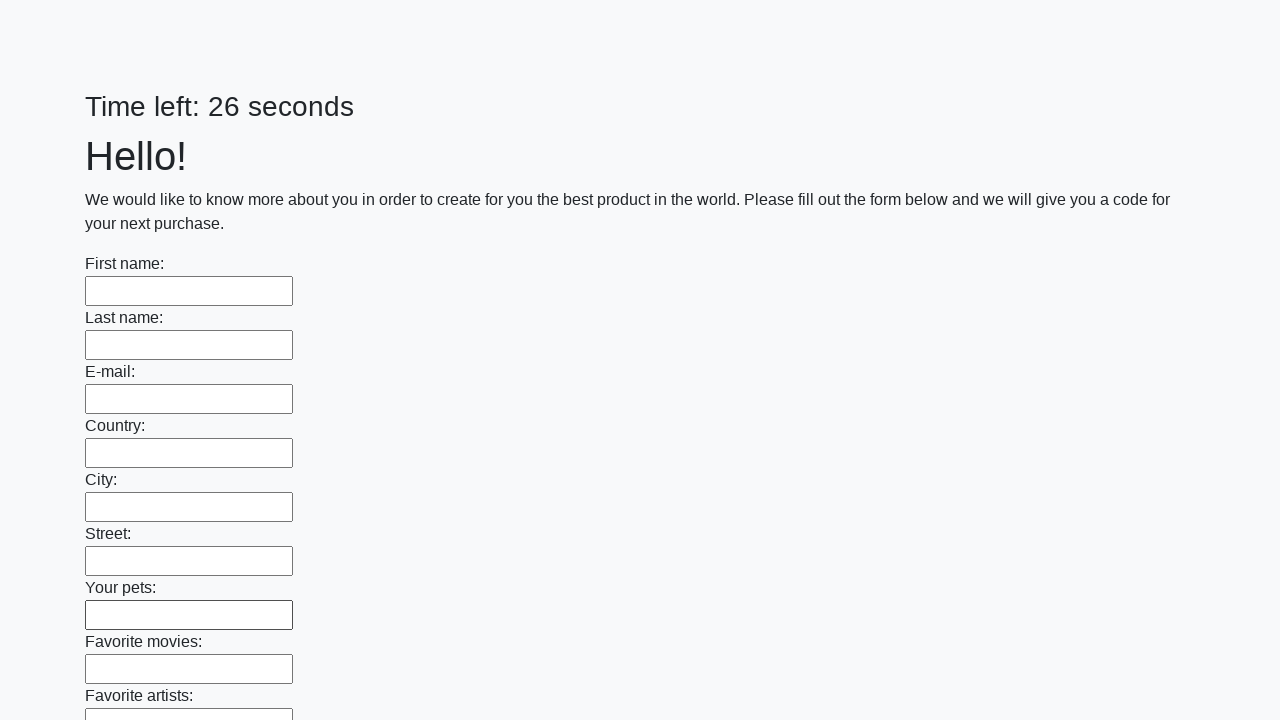